Navigates through Disney careers job search pages, closing cookie popups and clicking through pagination to browse all available pages

Starting URL: https://jobs.disneycareers.com/search-jobs/data%20engineer/

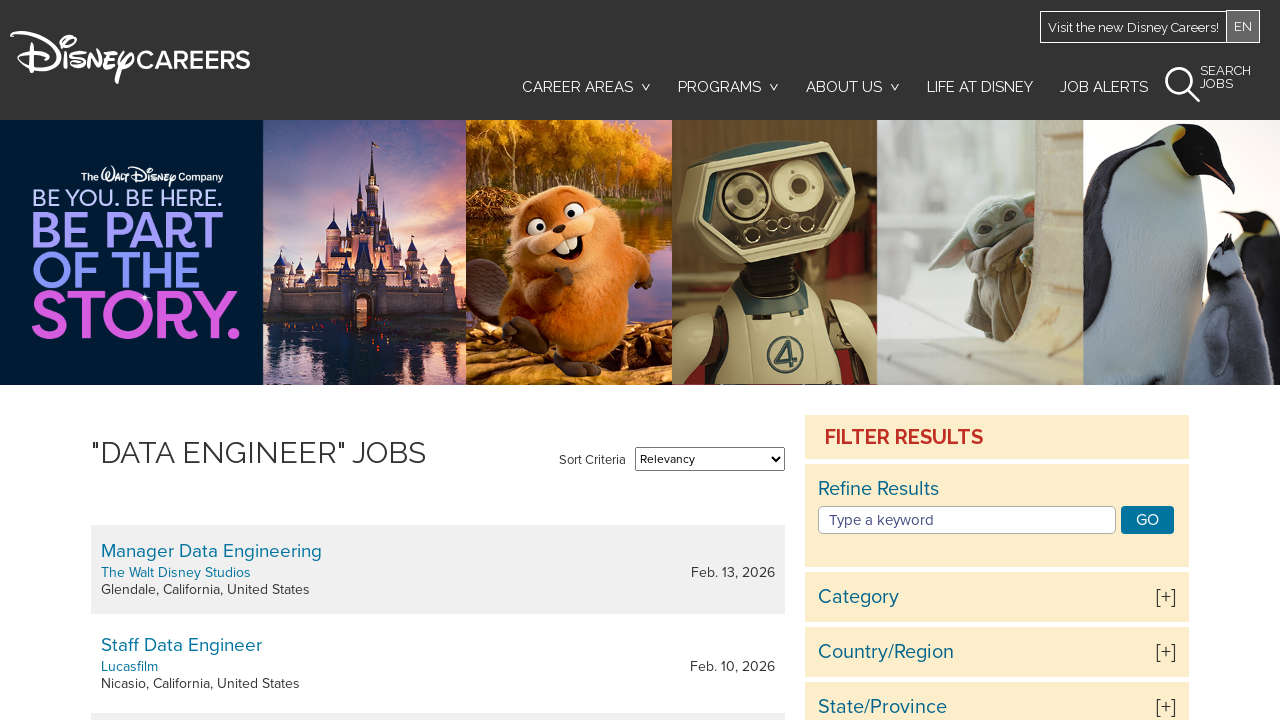

Located pagination total pages element
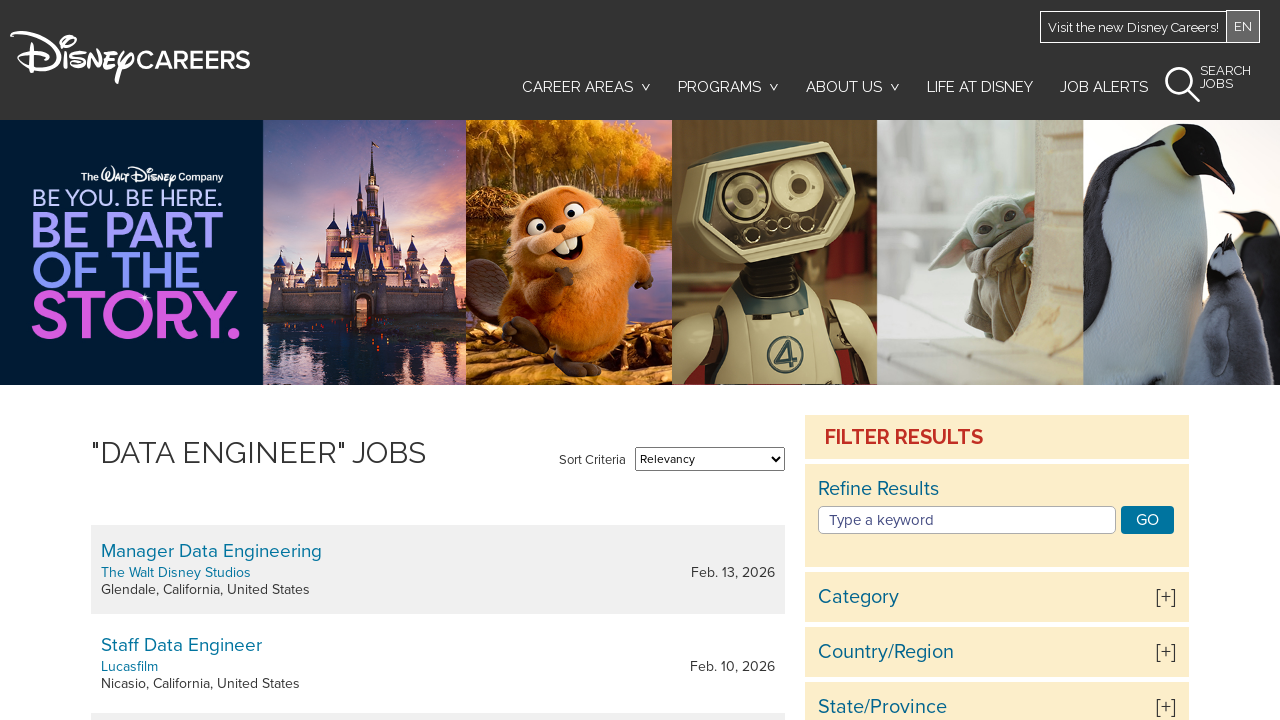

Extracted total page count: 17 pages
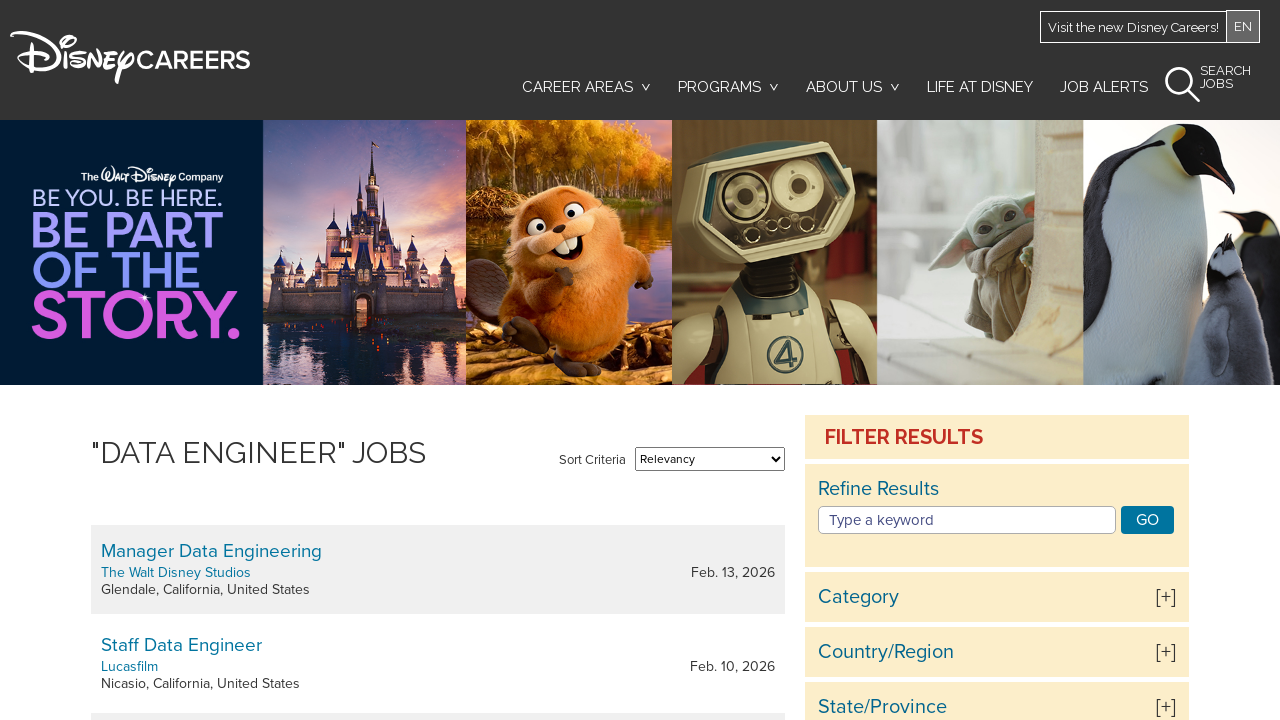

Cookie popup not found or already closed on #onetrust-close-btn-container
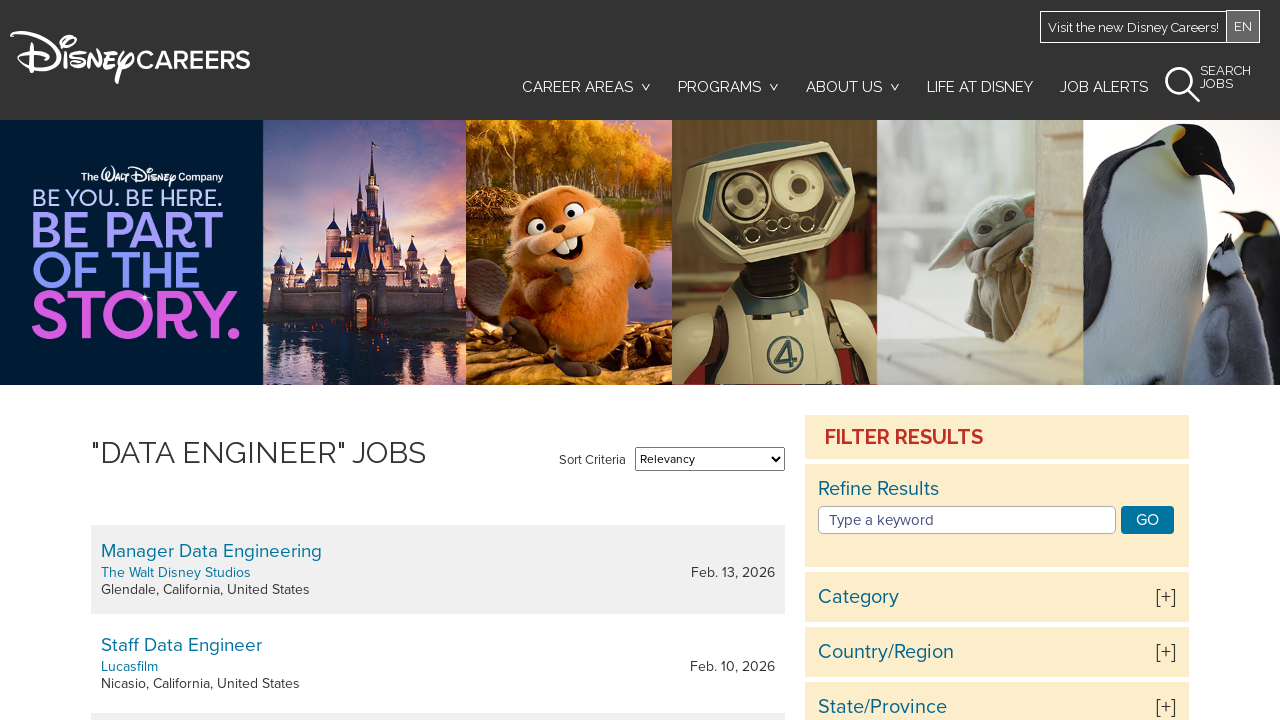

Job listings table loaded
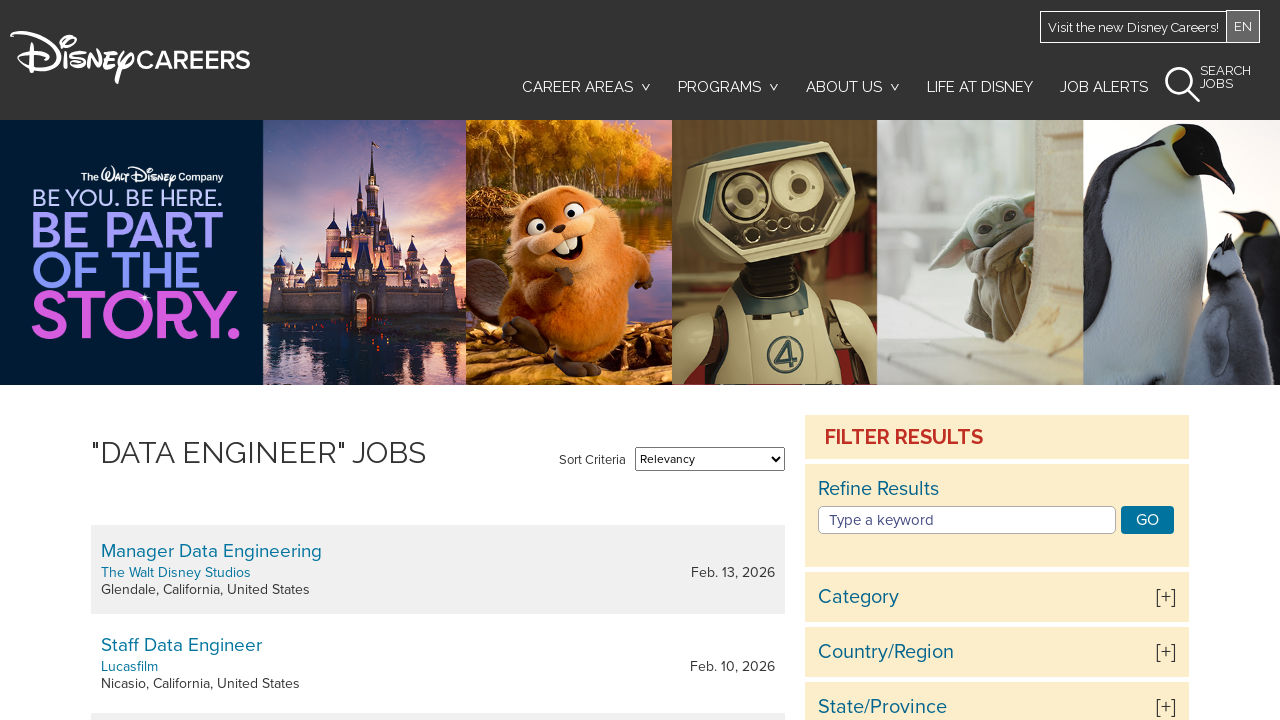

Located next page button
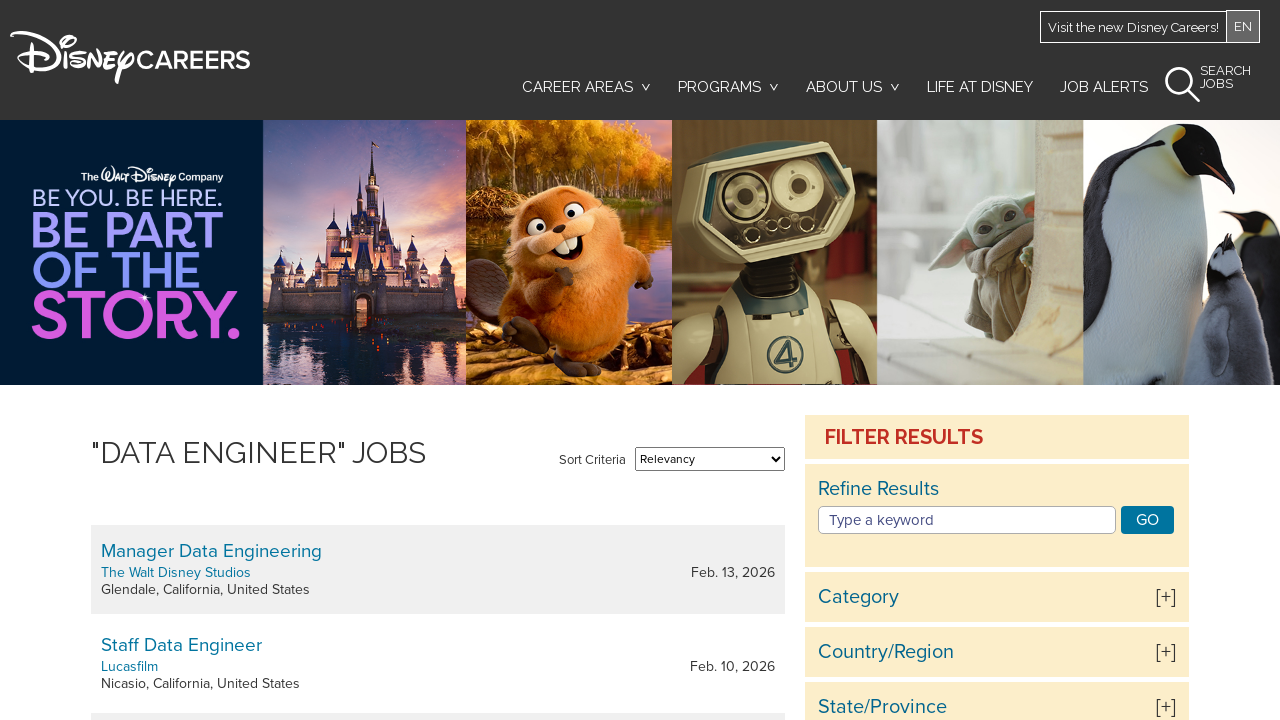

Clicked next page button
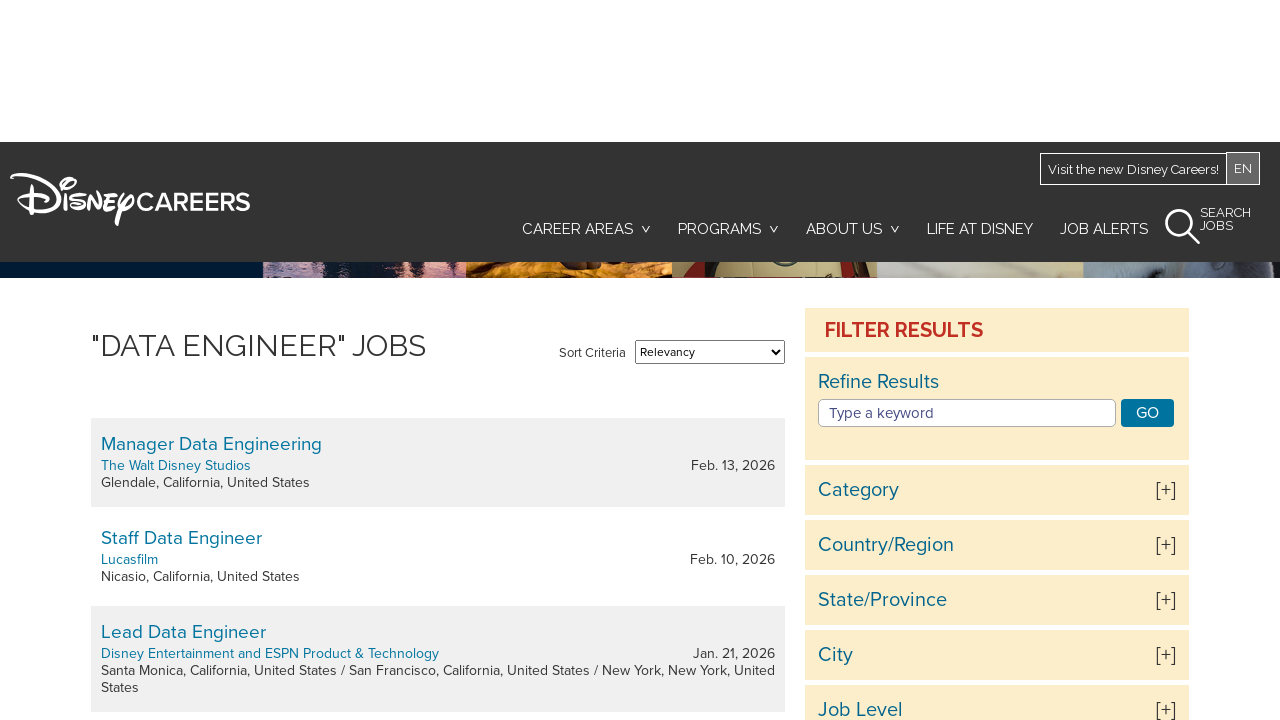

Waited 2 seconds between pages (page 1 of initial total)
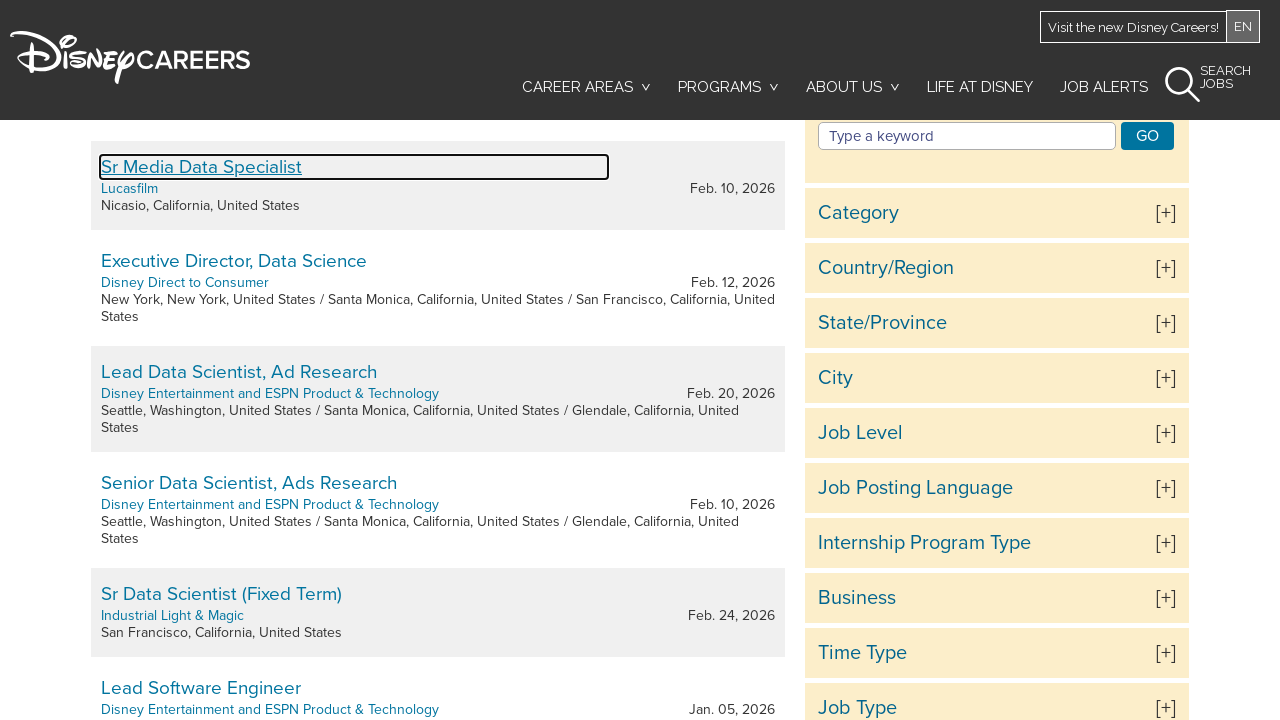

Cookie popup not found or already closed on #onetrust-close-btn-container
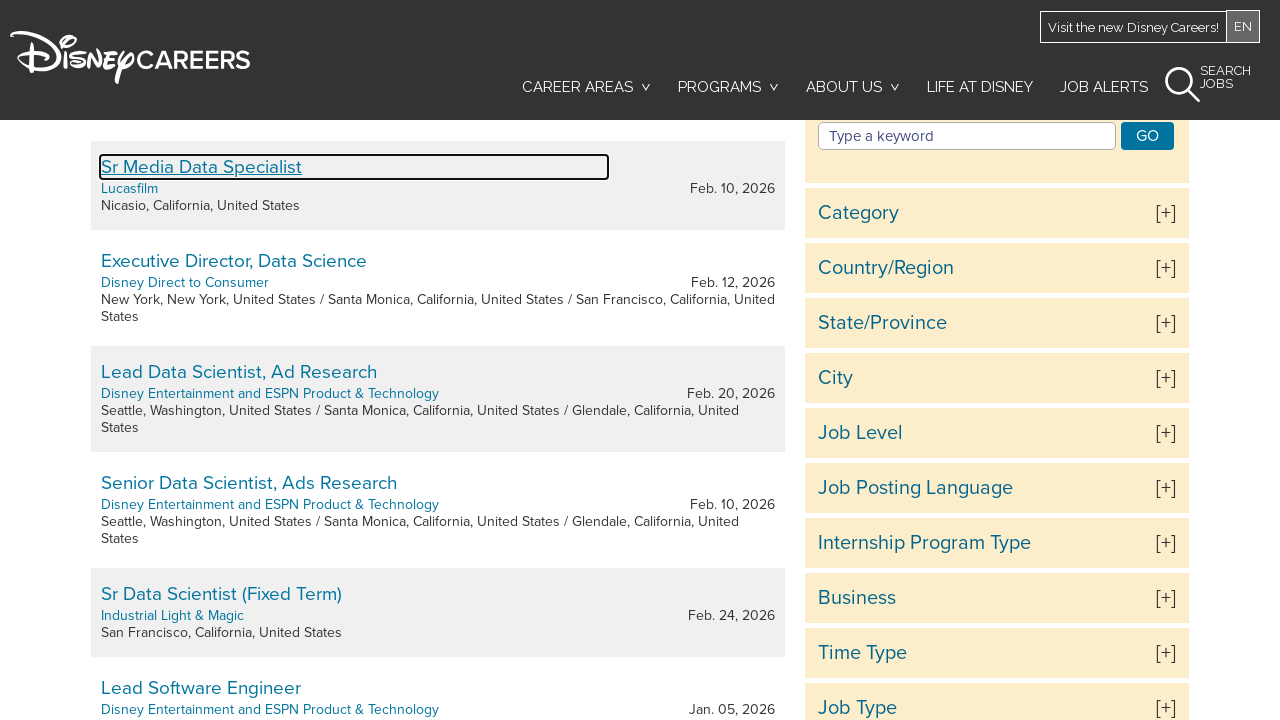

Job listings table loaded
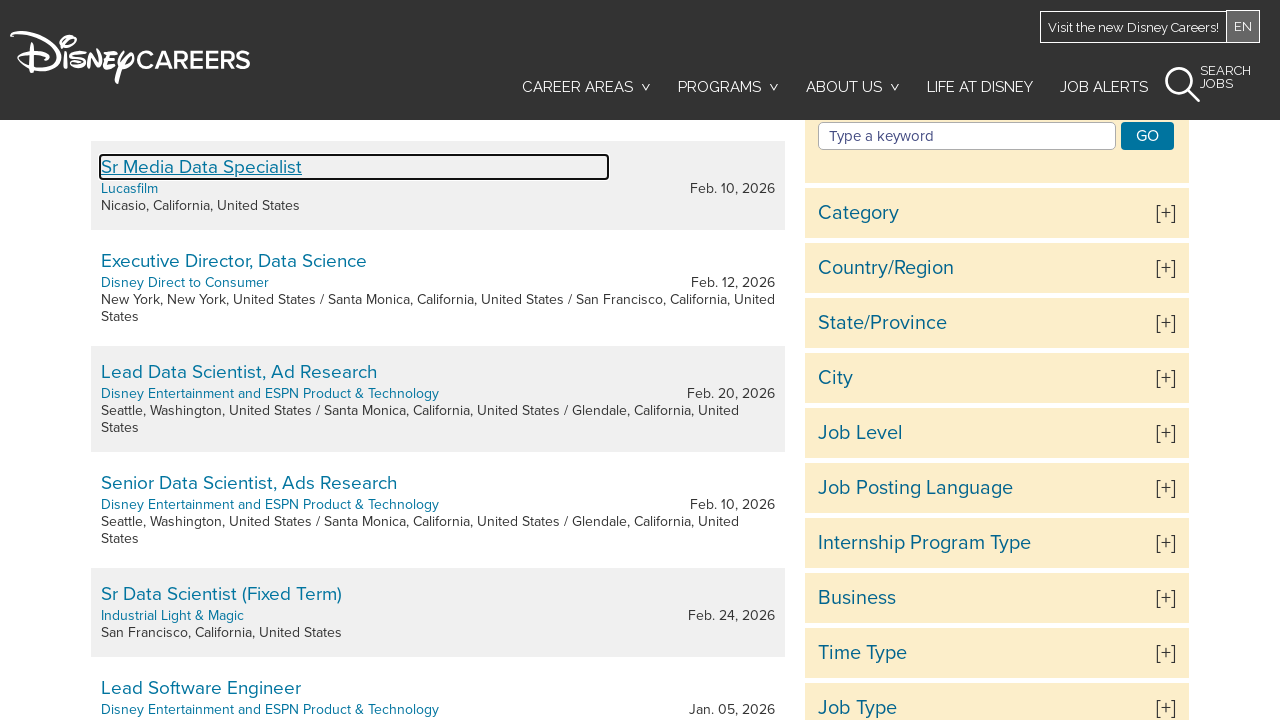

Located next page button
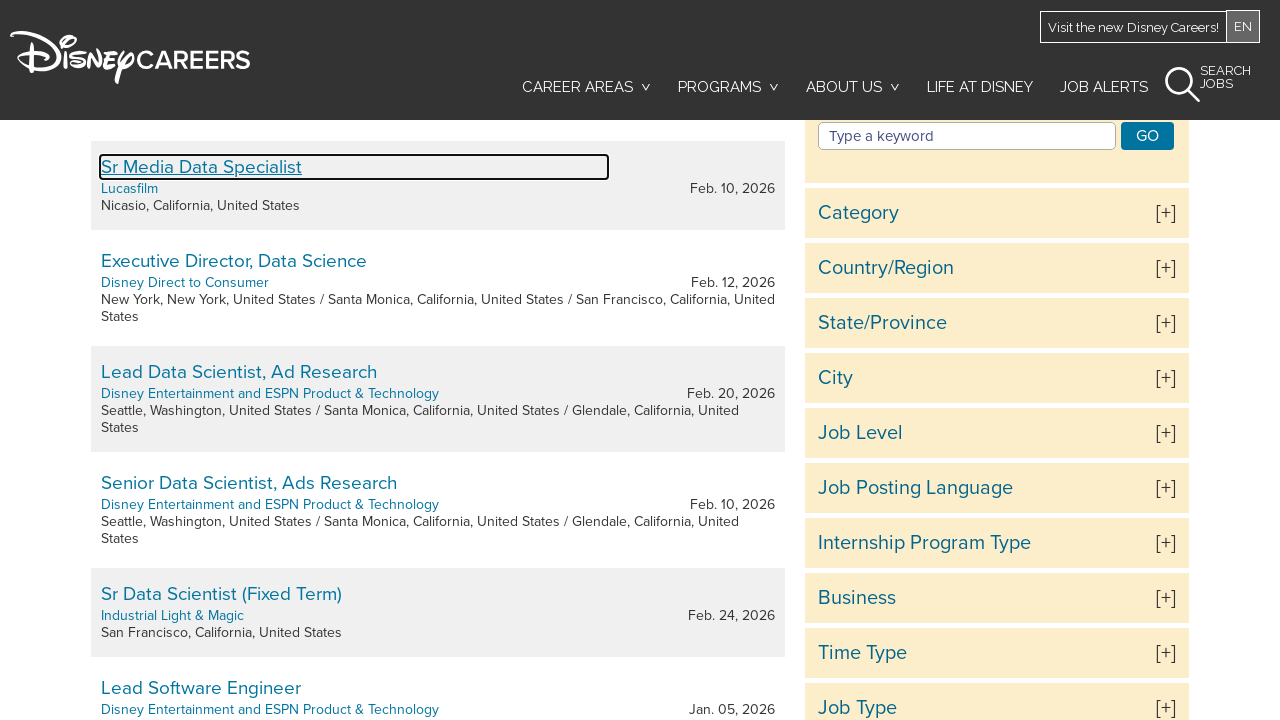

Clicked next page button
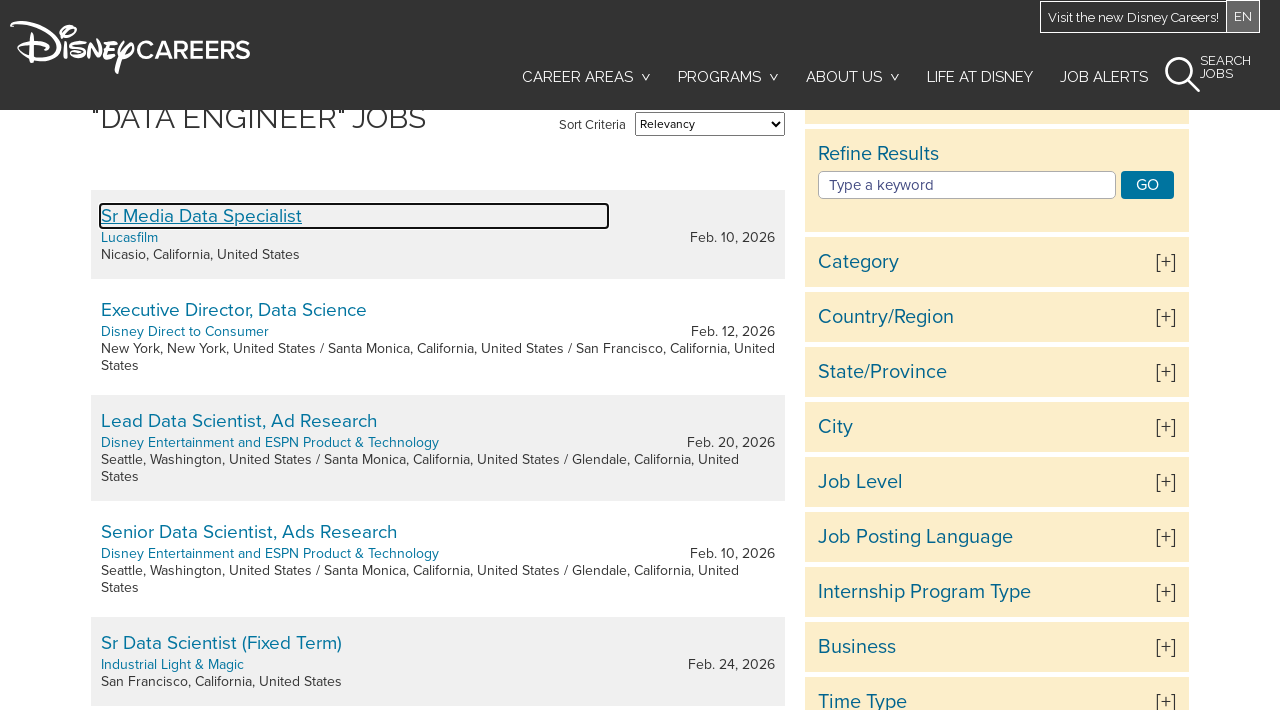

Waited 2 seconds between pages (page 2 of initial total)
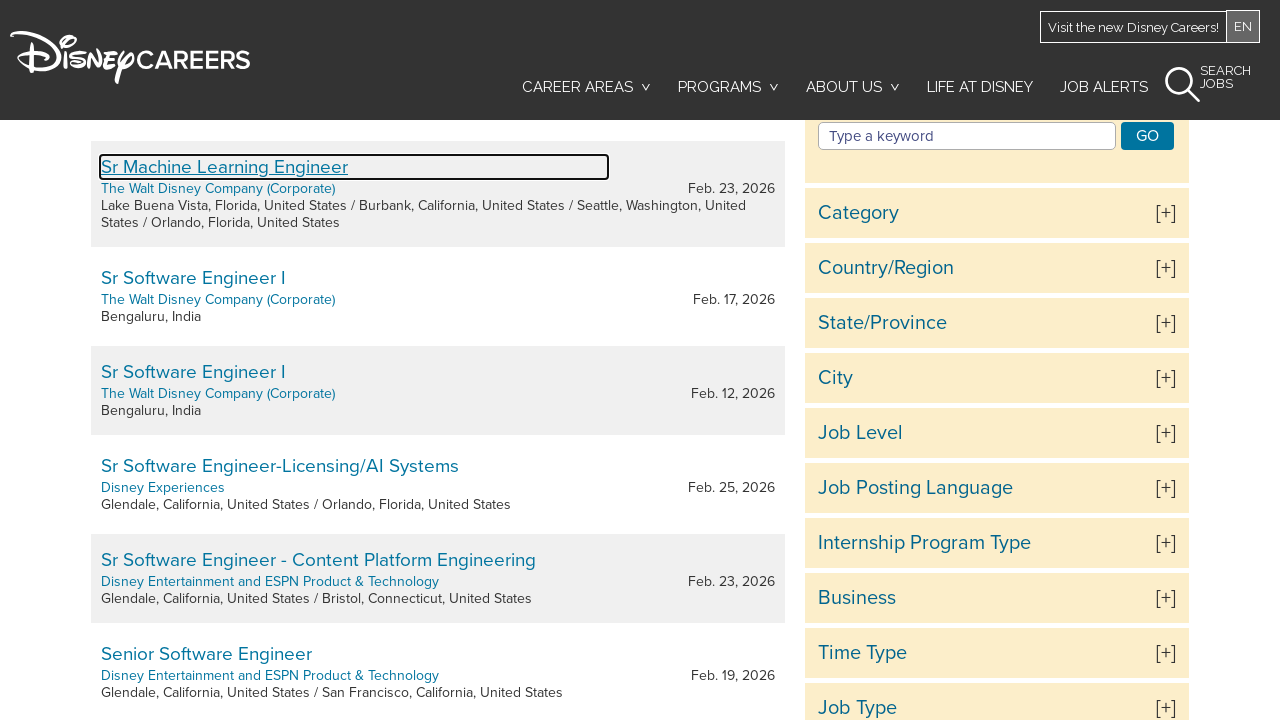

Cookie popup not found or already closed on #onetrust-close-btn-container
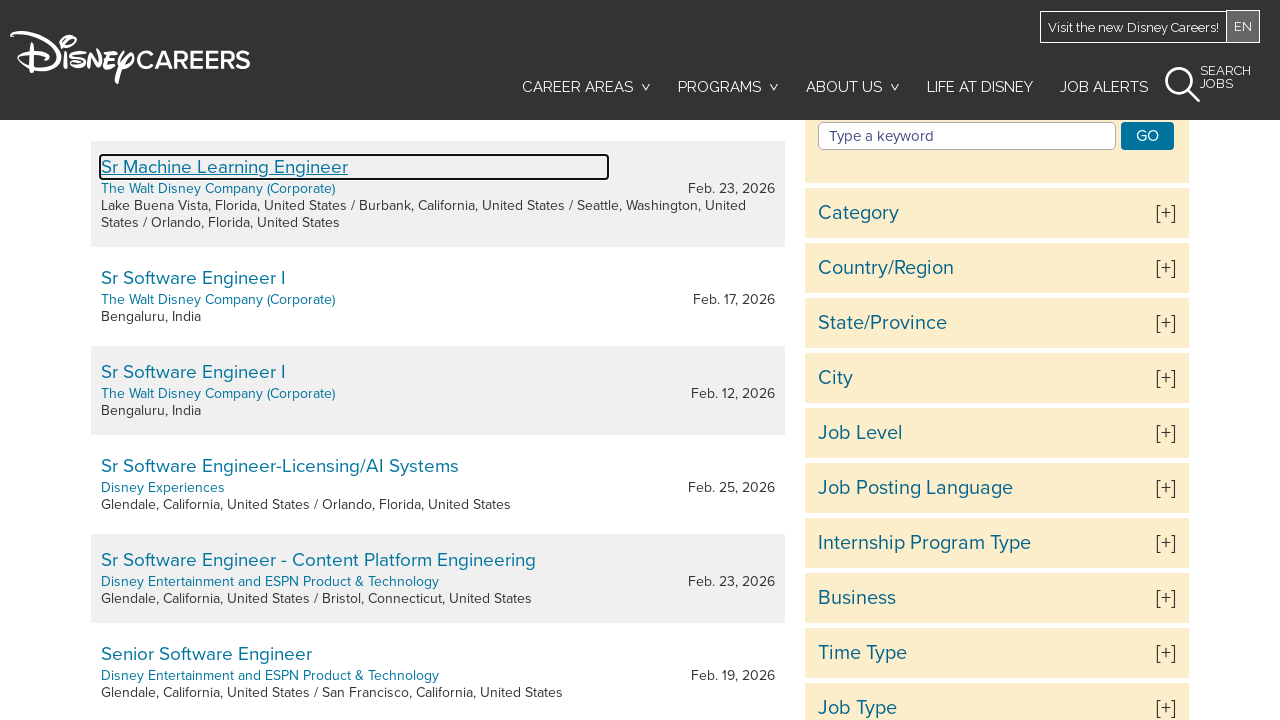

Job listings table loaded
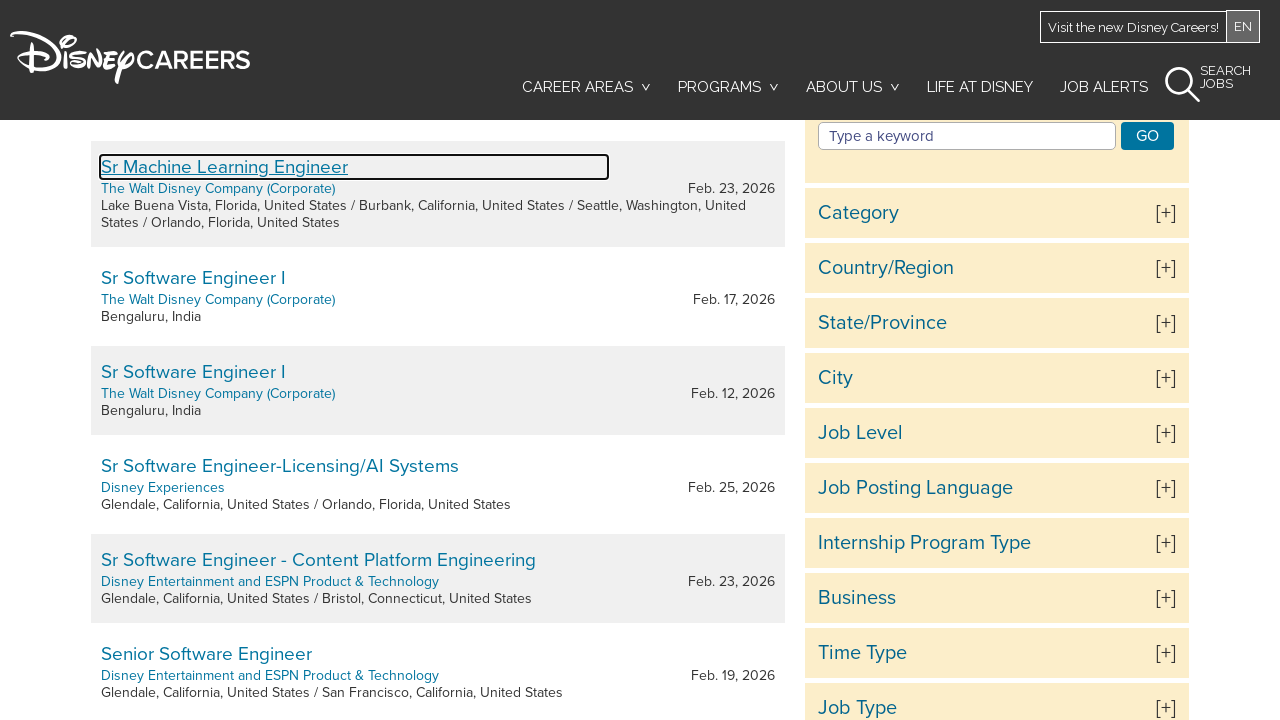

Located next page button
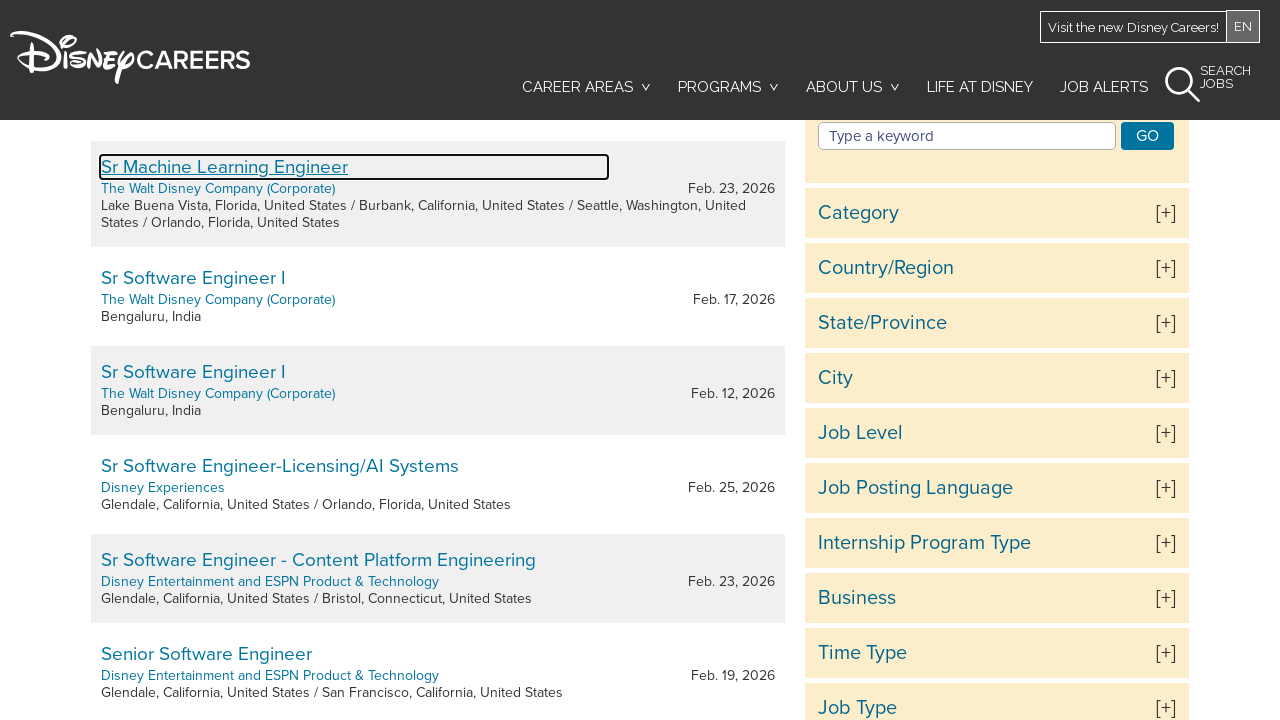

Clicked next page button
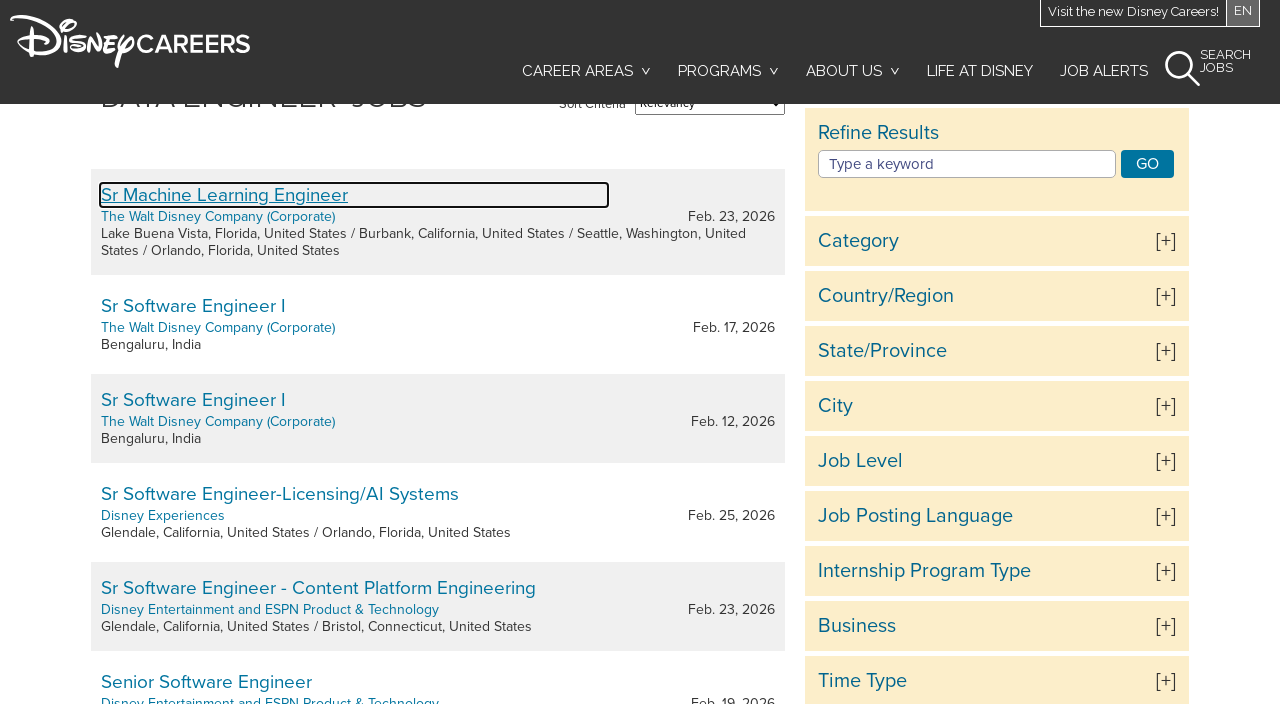

Waited 2 seconds between pages (page 3 of initial total)
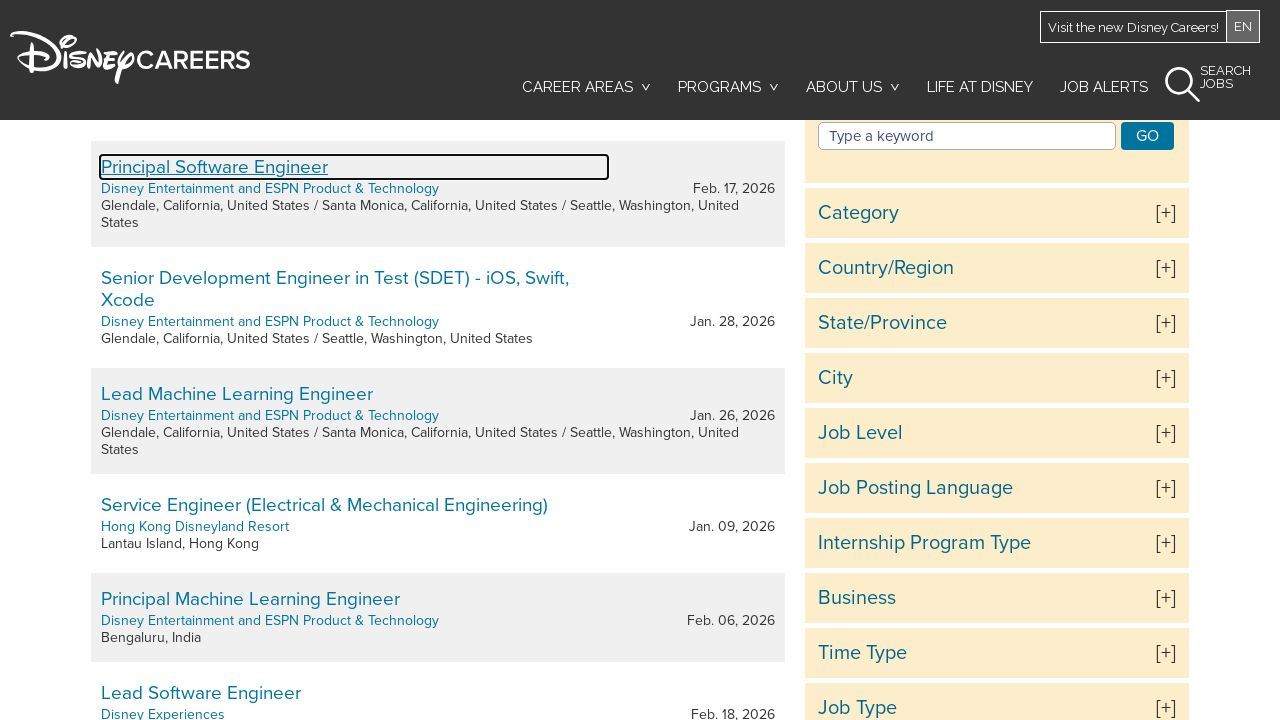

Cookie popup not found or already closed on #onetrust-close-btn-container
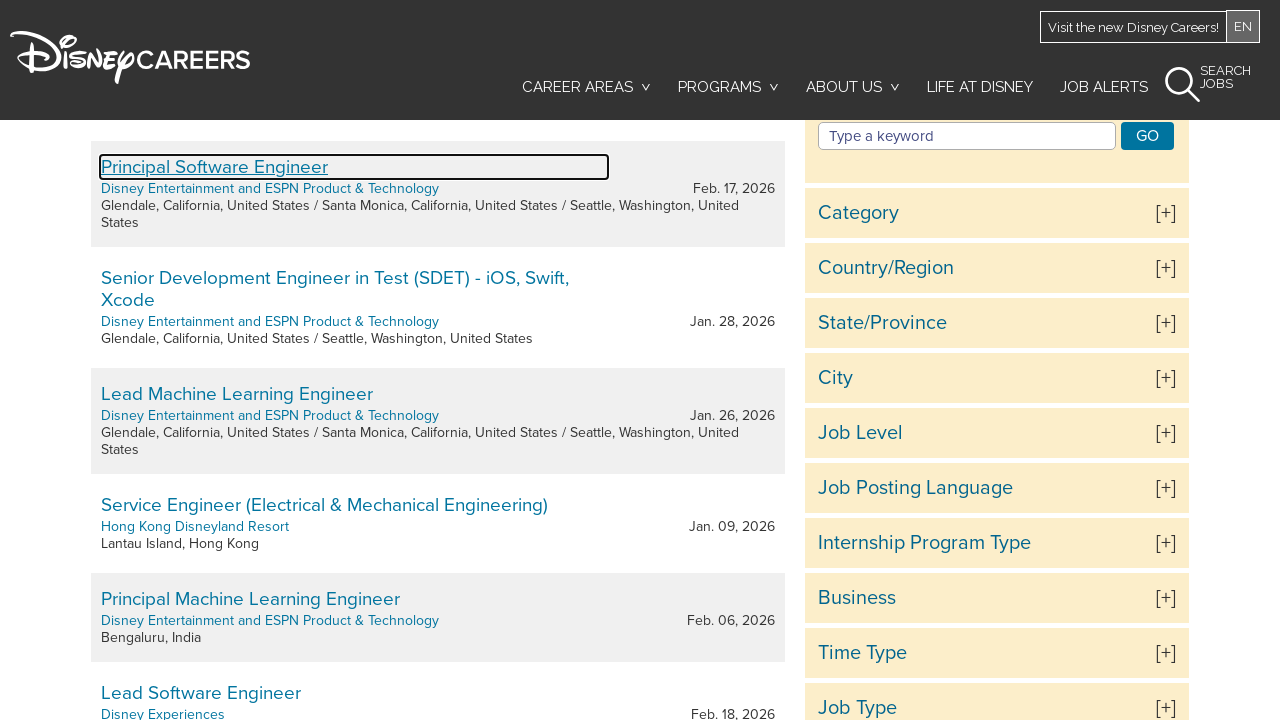

Job listings table loaded
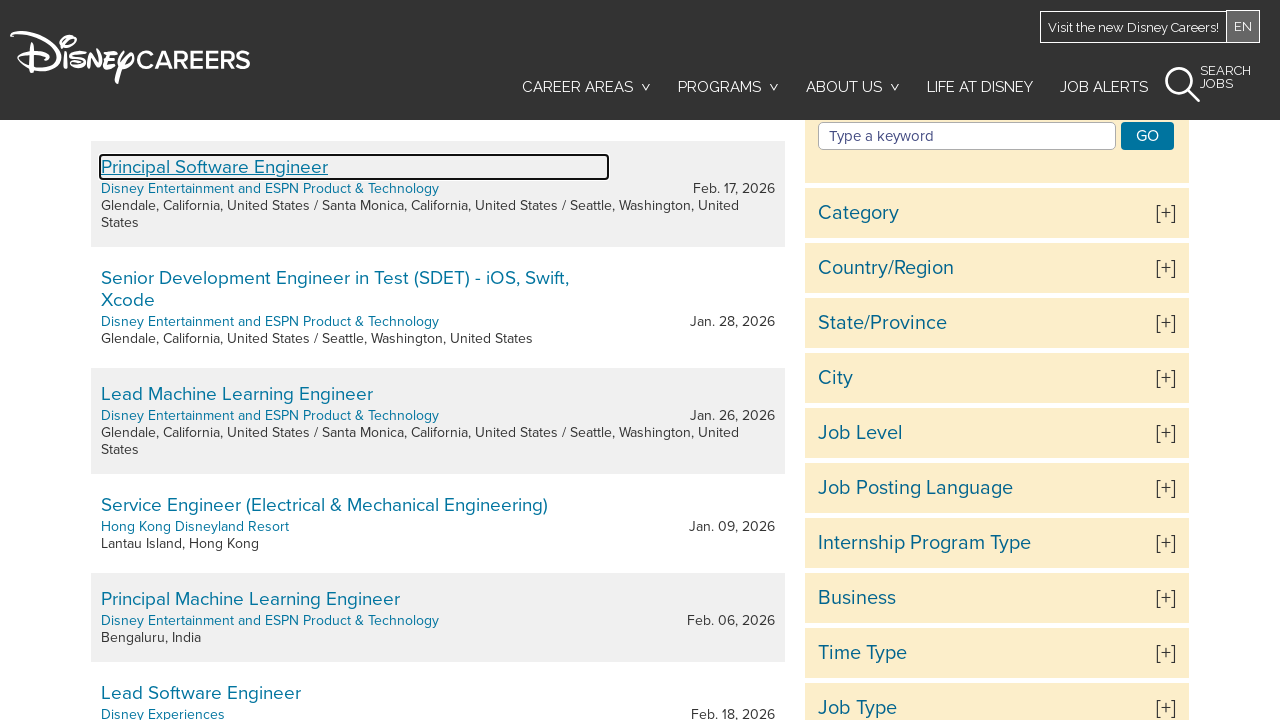

Located next page button
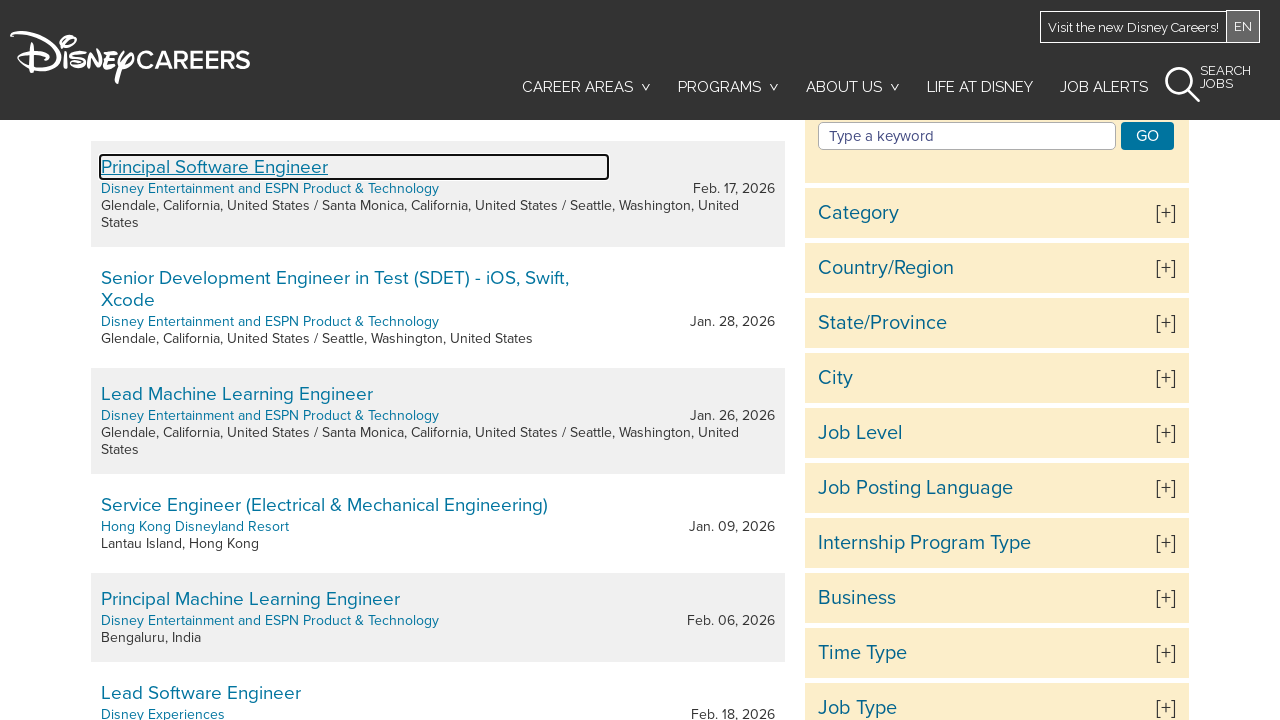

Clicked next page button
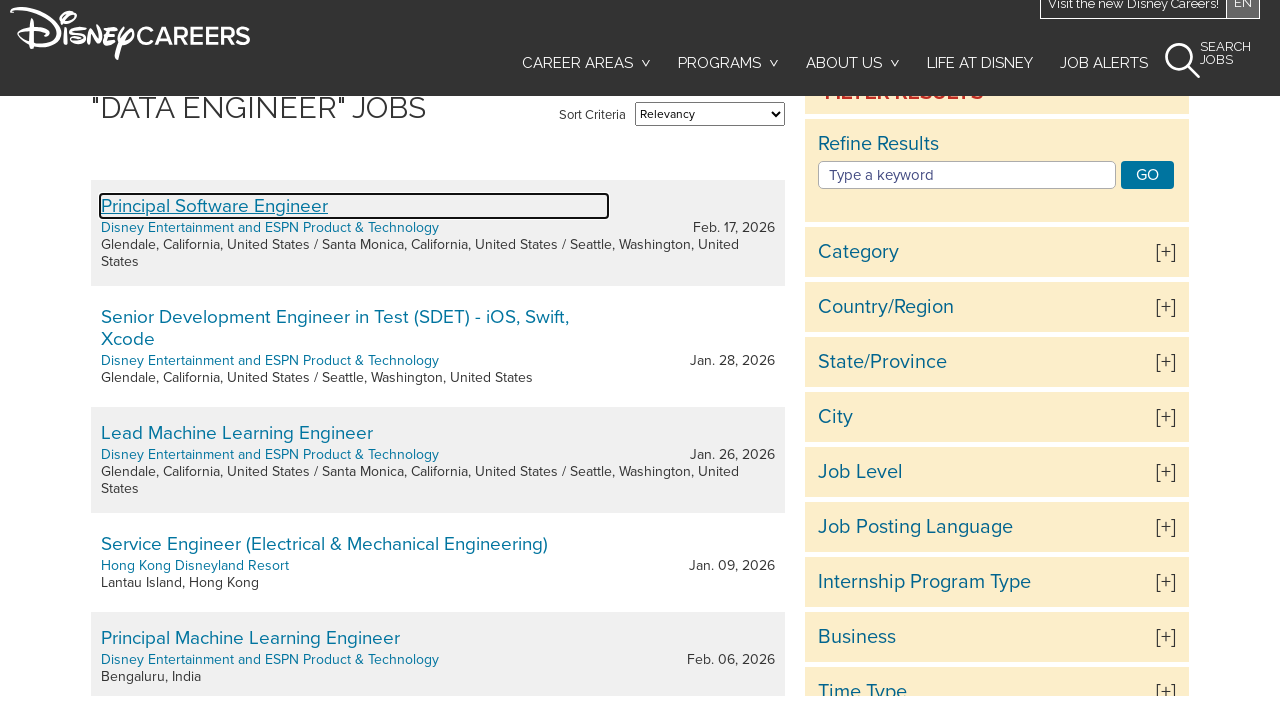

Waited 2 seconds between pages (page 4 of initial total)
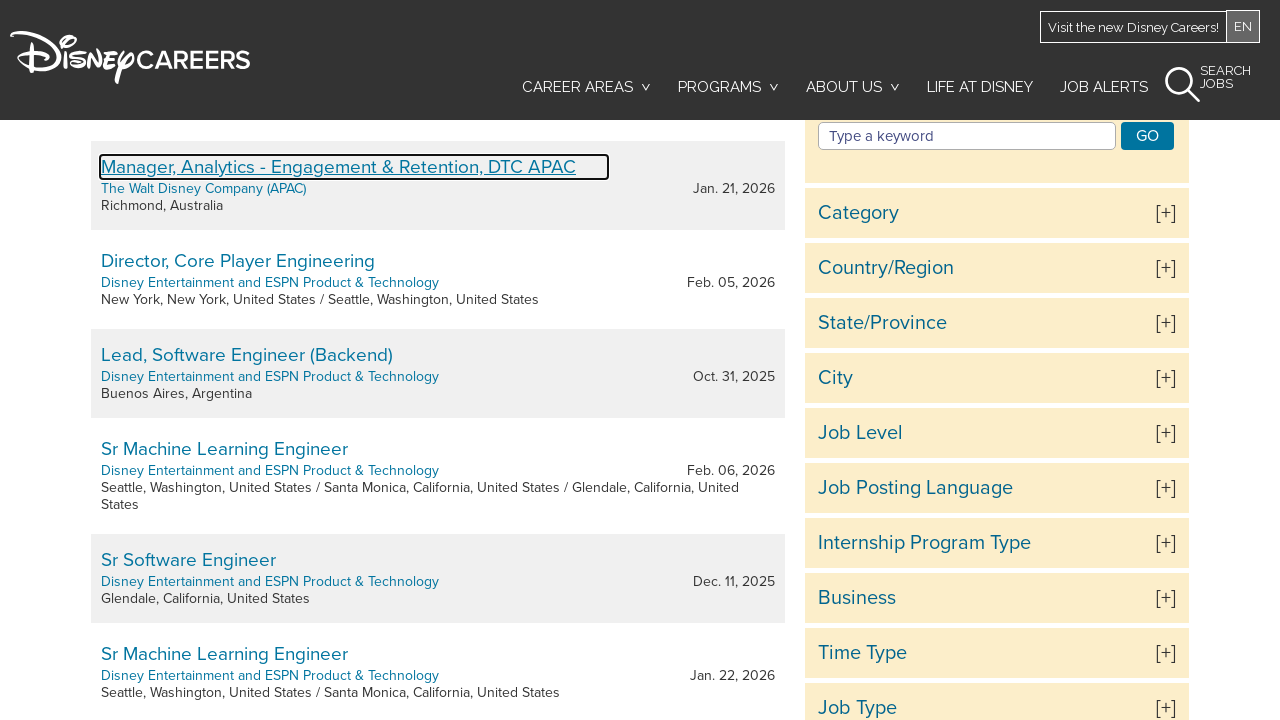

Cookie popup not found or already closed on #onetrust-close-btn-container
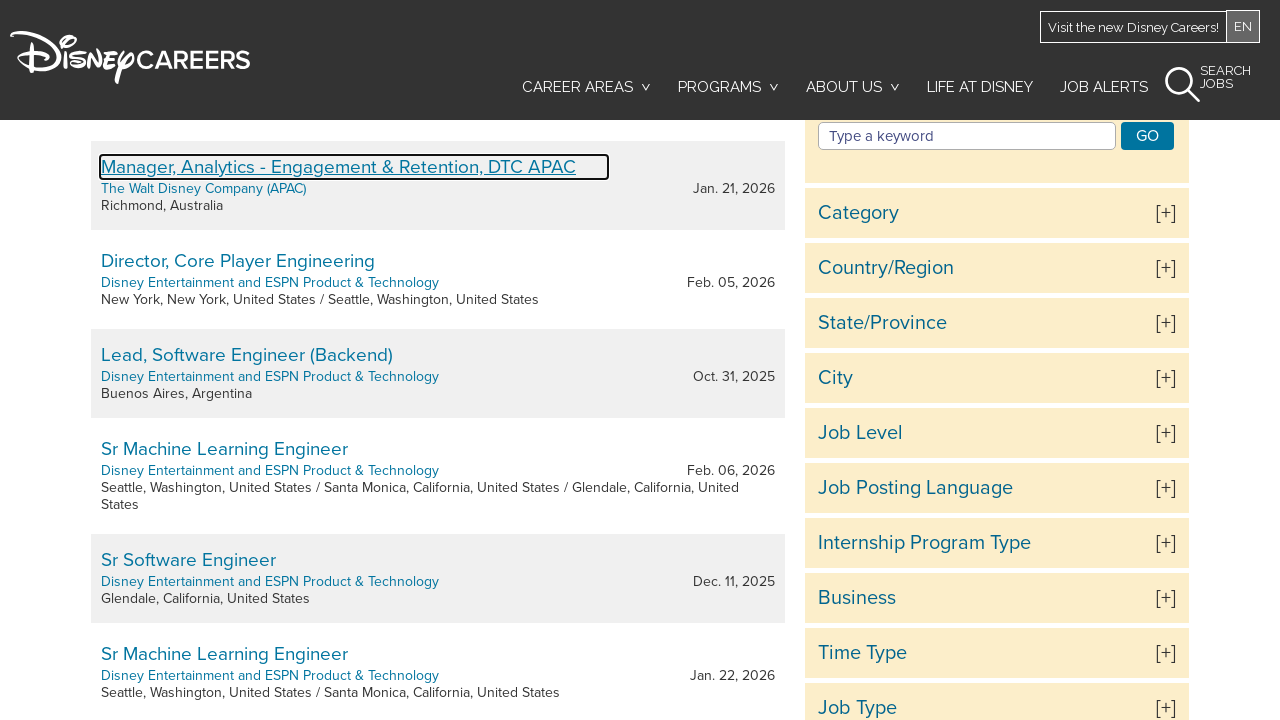

Job listings table loaded
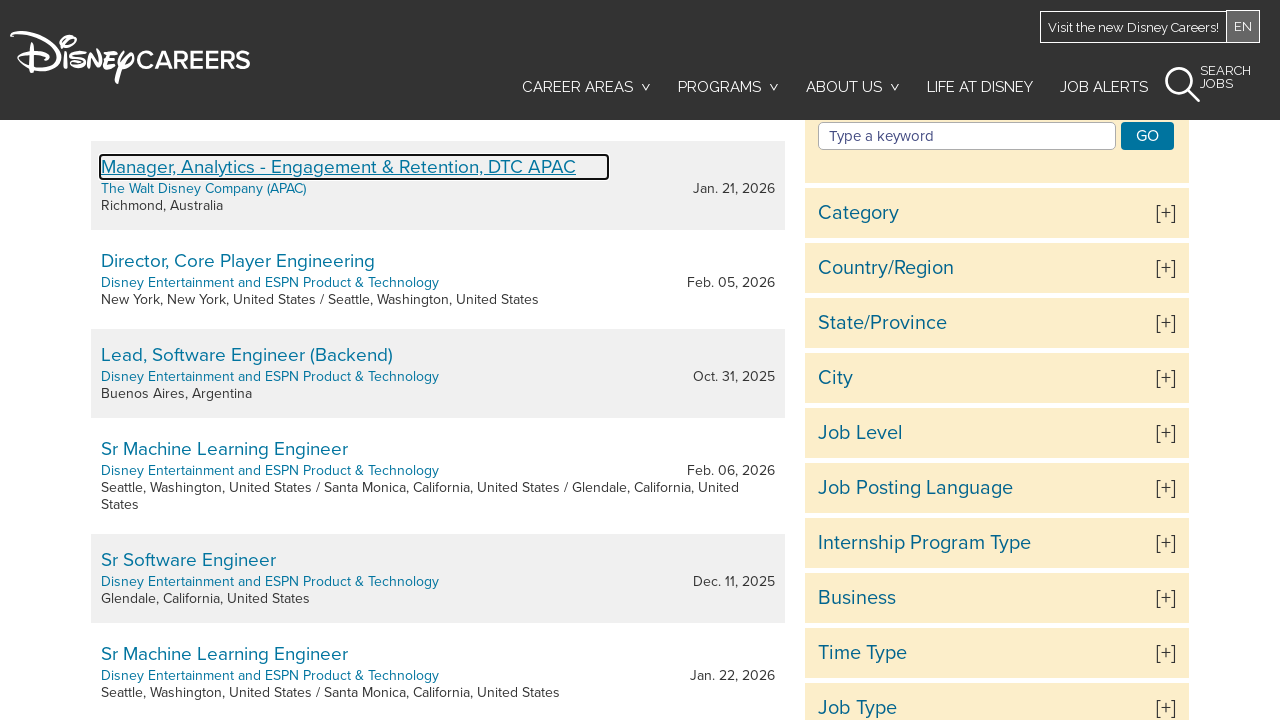

Located next page button
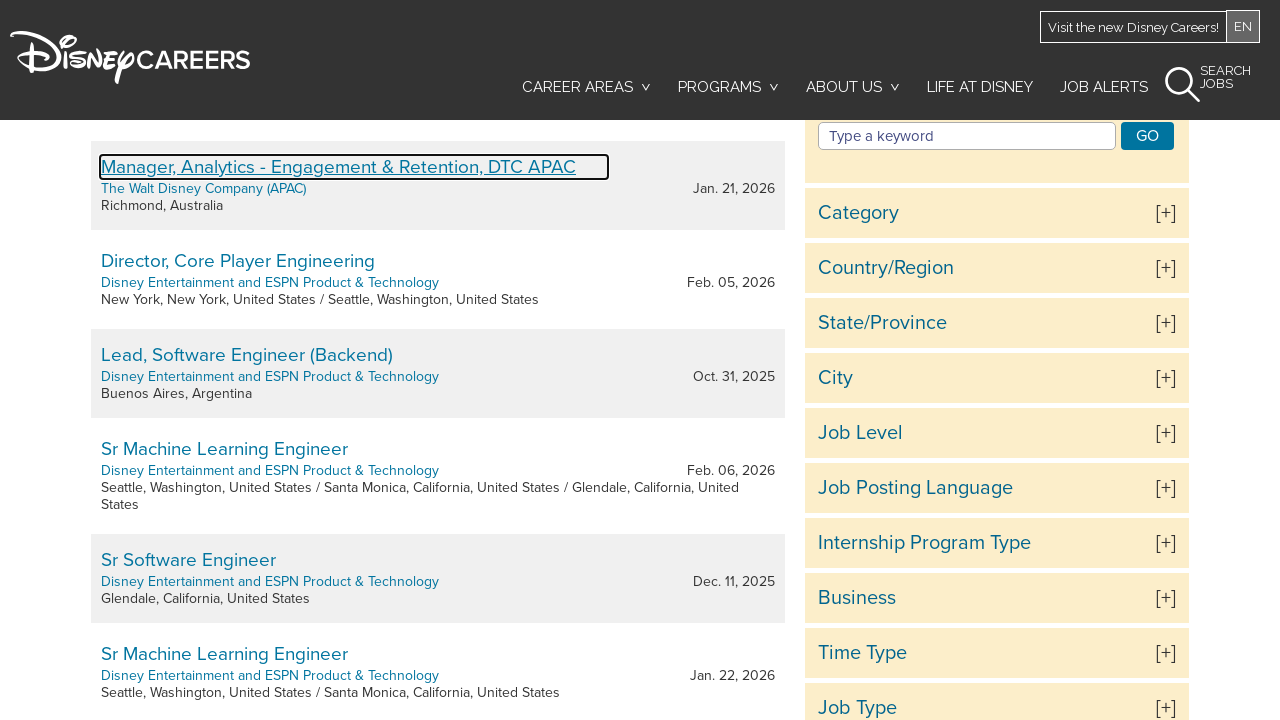

Clicked next page button
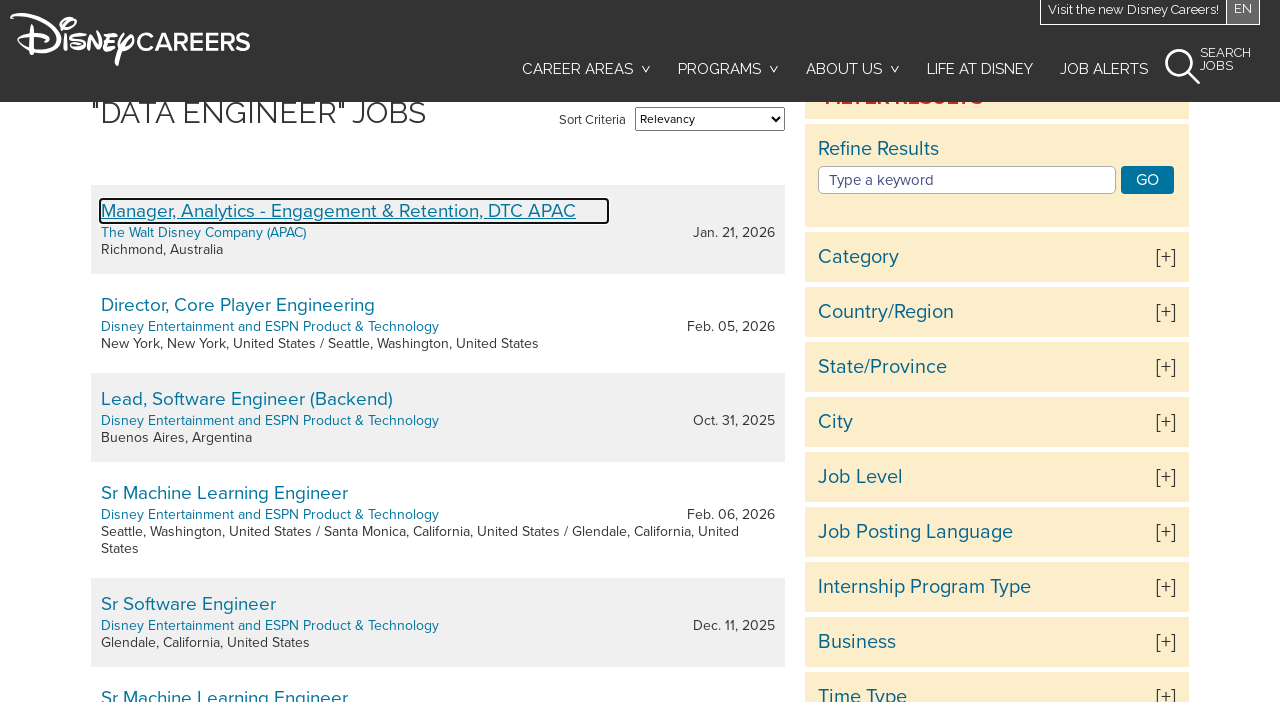

Waited 2 seconds between pages (page 5 of initial total)
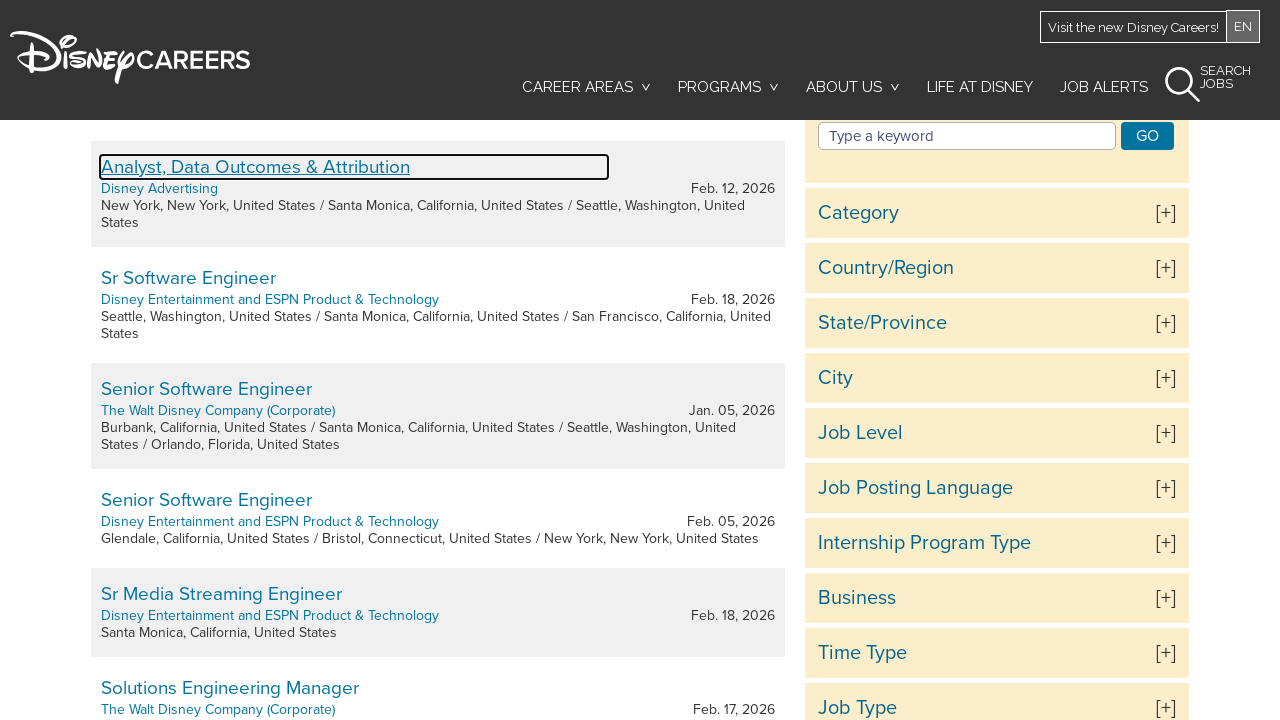

Cookie popup not found or already closed on #onetrust-close-btn-container
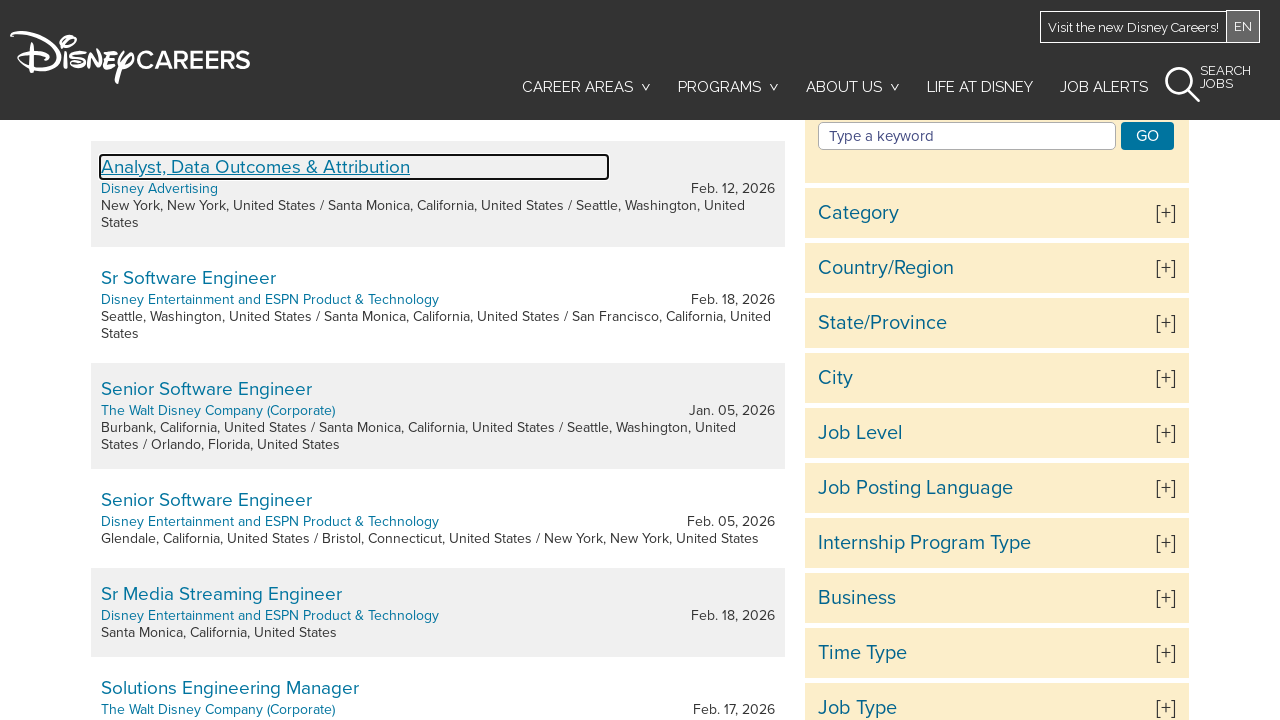

Job listings table loaded
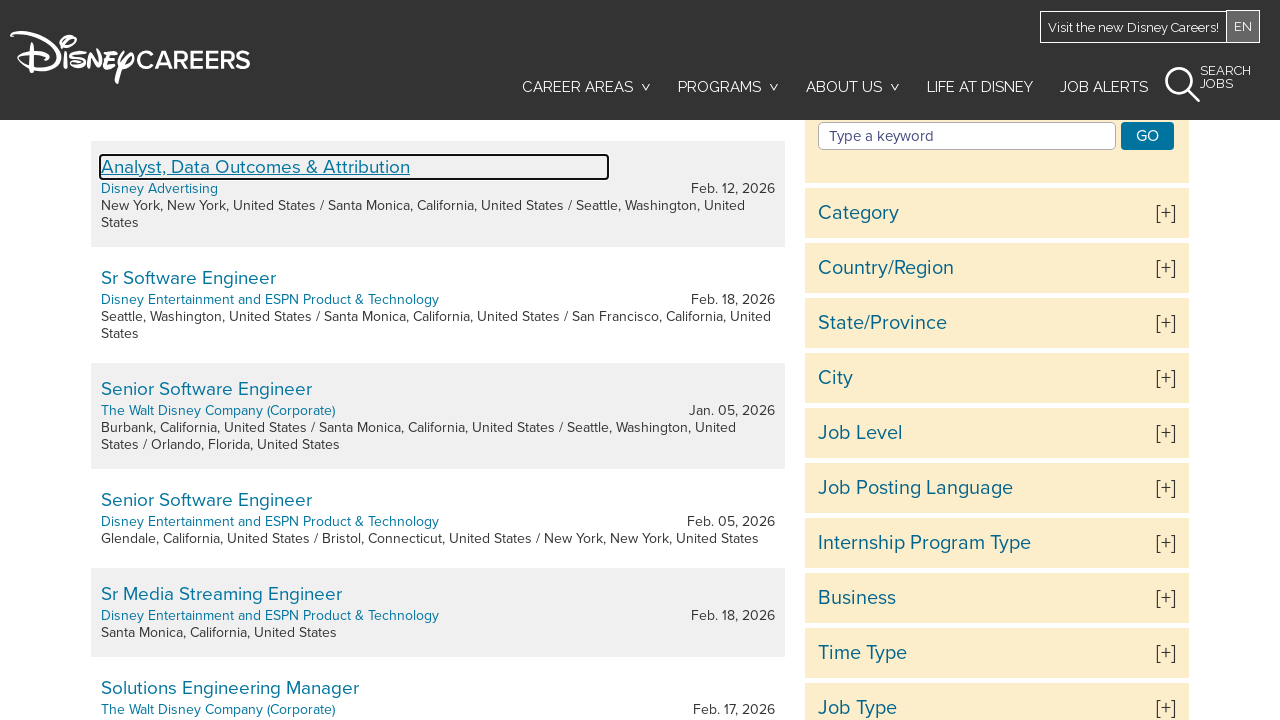

Located next page button
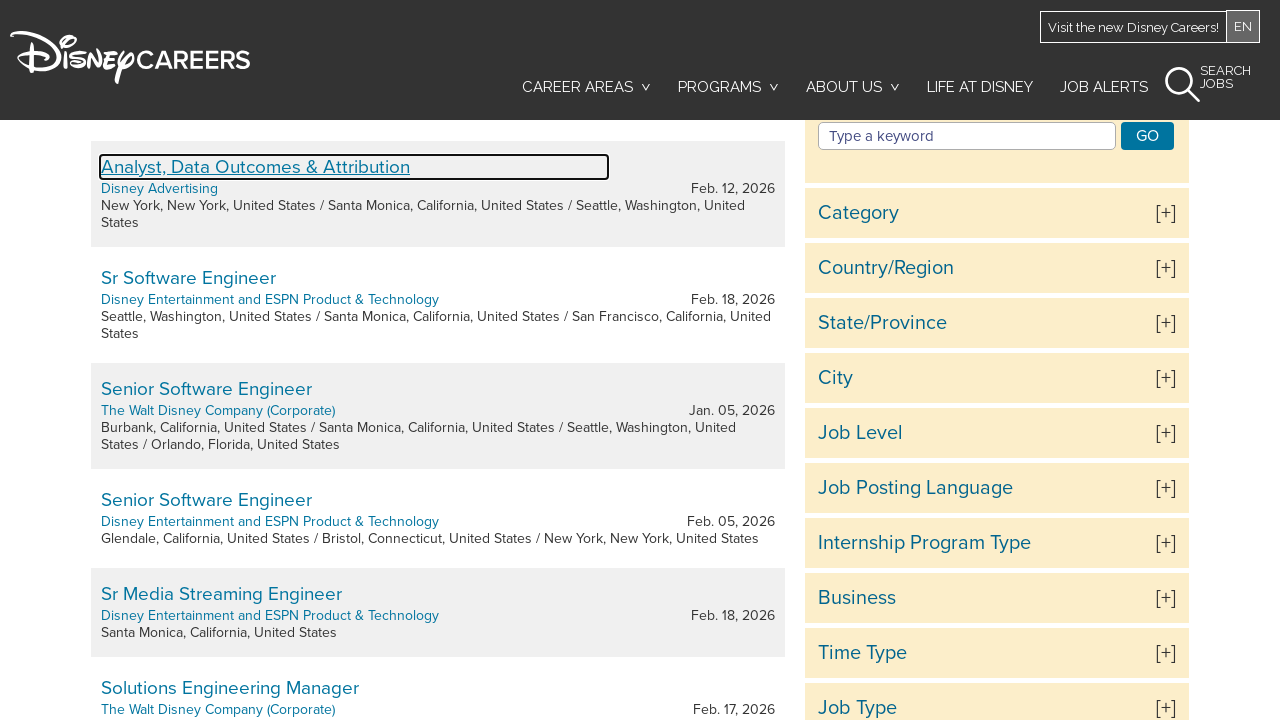

Clicked next page button
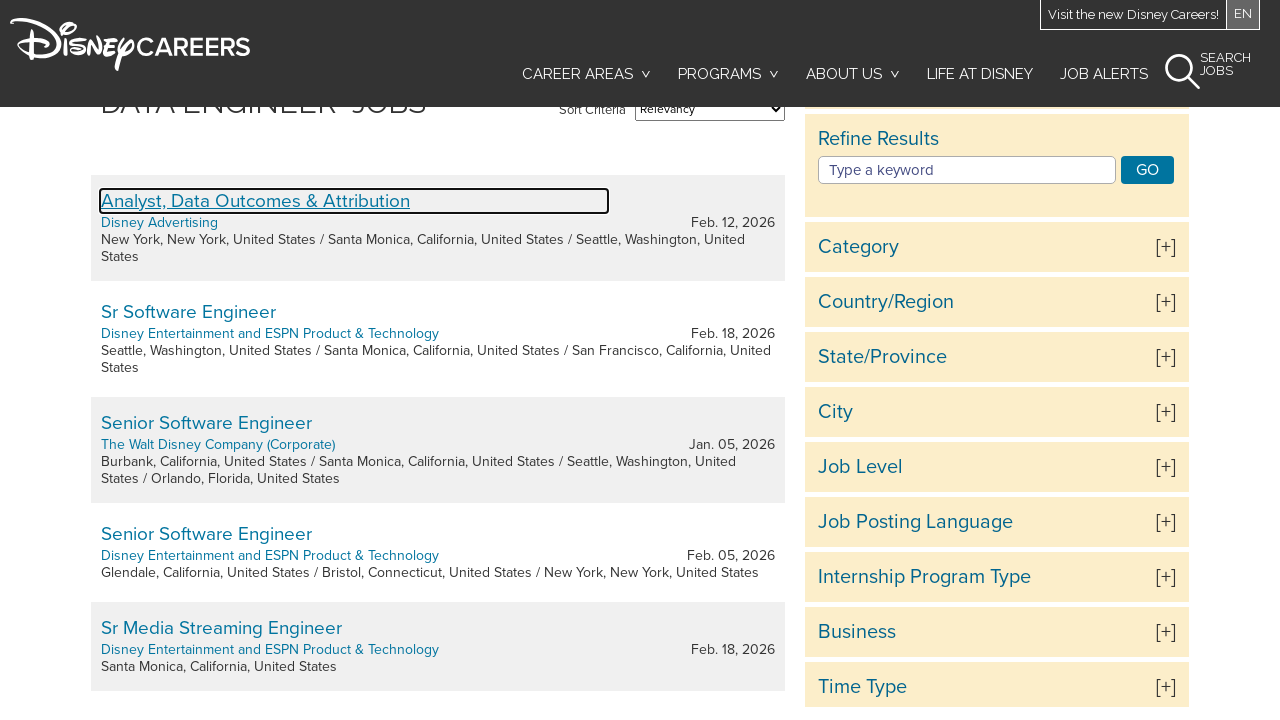

Waited 2 seconds between pages (page 6 of initial total)
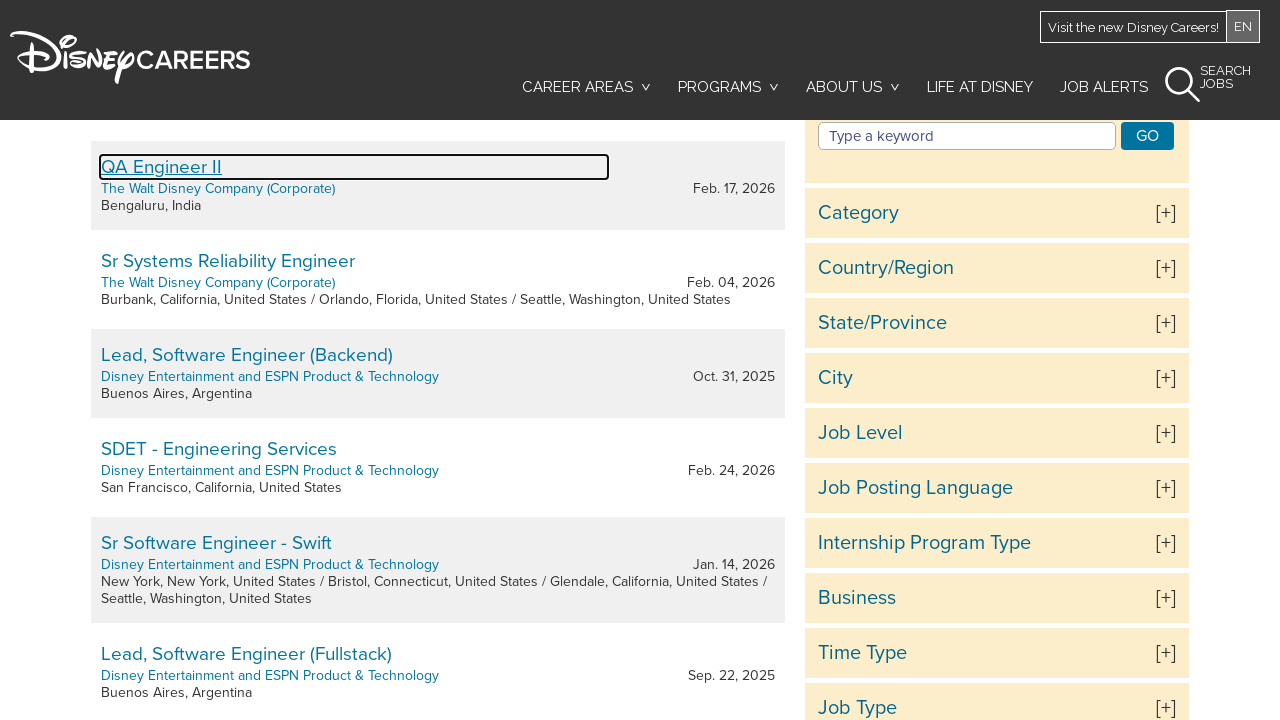

Cookie popup not found or already closed on #onetrust-close-btn-container
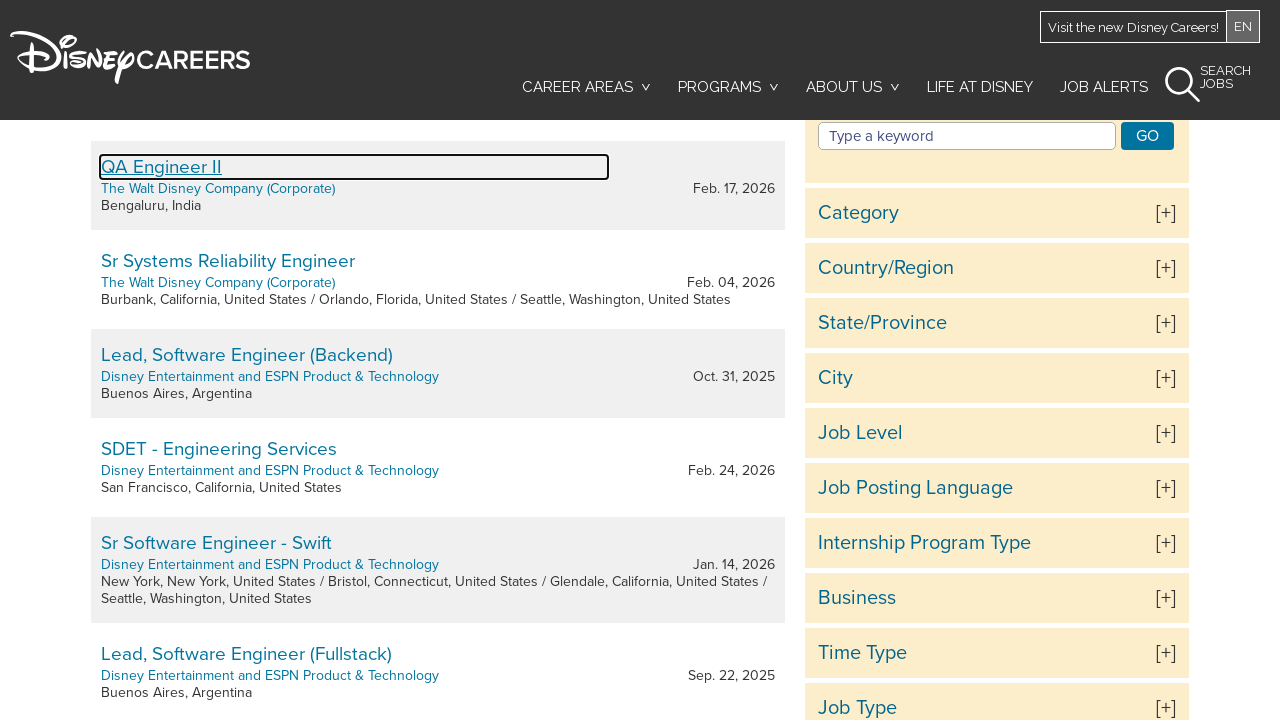

Job listings table loaded
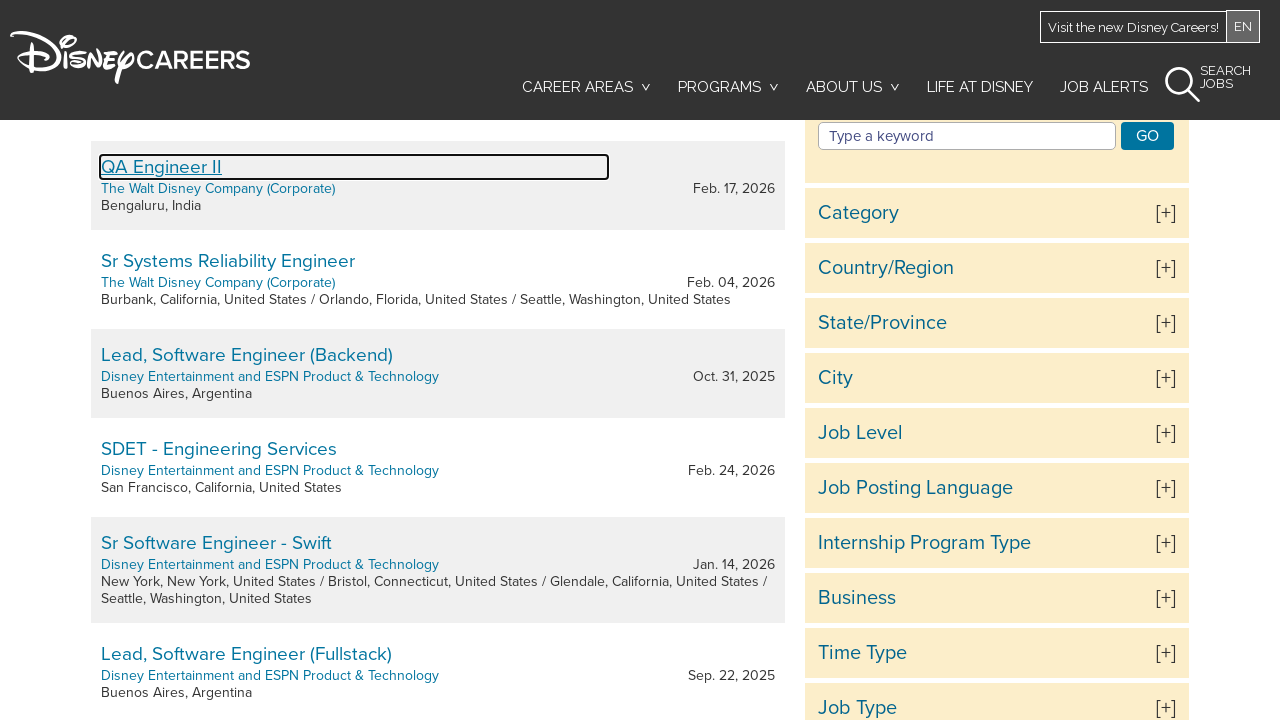

Located next page button
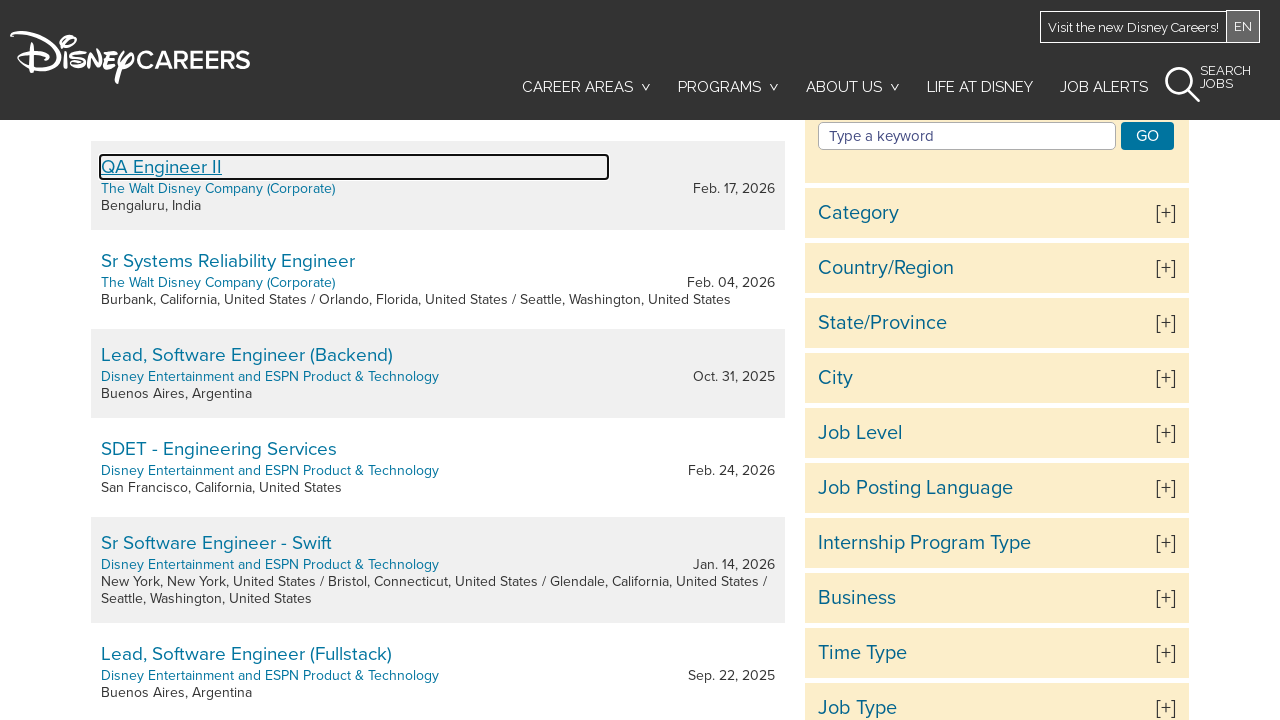

Clicked next page button
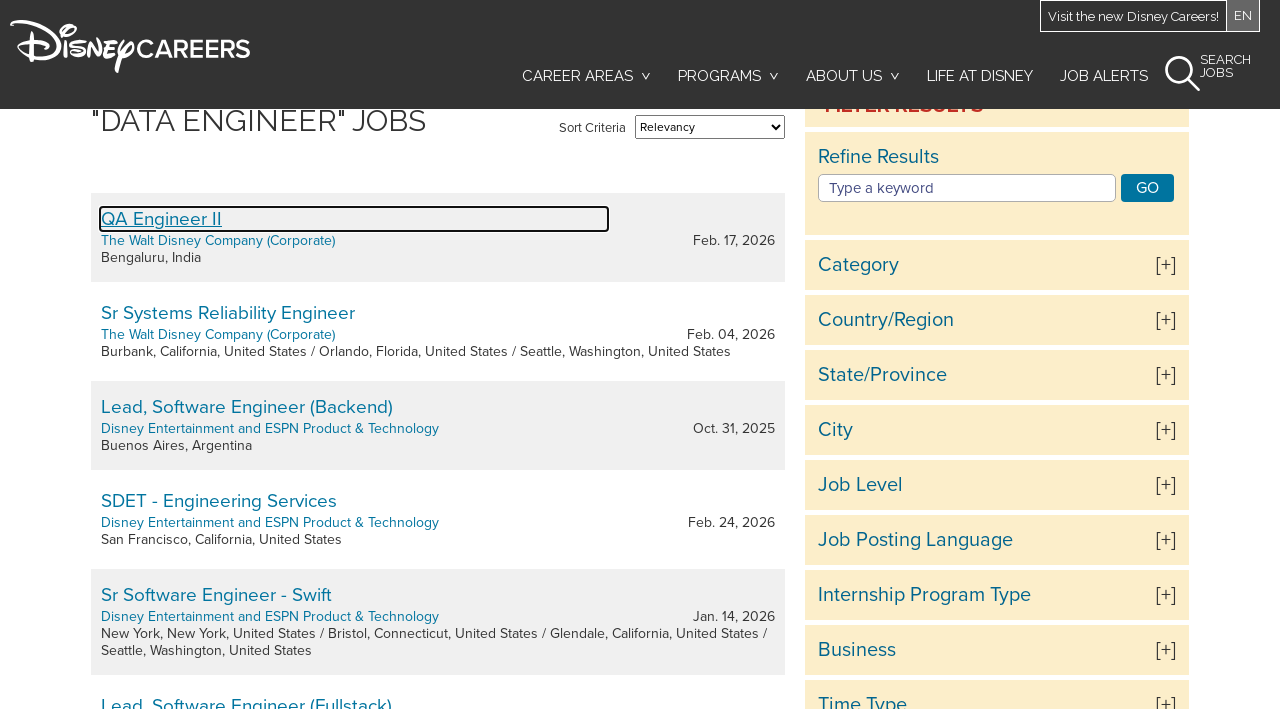

Waited 2 seconds between pages (page 7 of initial total)
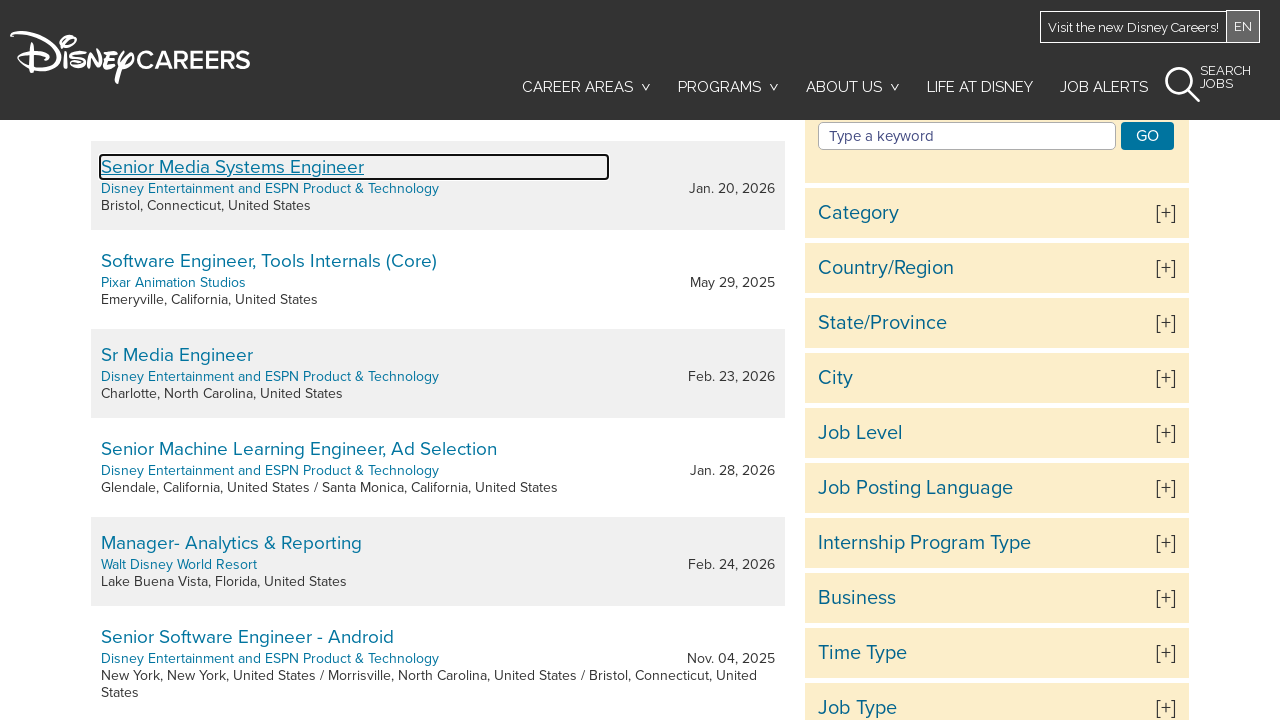

Cookie popup not found or already closed on #onetrust-close-btn-container
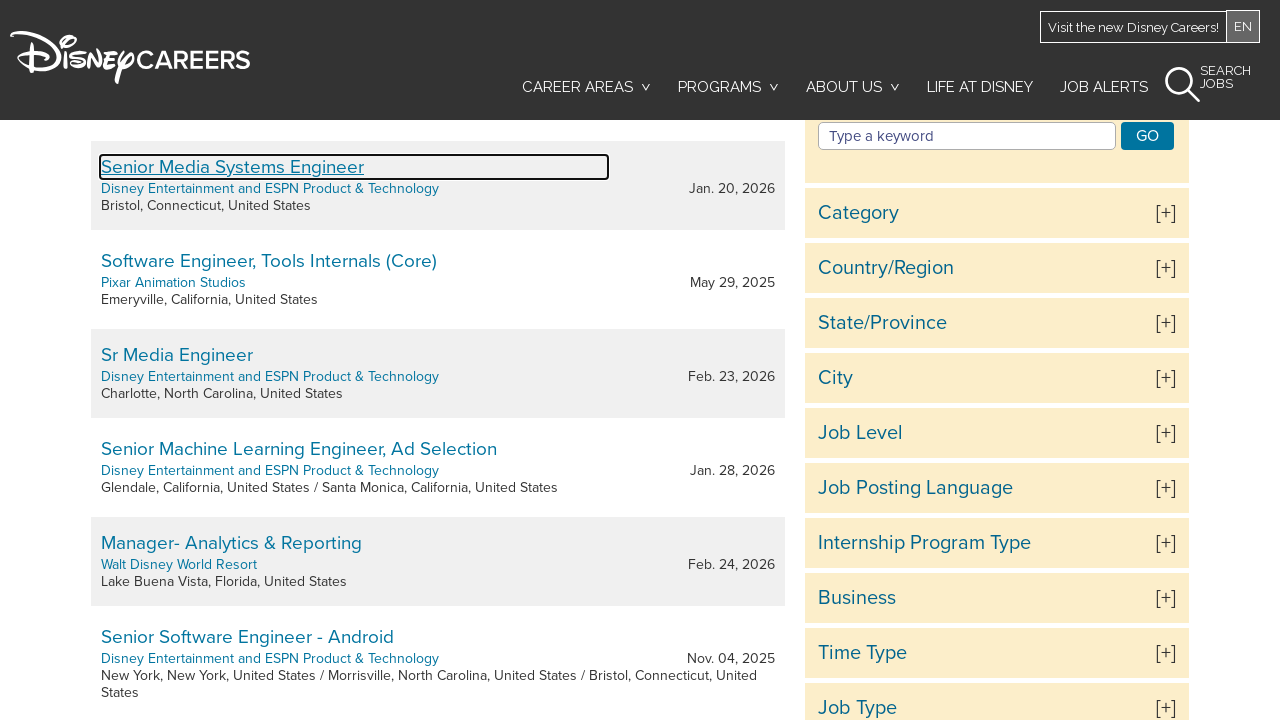

Job listings table loaded
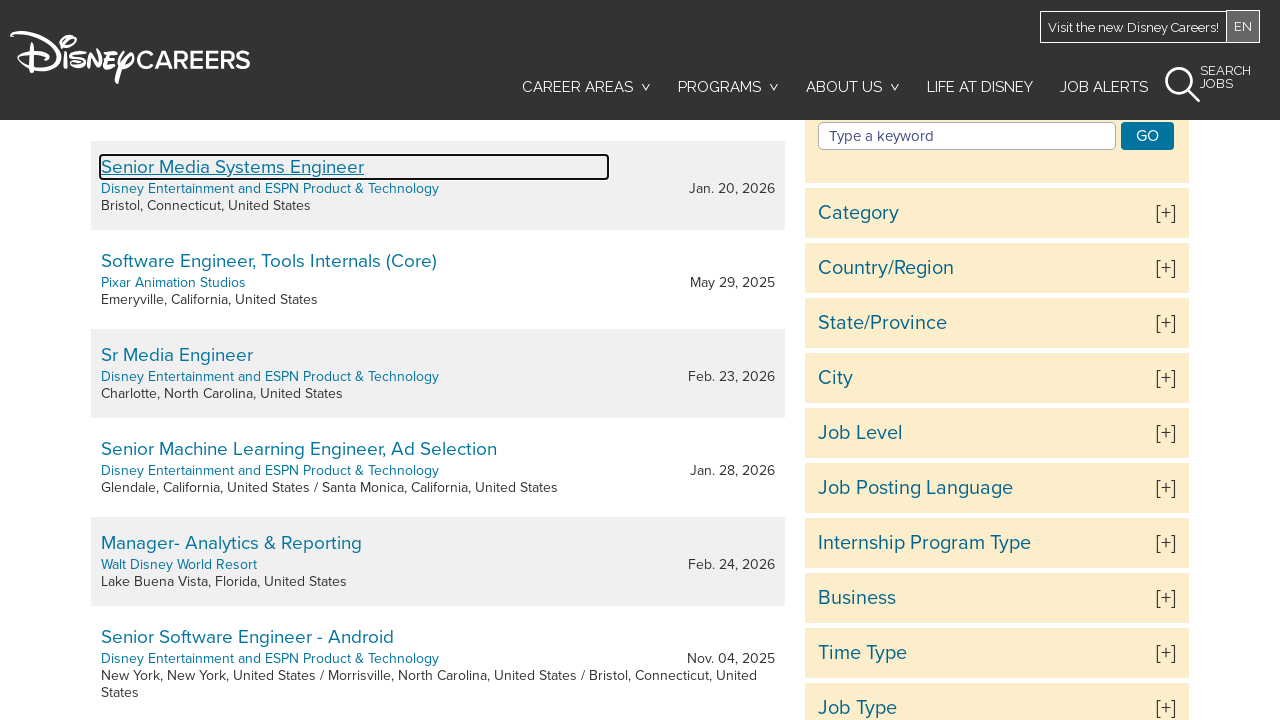

Located next page button
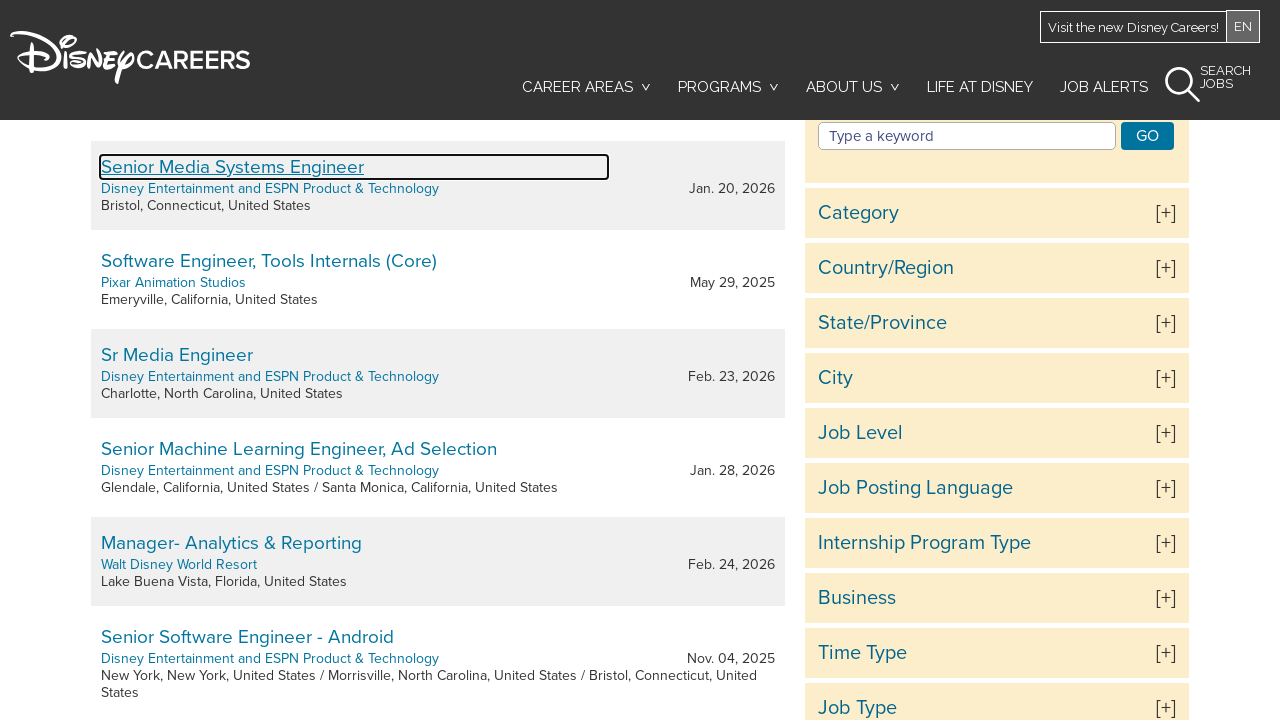

Clicked next page button
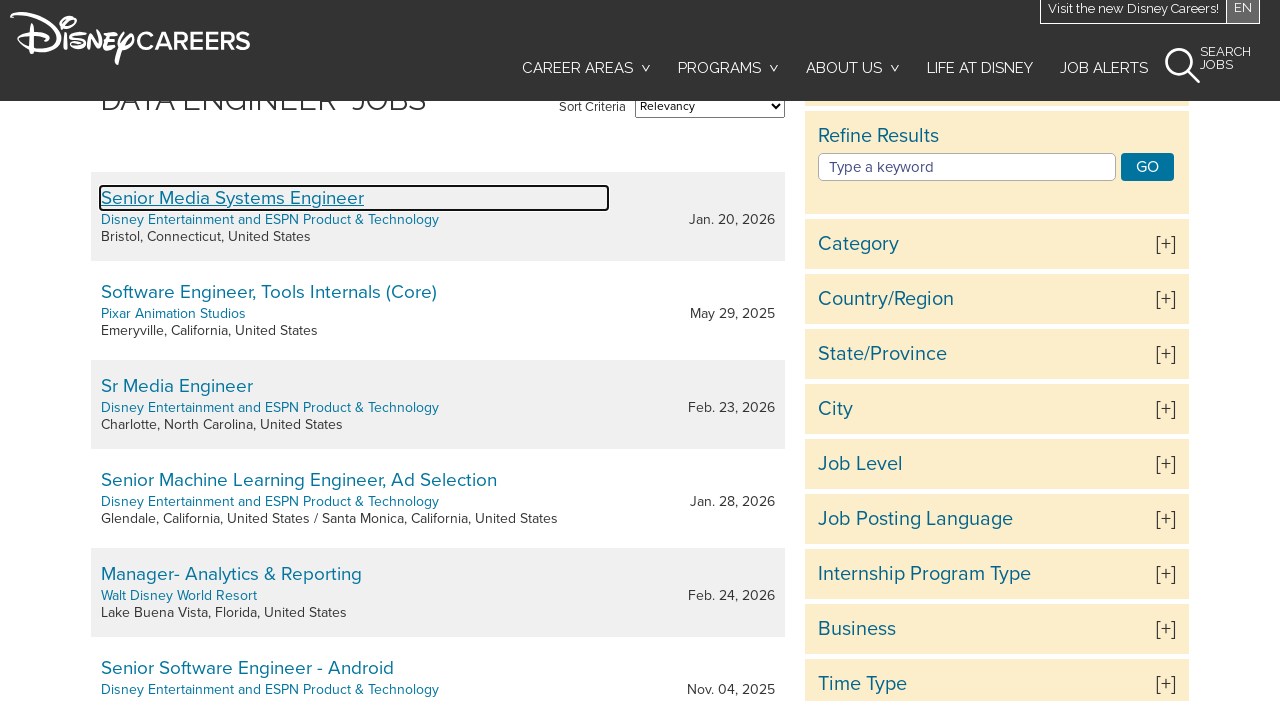

Waited 2 seconds between pages (page 8 of initial total)
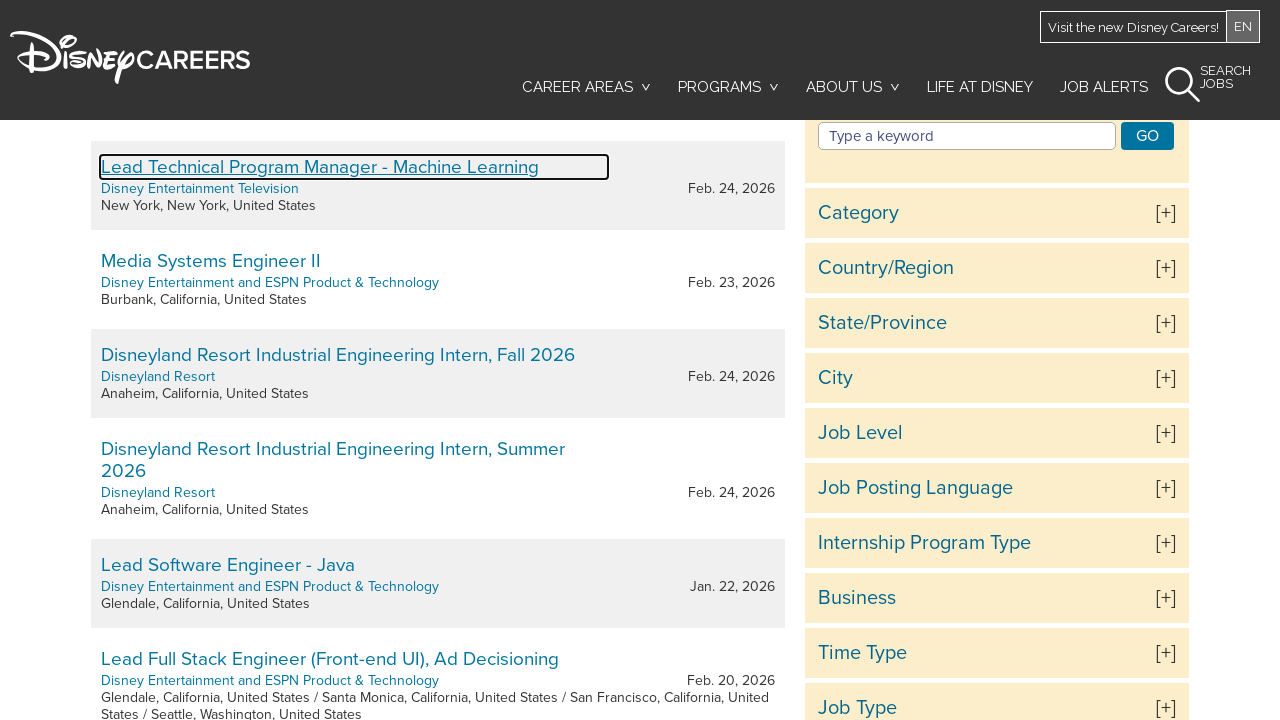

Cookie popup not found or already closed on #onetrust-close-btn-container
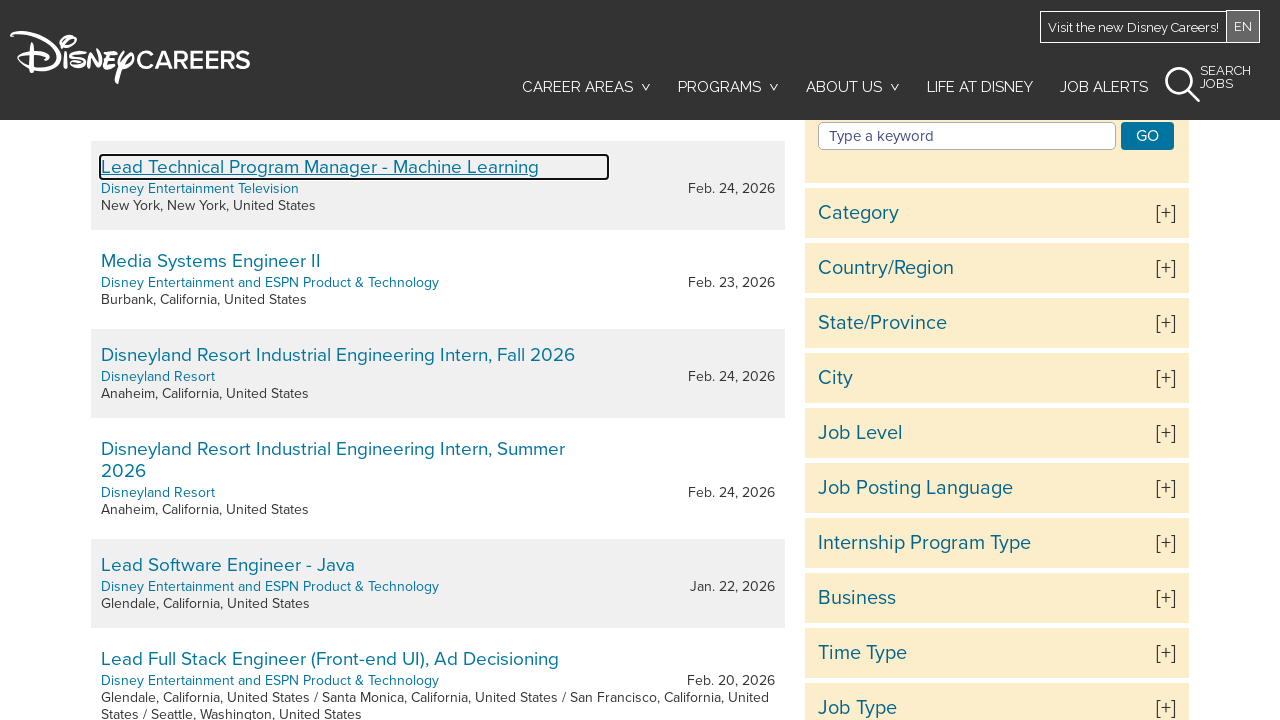

Job listings table loaded
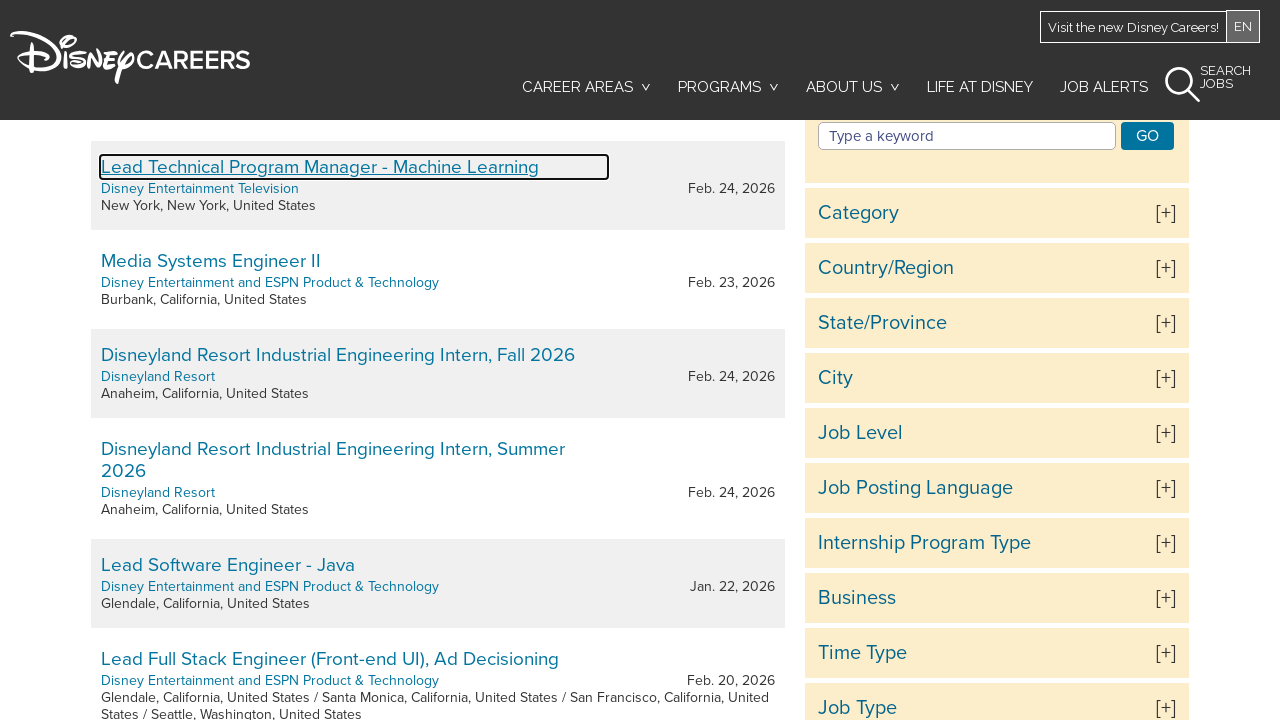

Located next page button
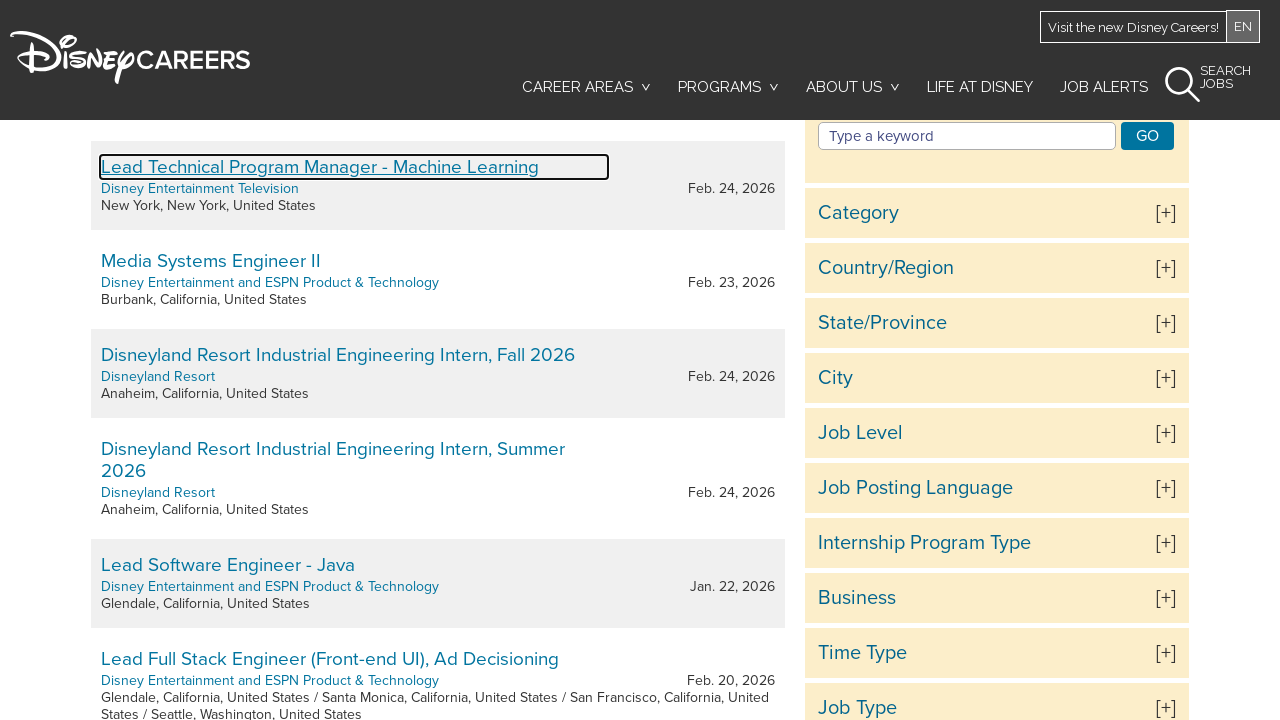

Clicked next page button
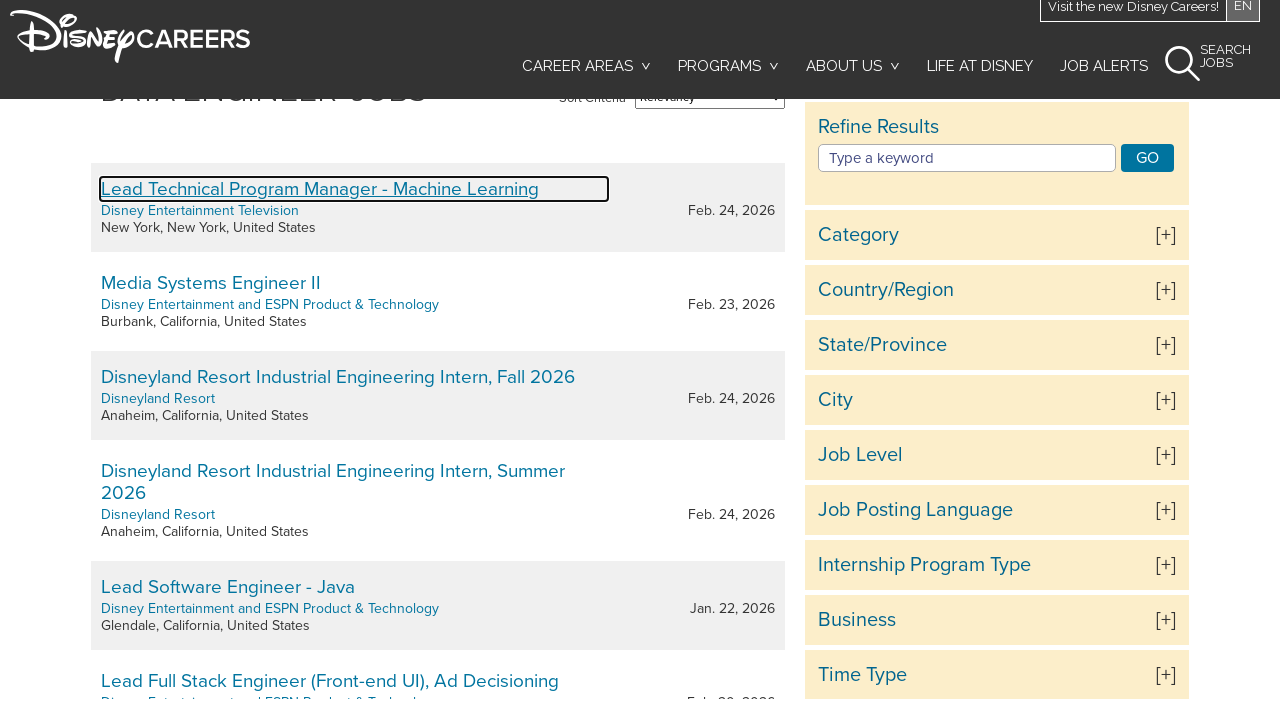

Waited 2 seconds between pages (page 9 of initial total)
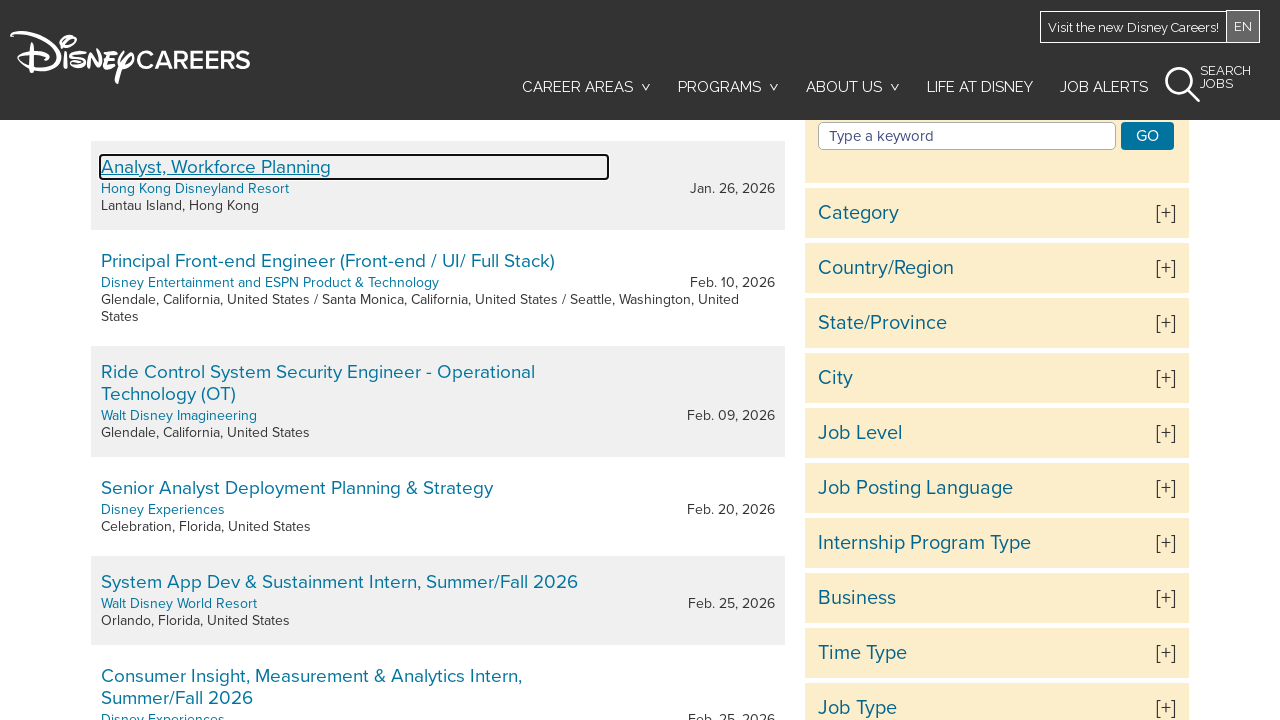

Cookie popup not found or already closed on #onetrust-close-btn-container
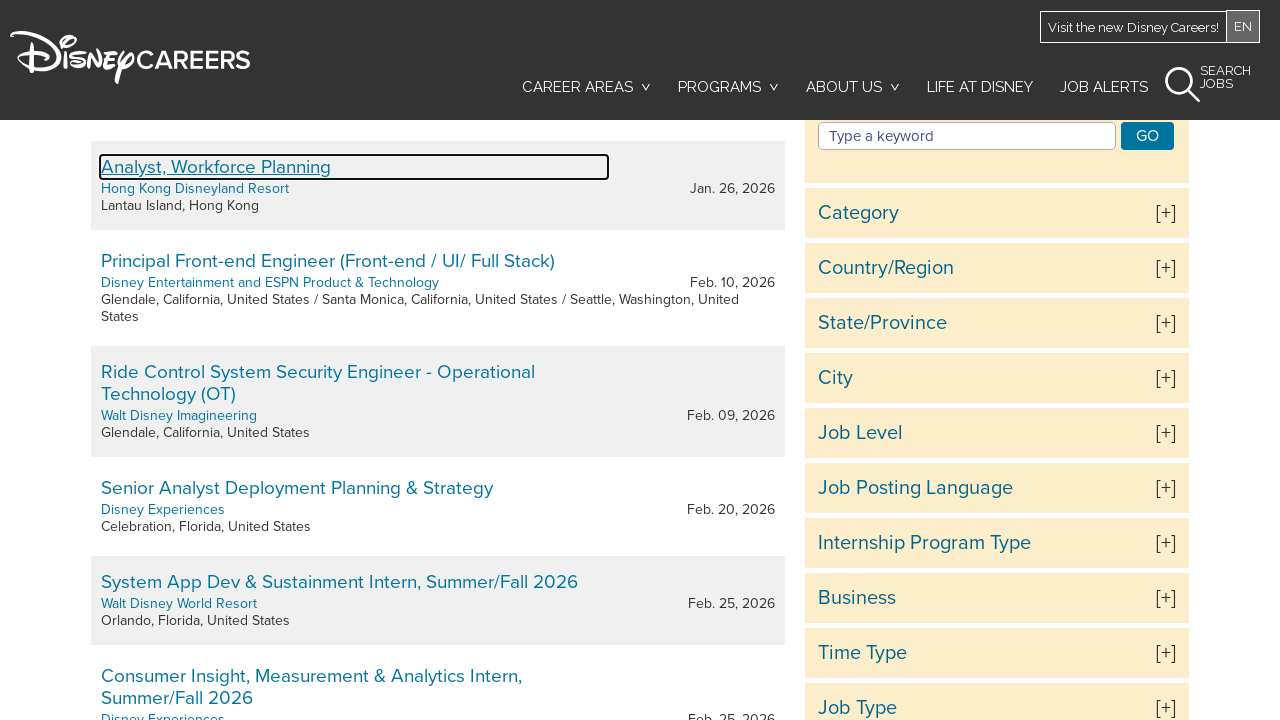

Job listings table loaded
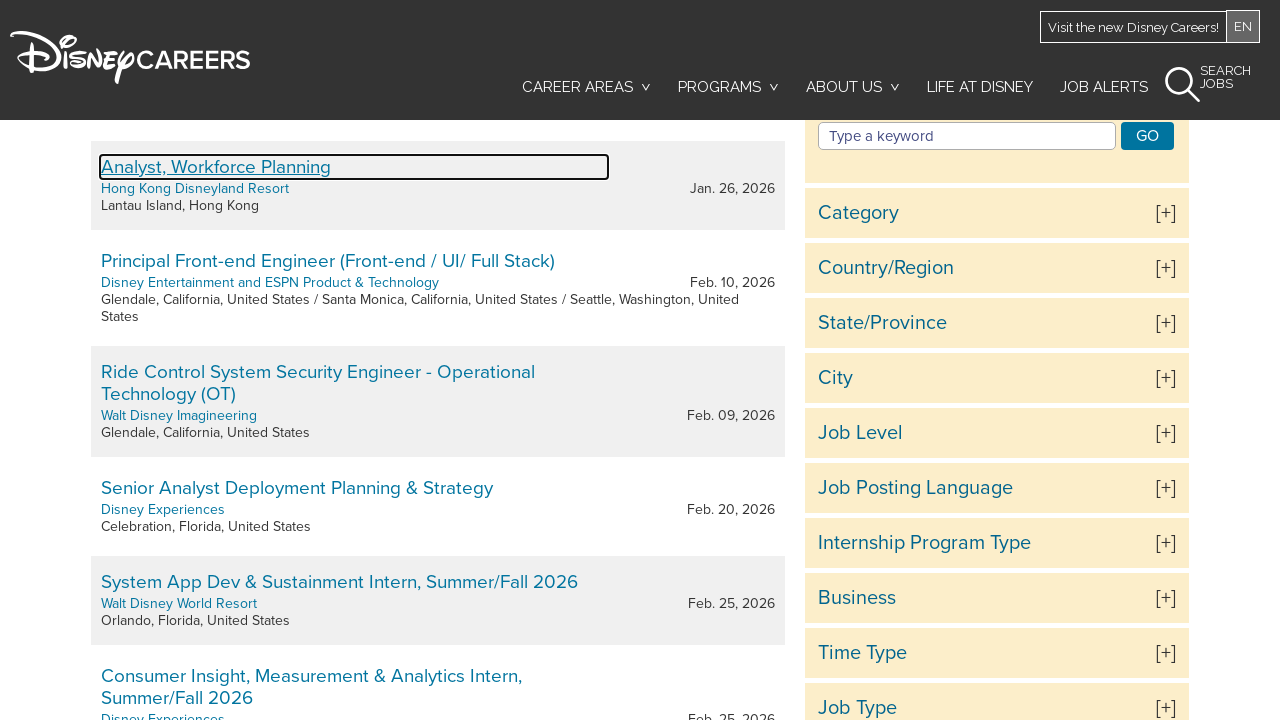

Located next page button
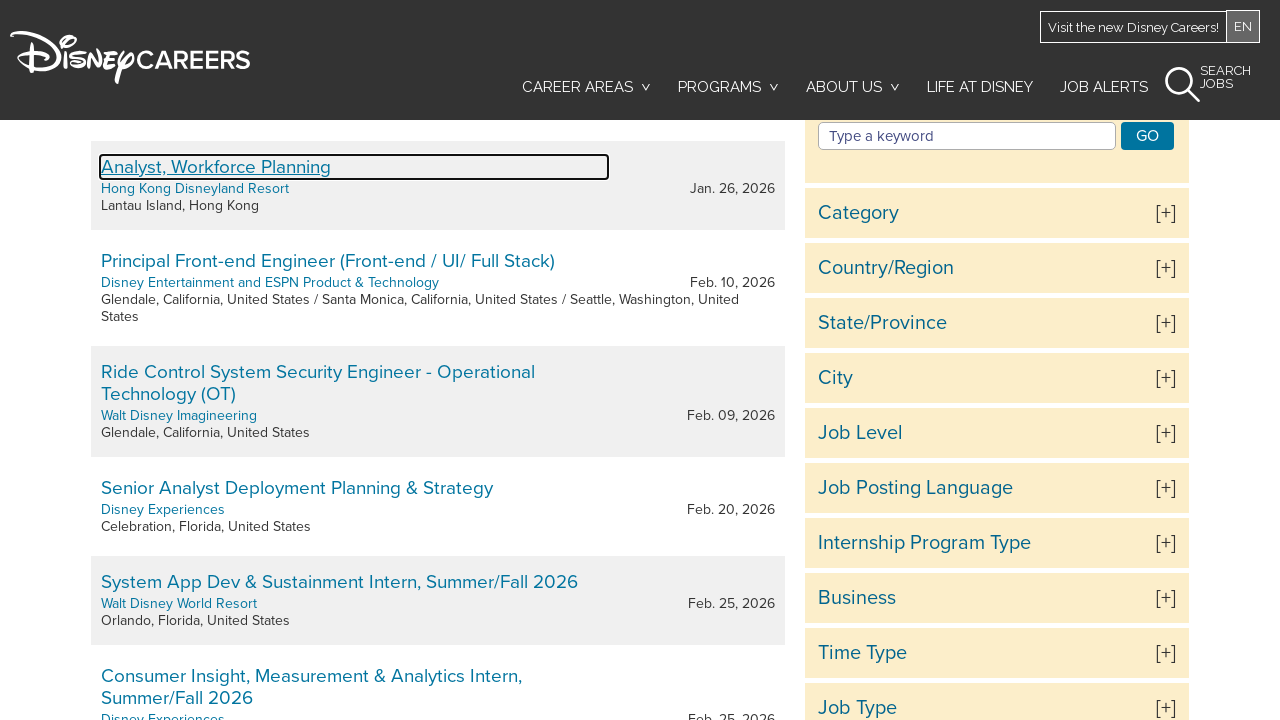

Clicked next page button
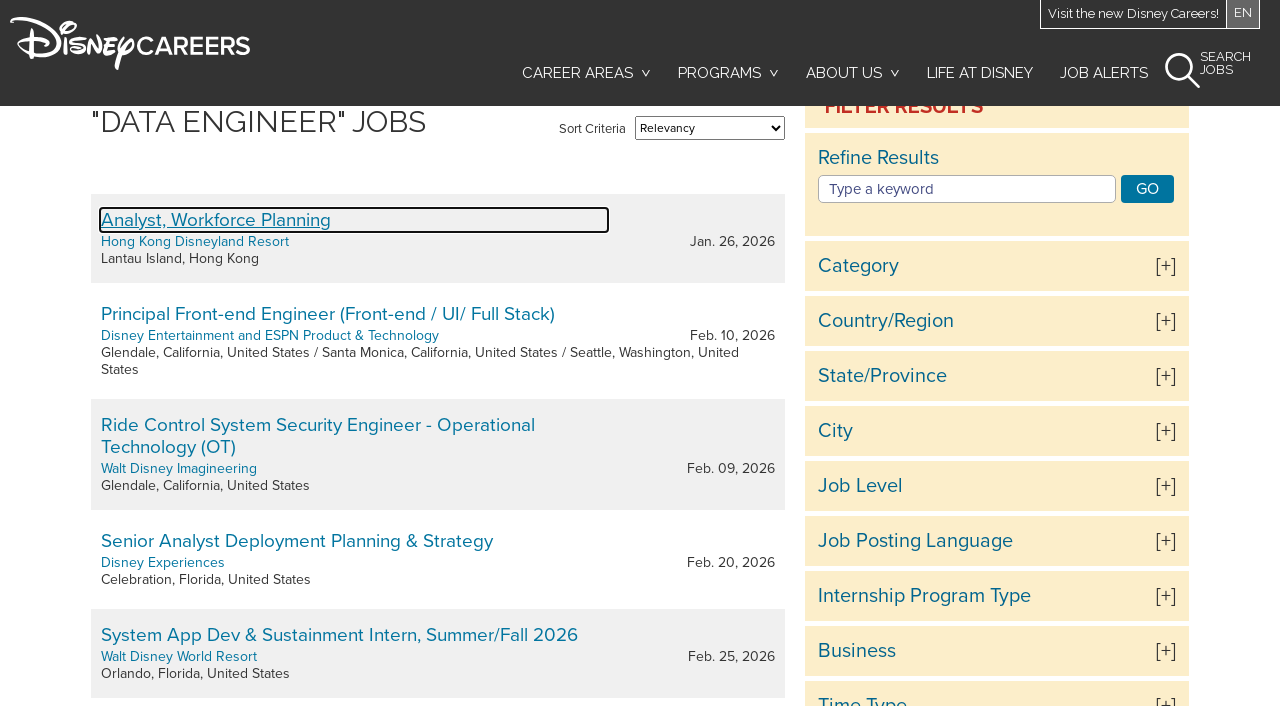

Waited 2 seconds between pages (page 10 of initial total)
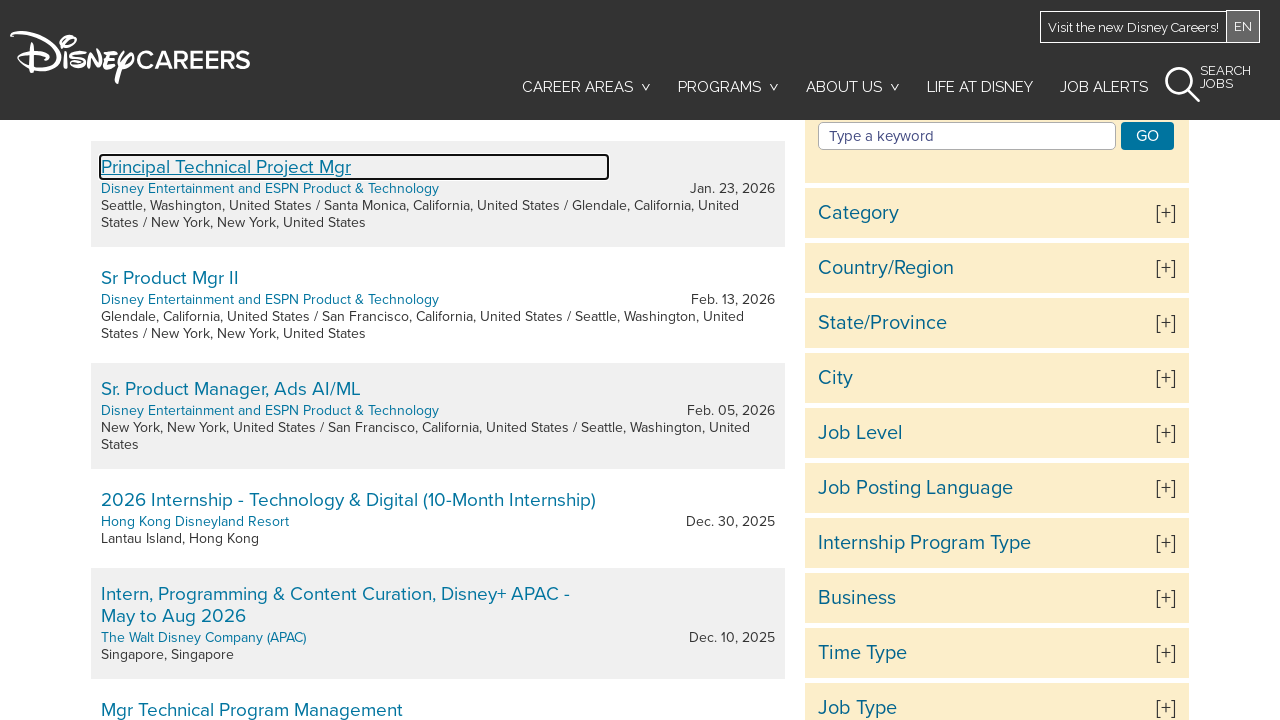

Cookie popup not found or already closed on #onetrust-close-btn-container
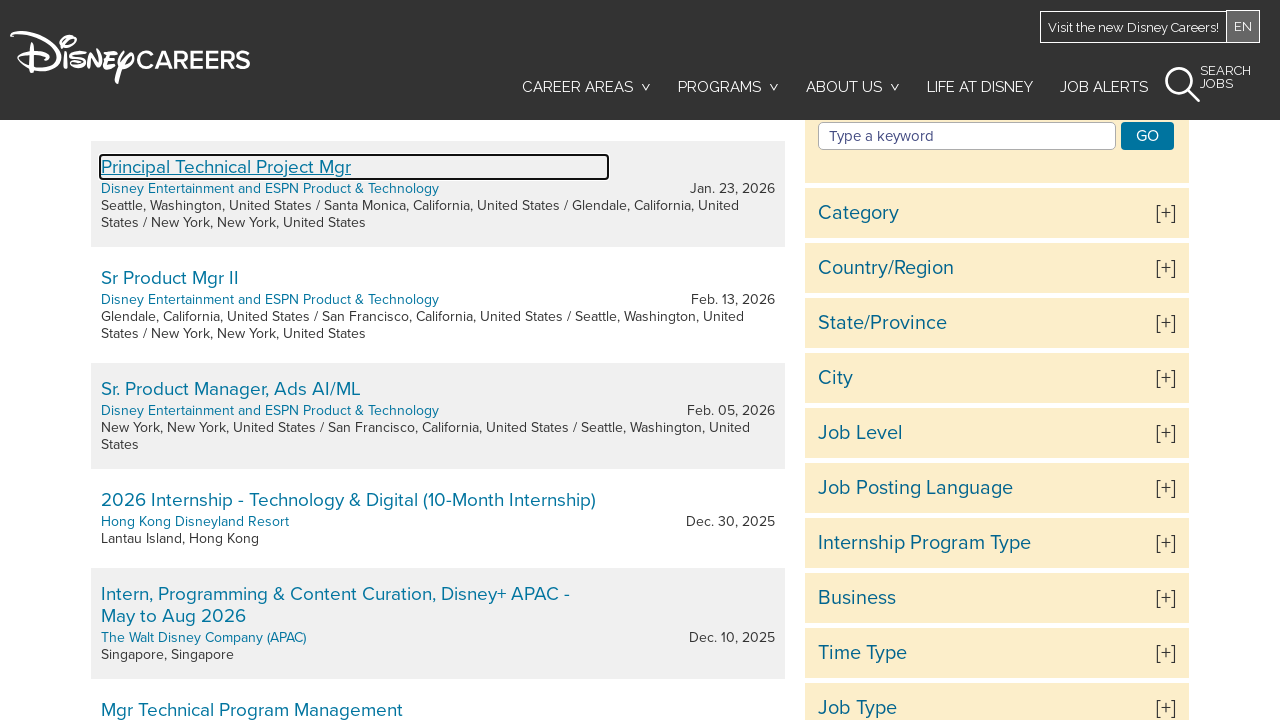

Job listings table loaded
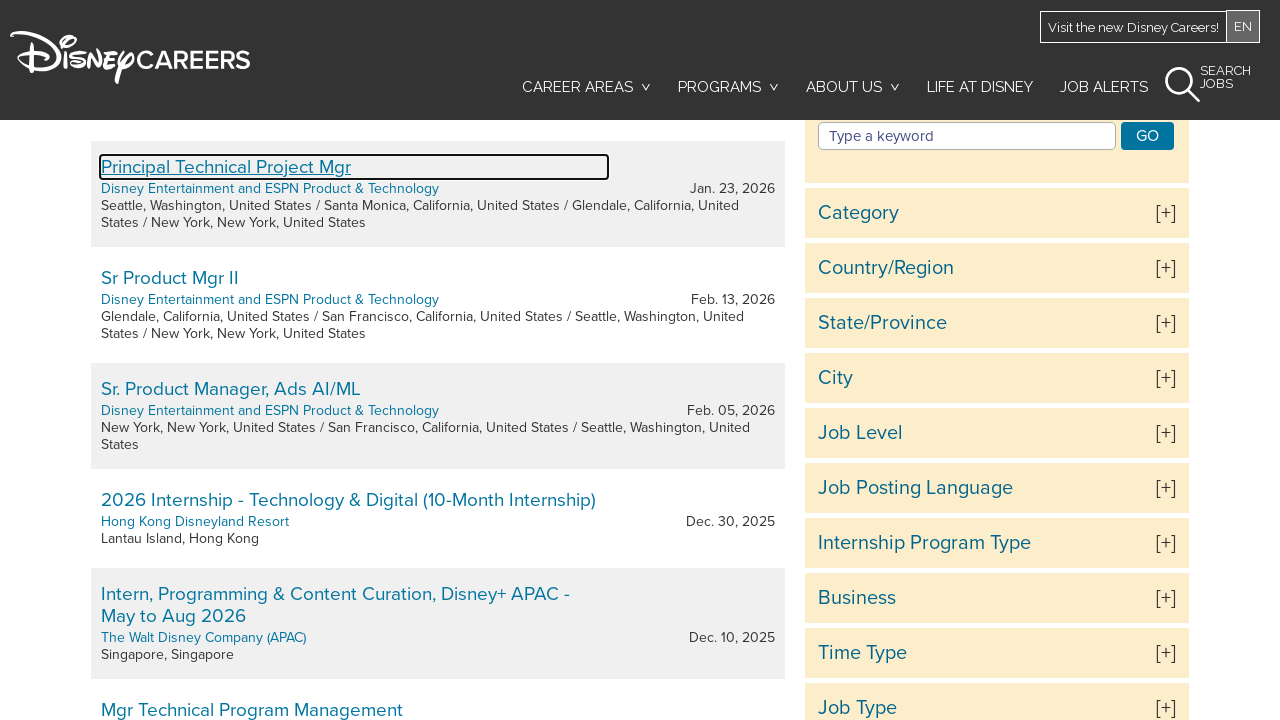

Located next page button
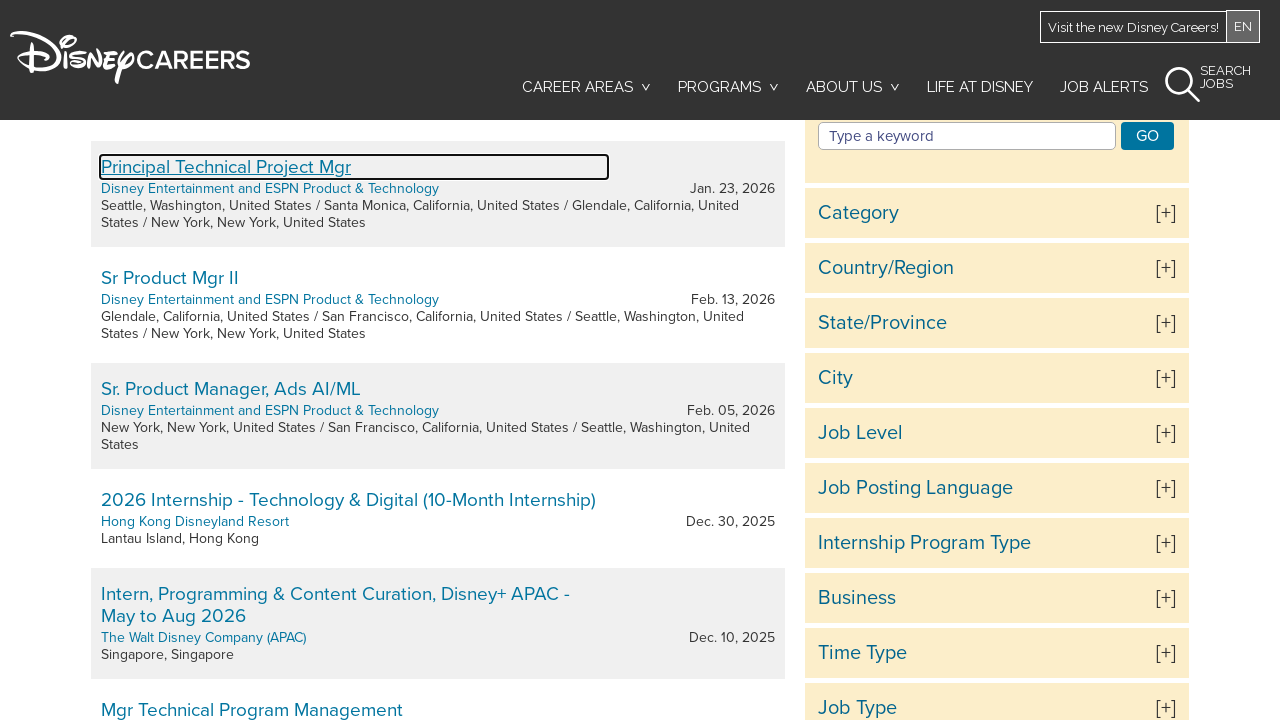

Clicked next page button
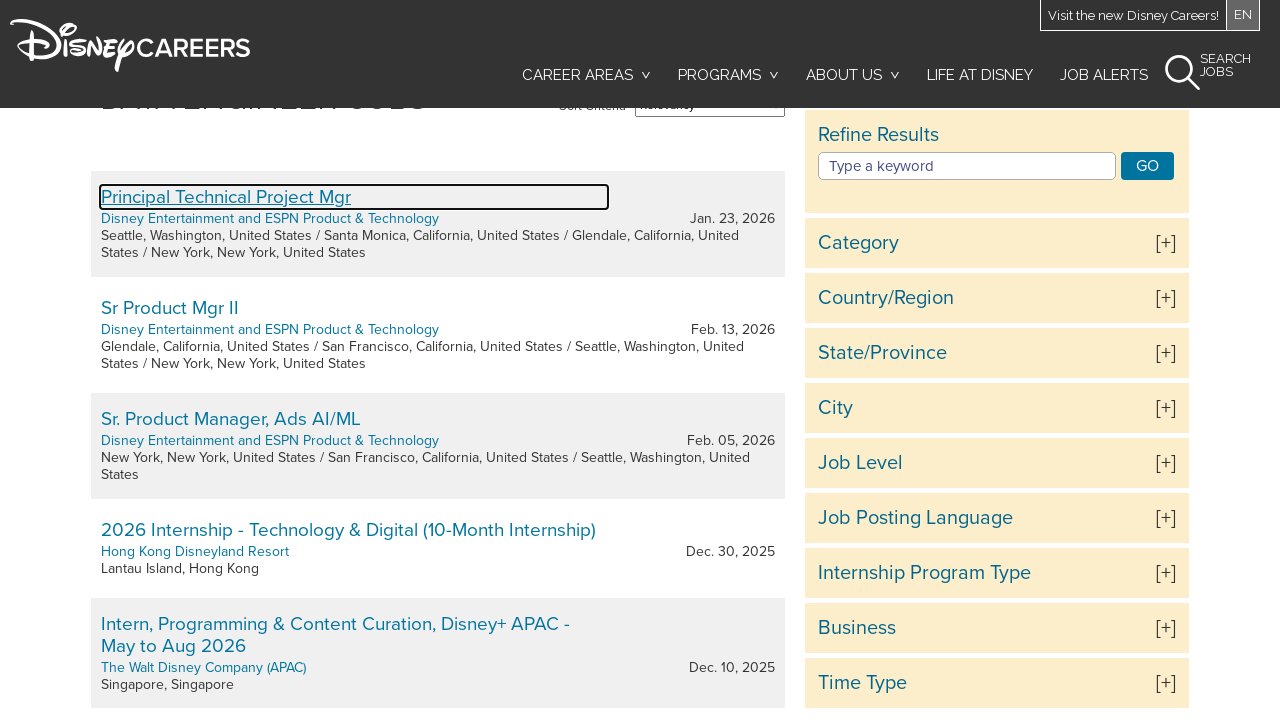

Waited 2 seconds between pages (page 11 of initial total)
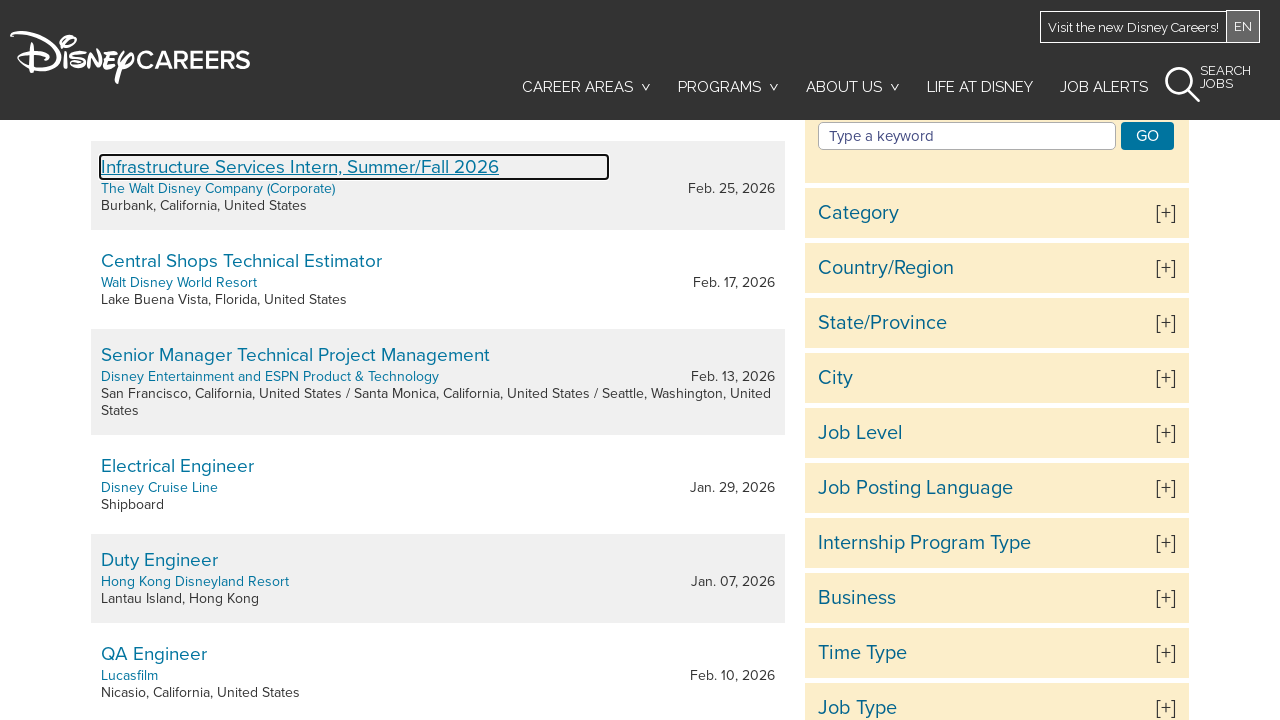

Cookie popup not found or already closed on #onetrust-close-btn-container
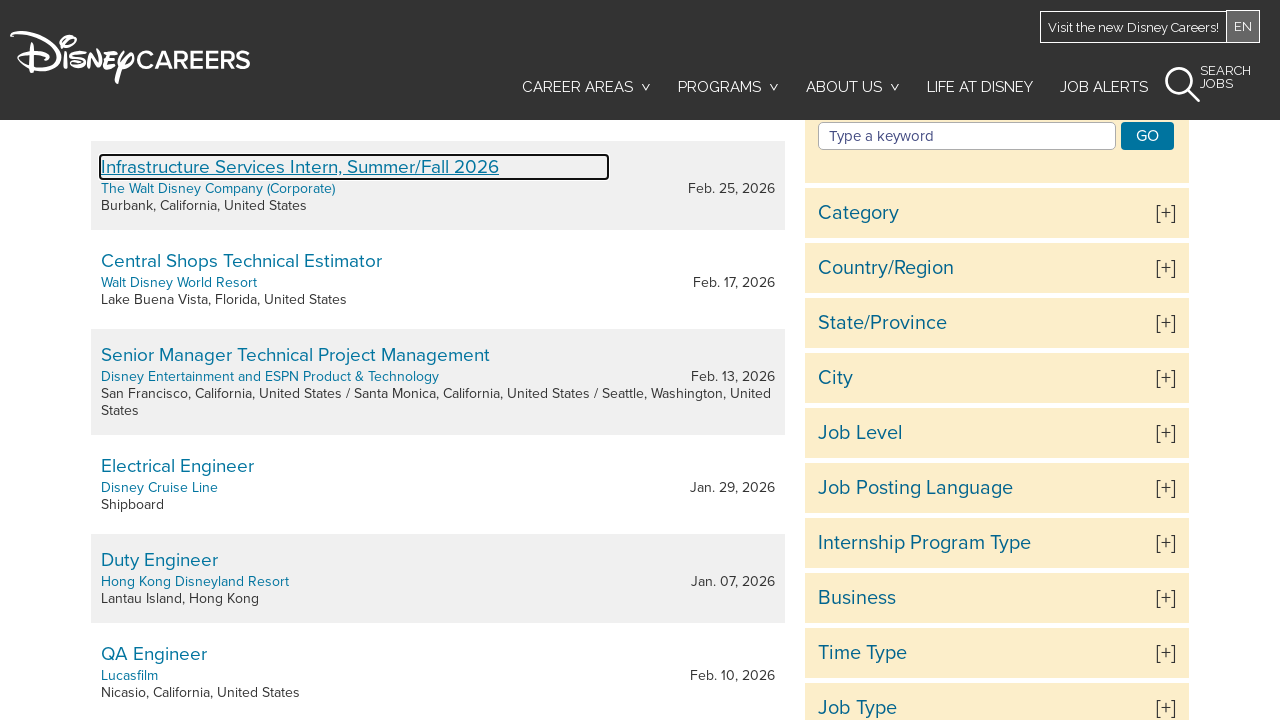

Job listings table loaded
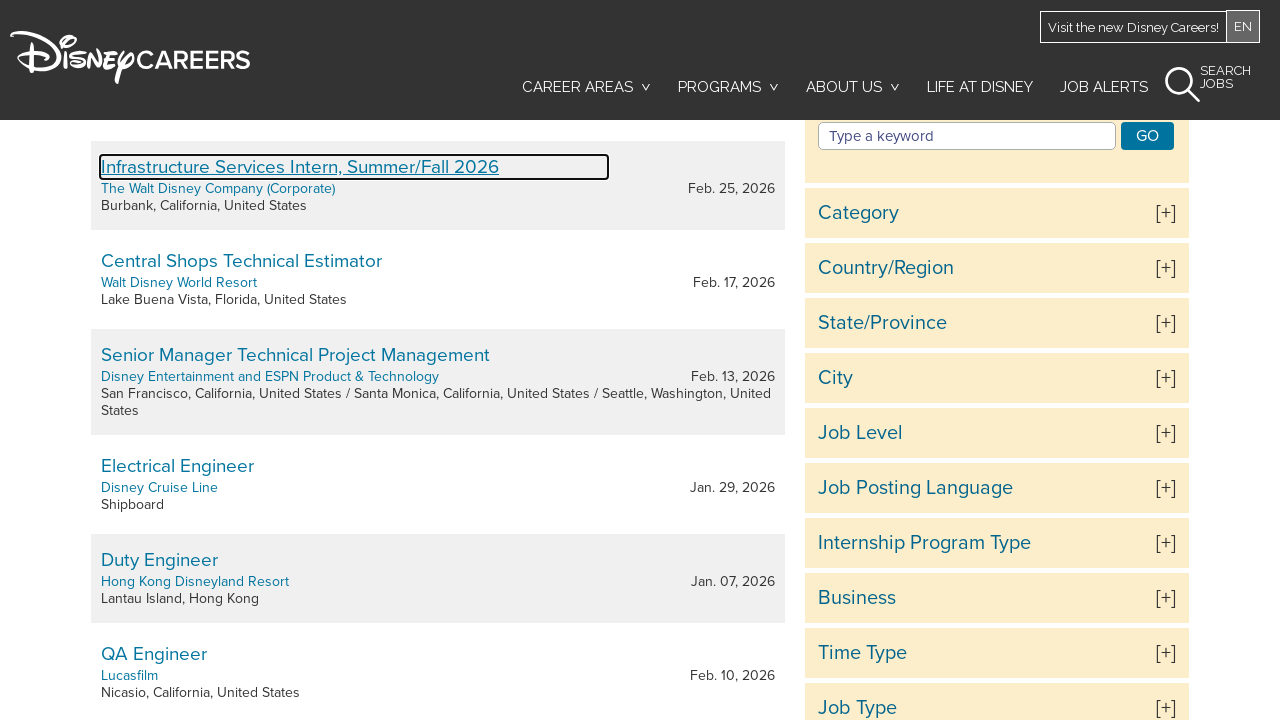

Located next page button
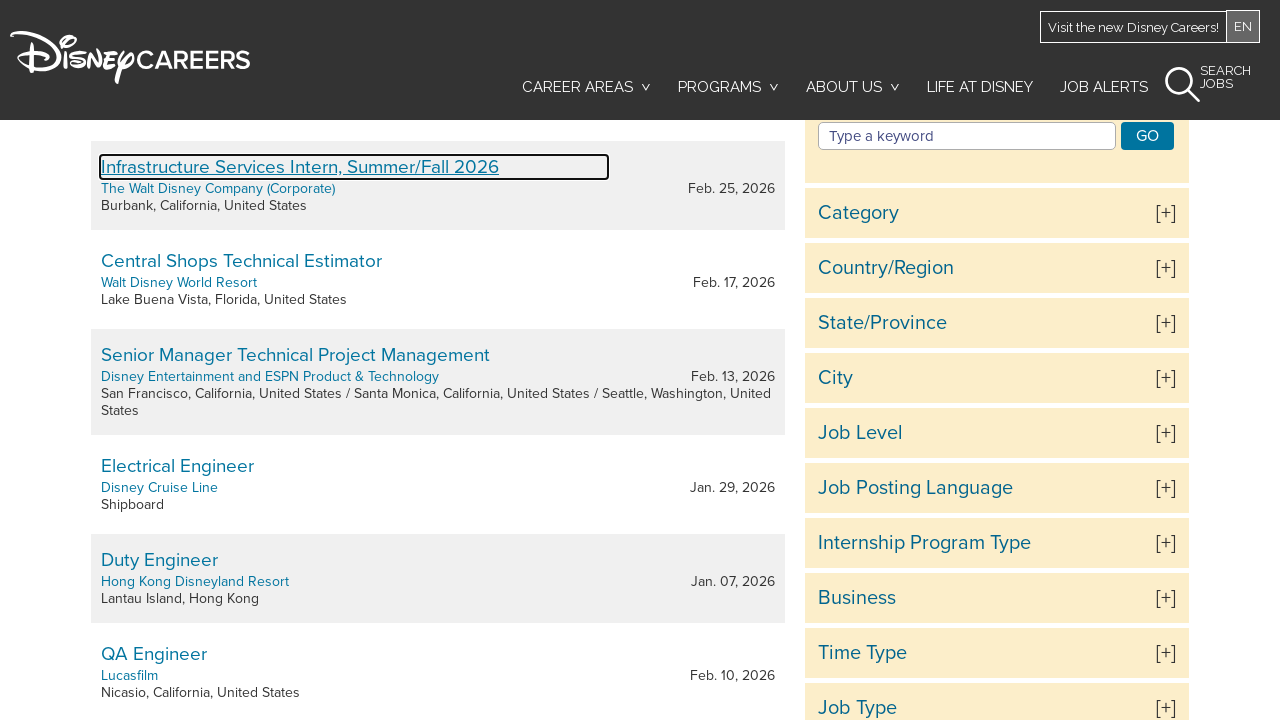

Clicked next page button
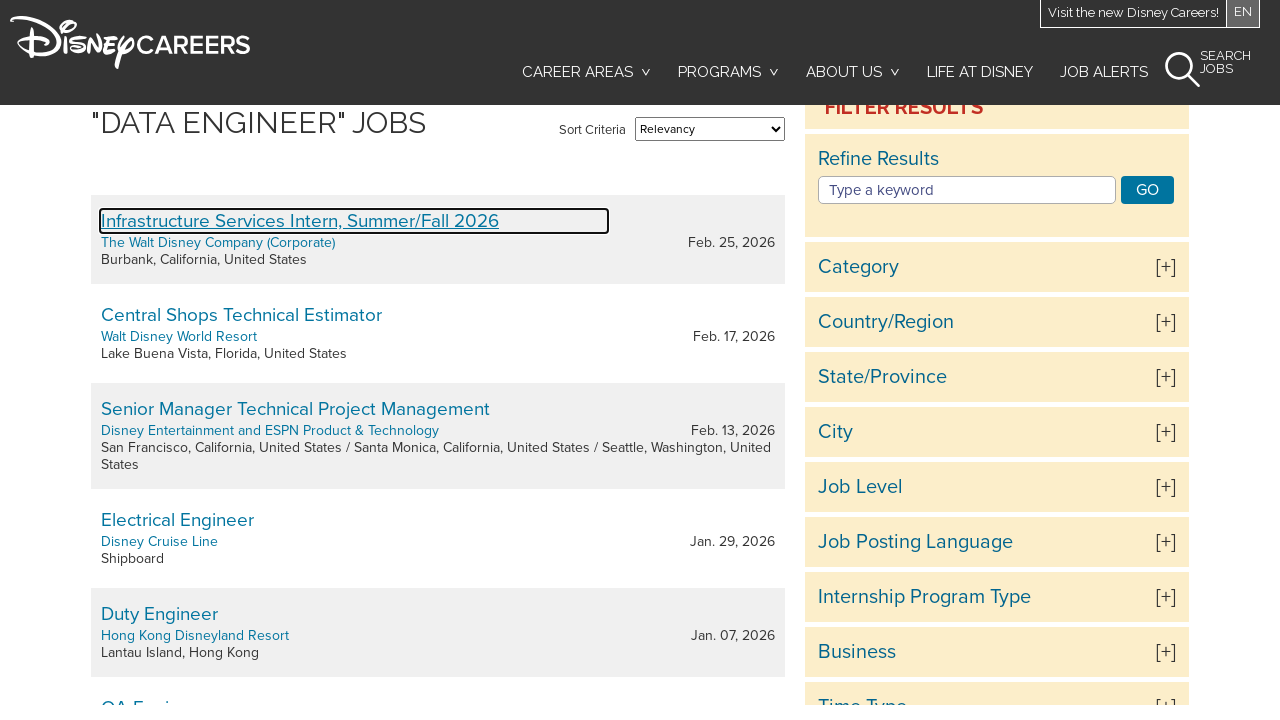

Waited 2 seconds between pages (page 12 of initial total)
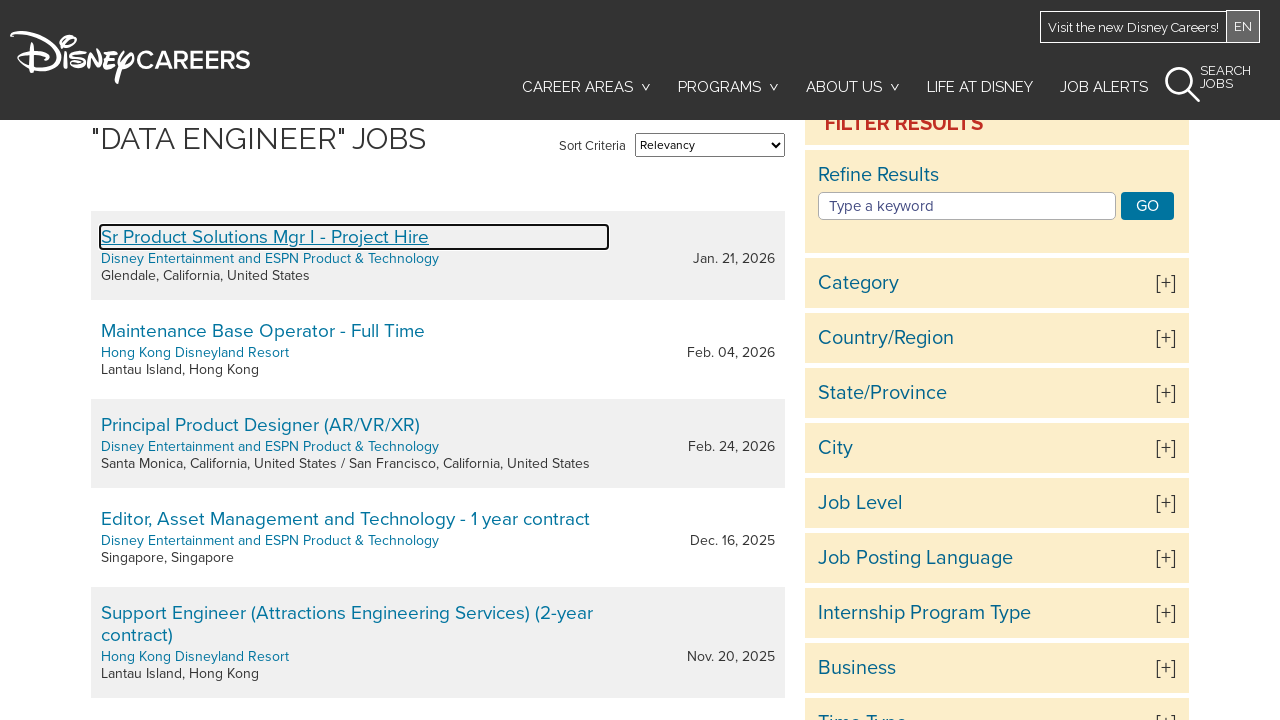

Cookie popup not found or already closed on #onetrust-close-btn-container
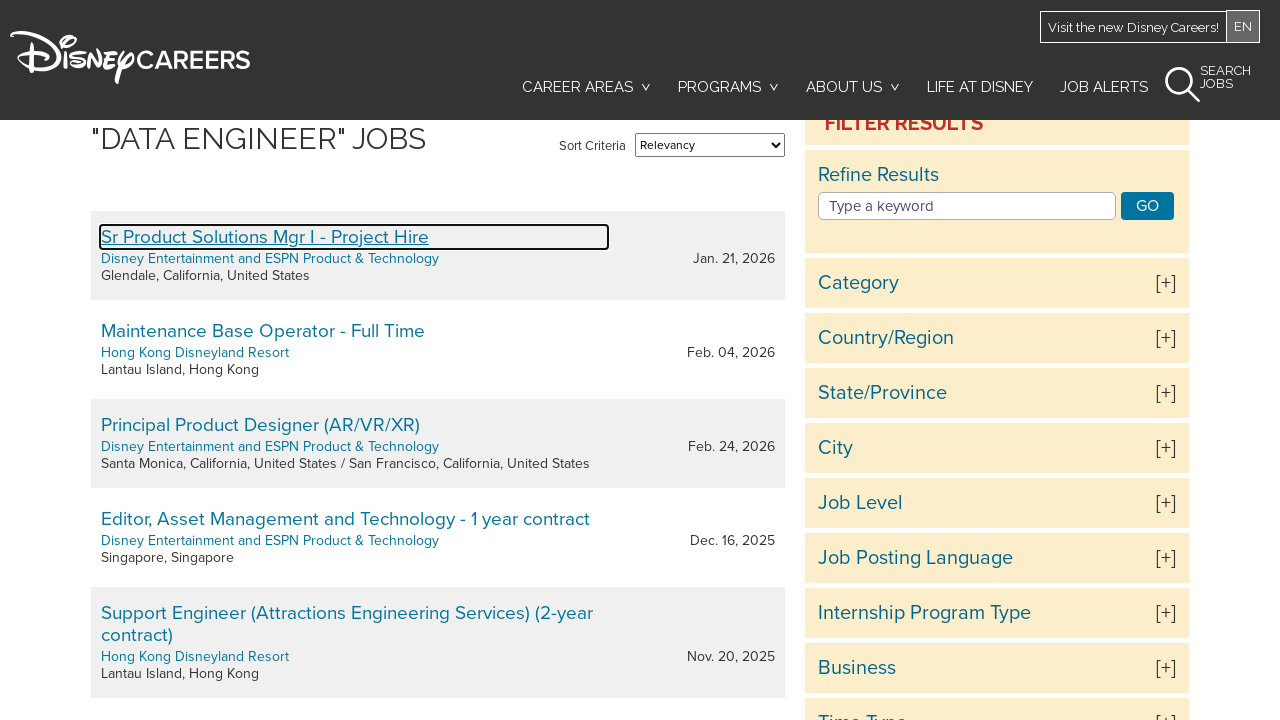

Job listings table loaded
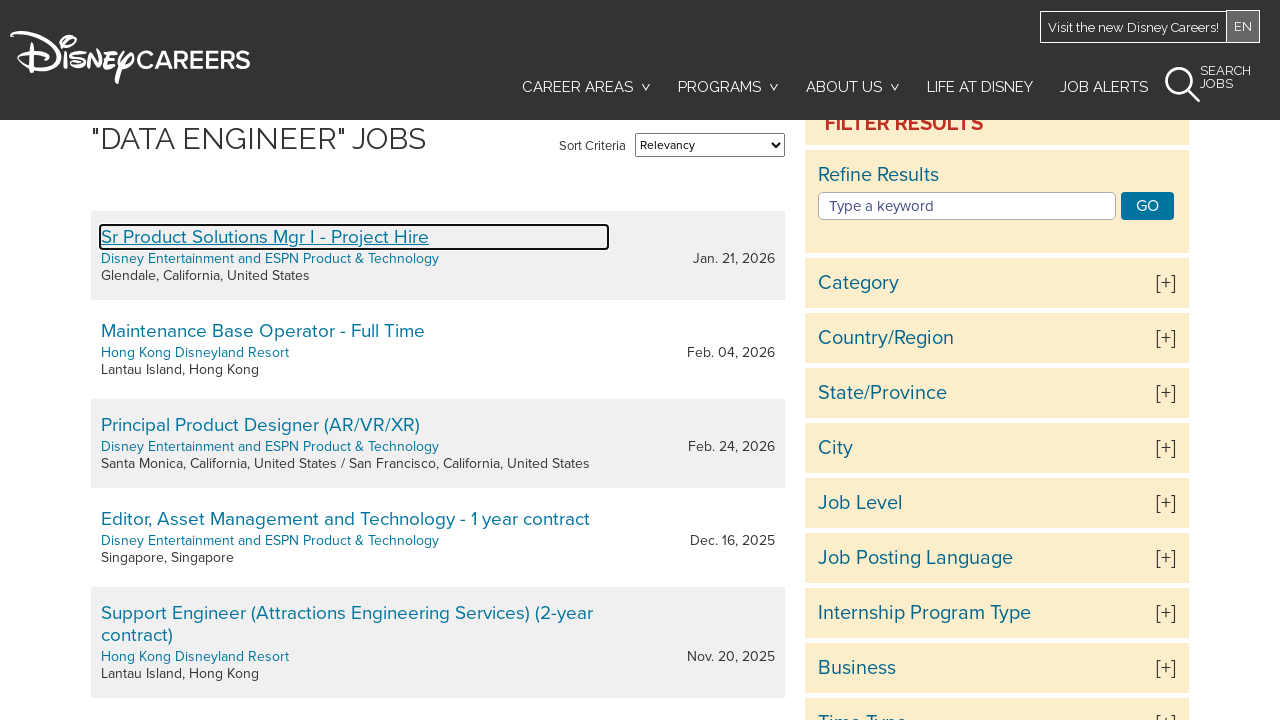

Located next page button
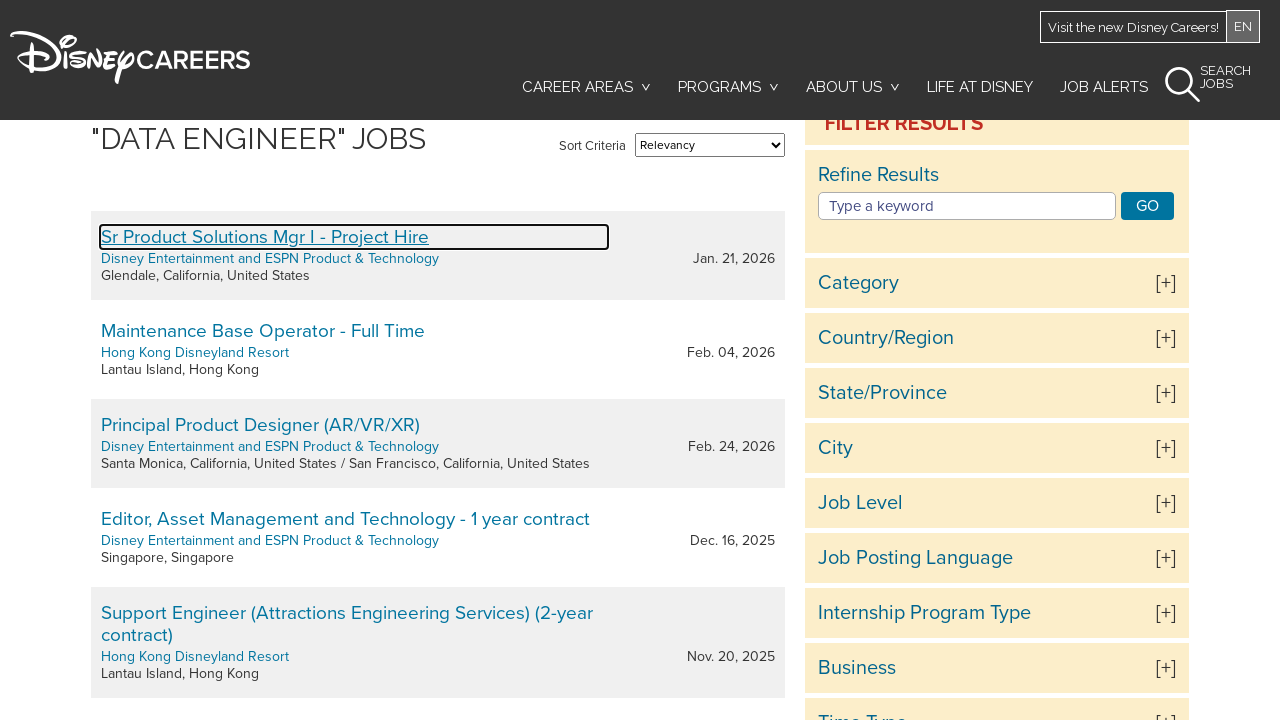

Clicked next page button
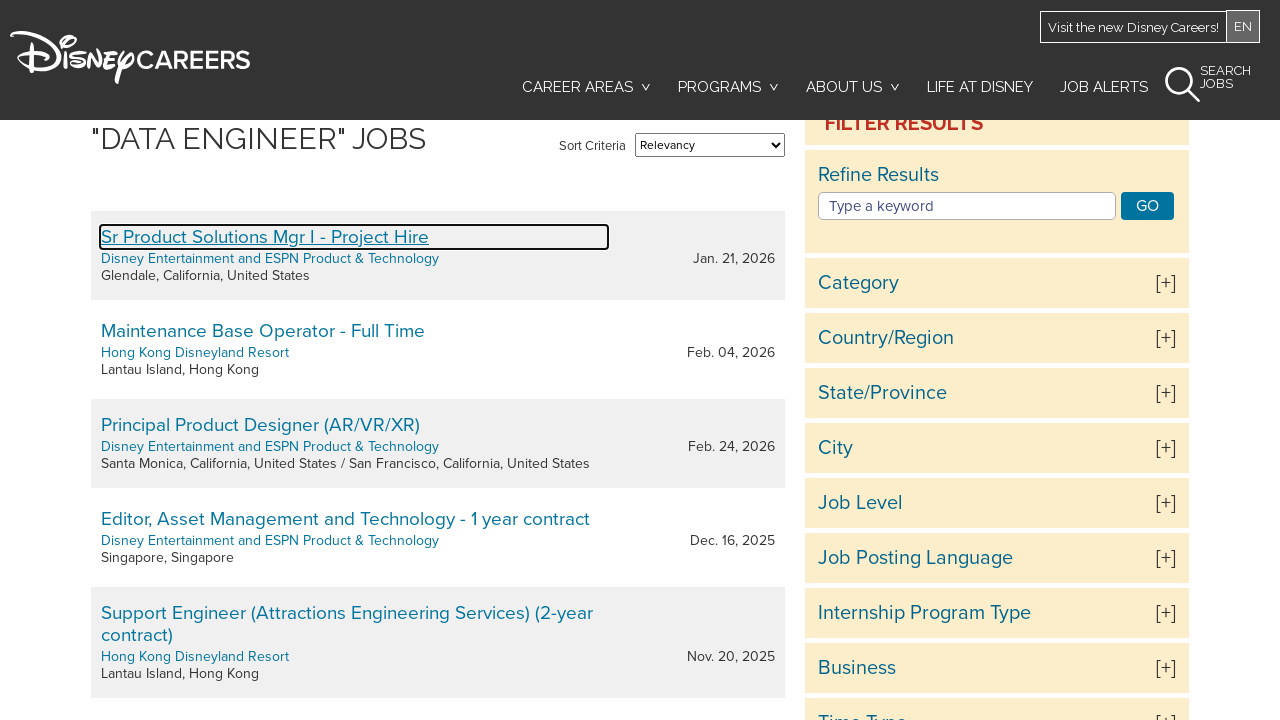

Waited 2 seconds between pages (page 13 of initial total)
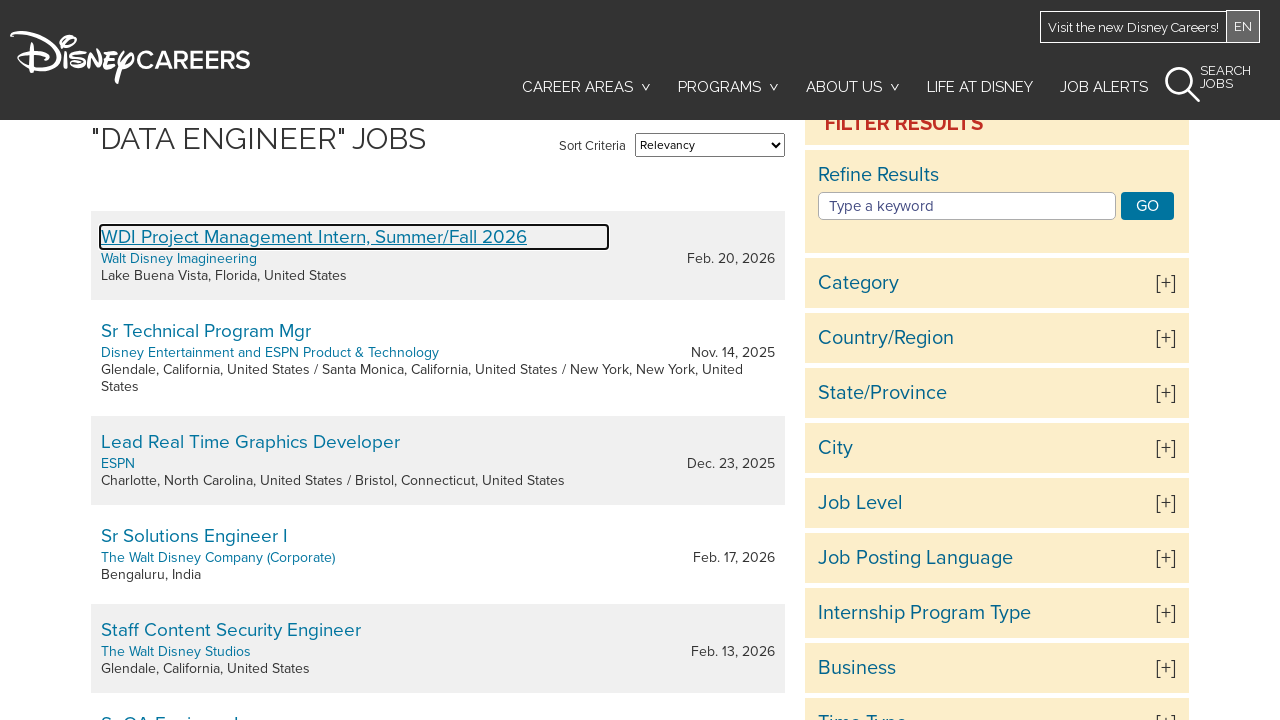

Cookie popup not found or already closed on #onetrust-close-btn-container
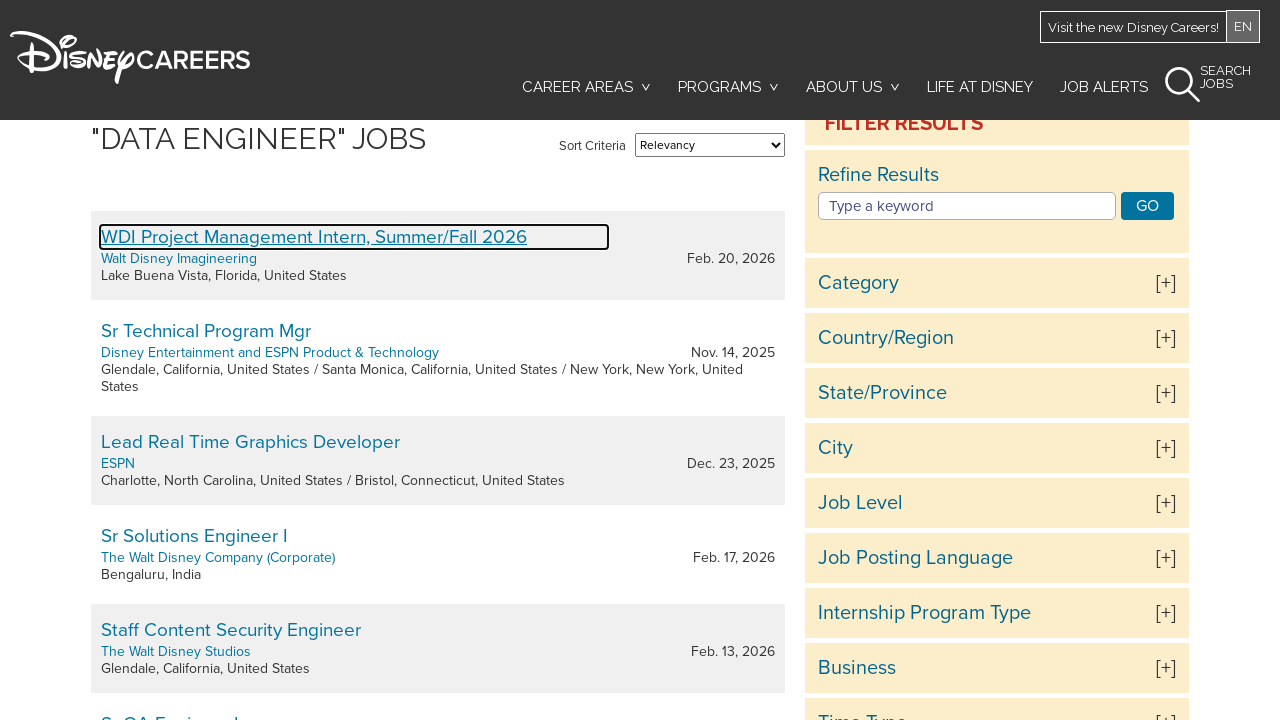

Job listings table loaded
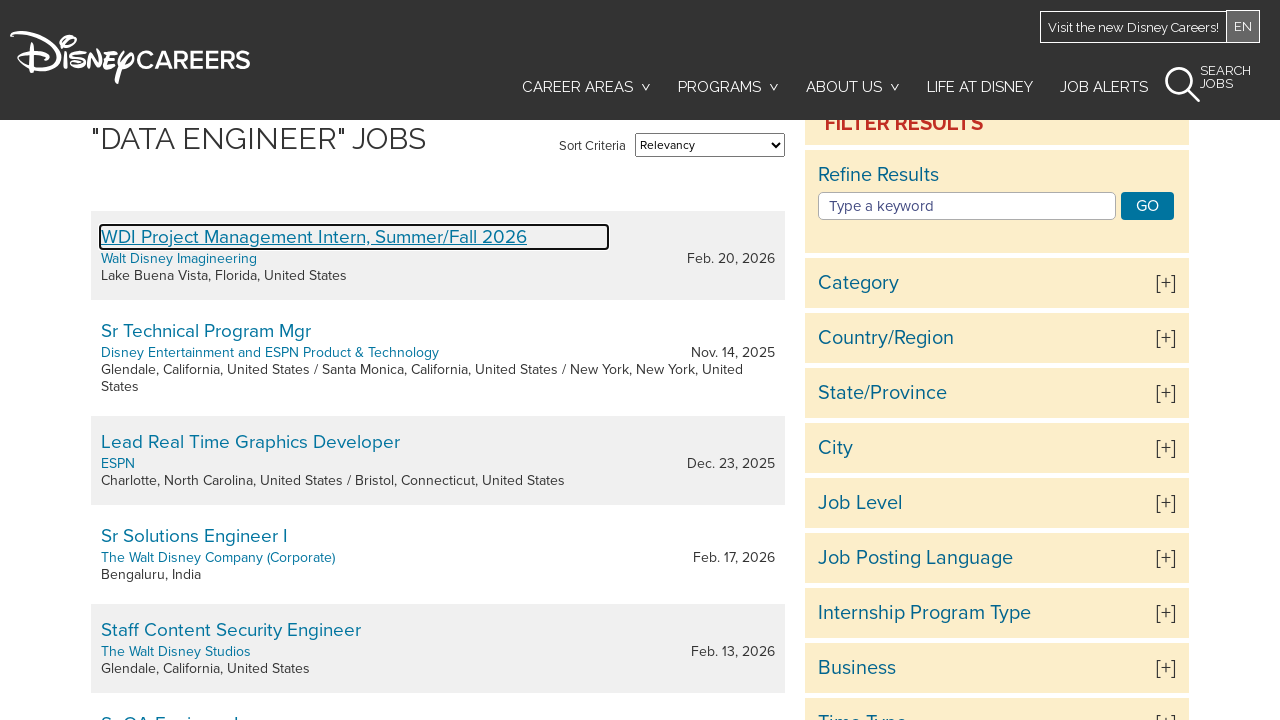

Located next page button
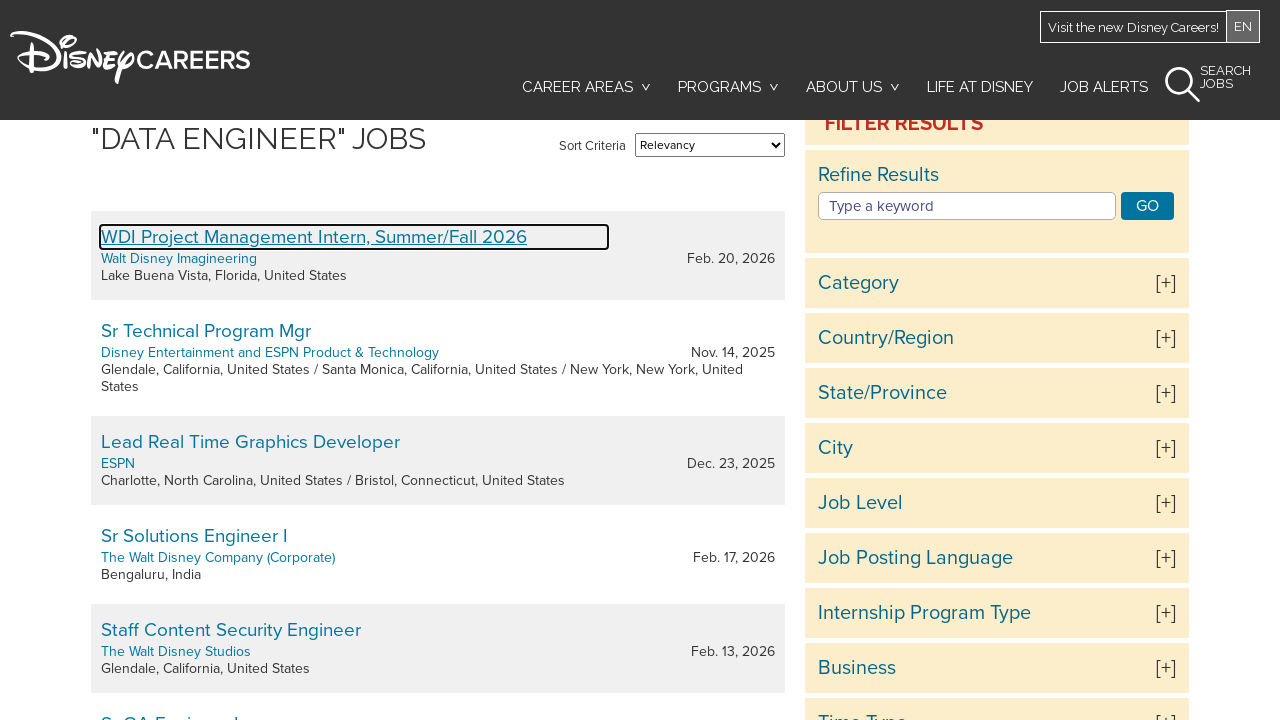

Clicked next page button
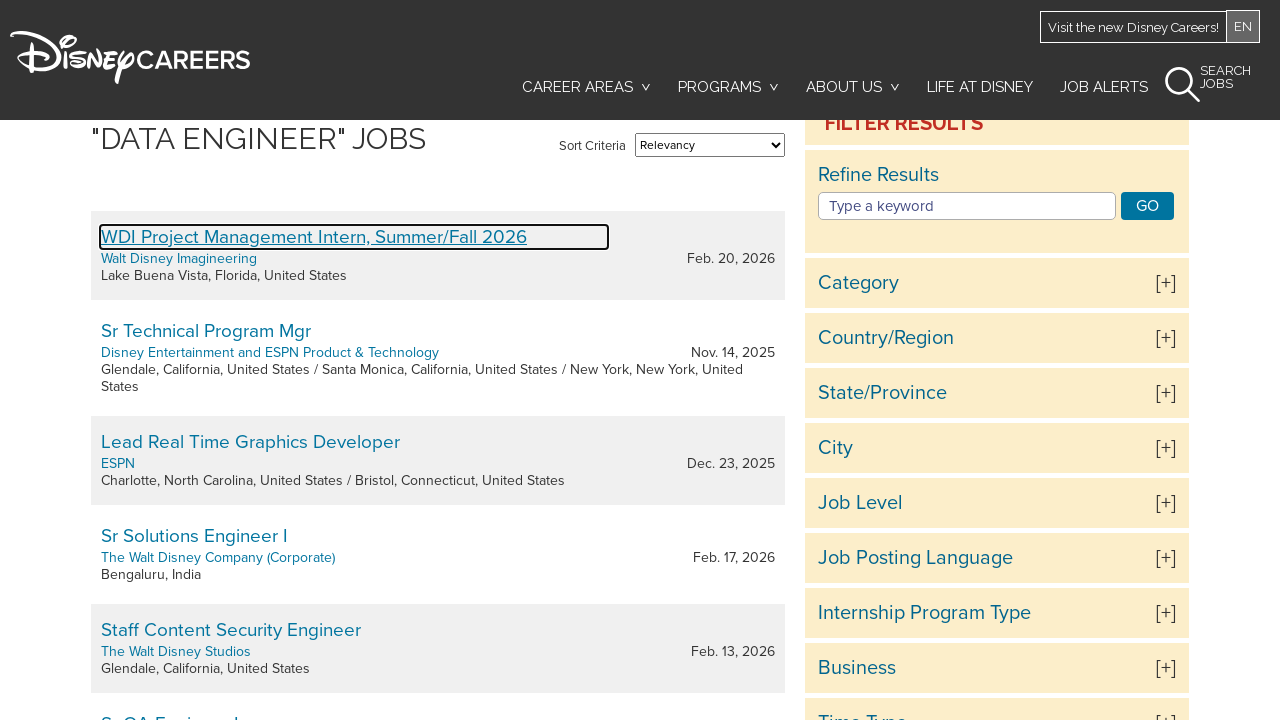

Waited 2 seconds between pages (page 14 of initial total)
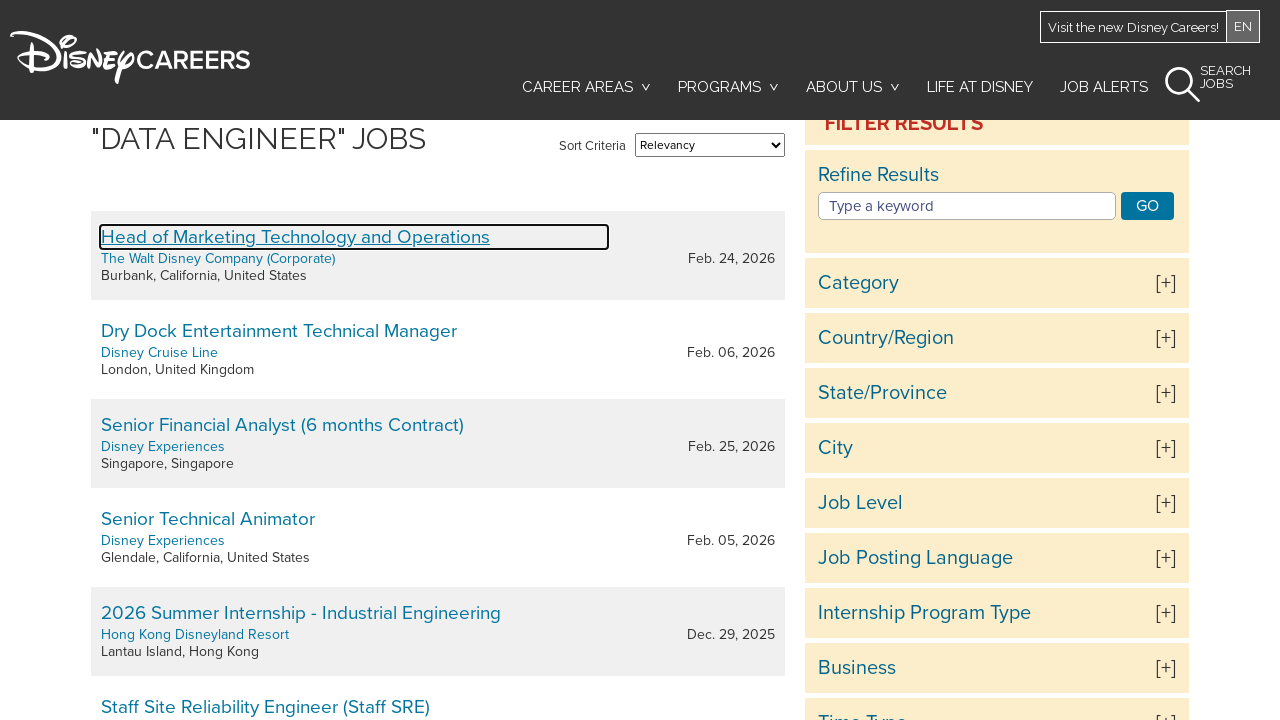

Cookie popup not found or already closed on #onetrust-close-btn-container
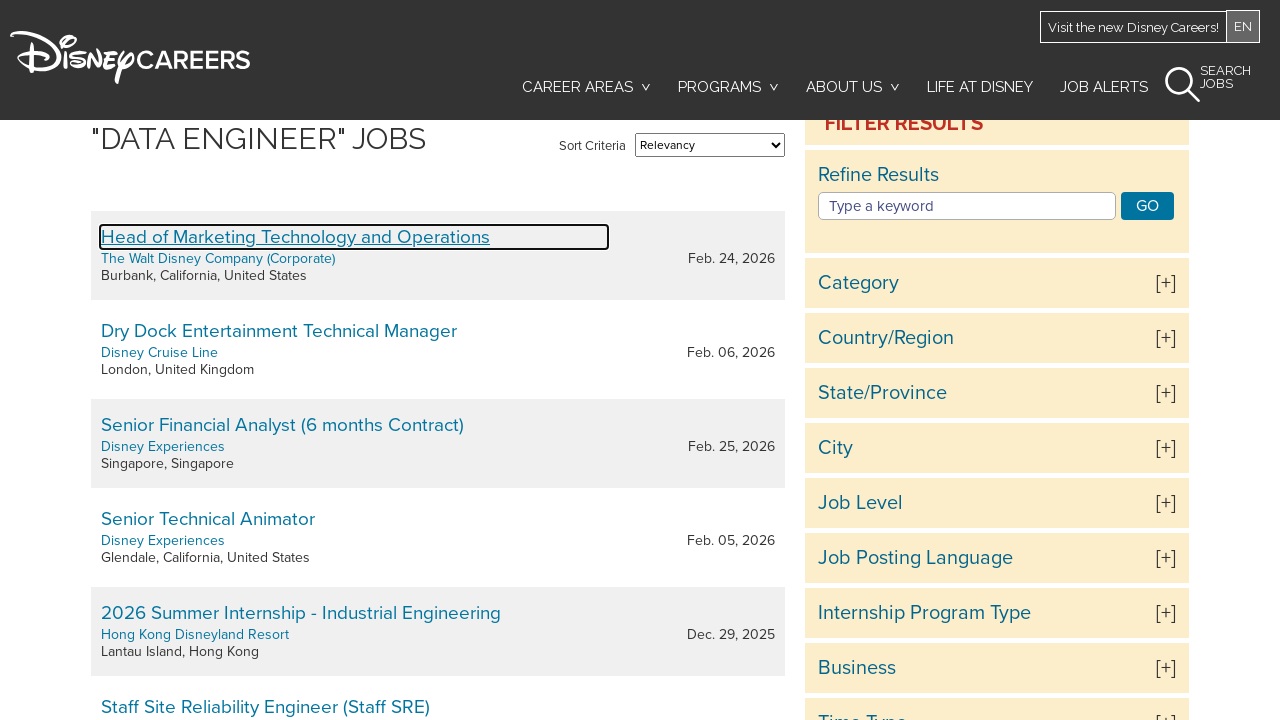

Job listings table loaded
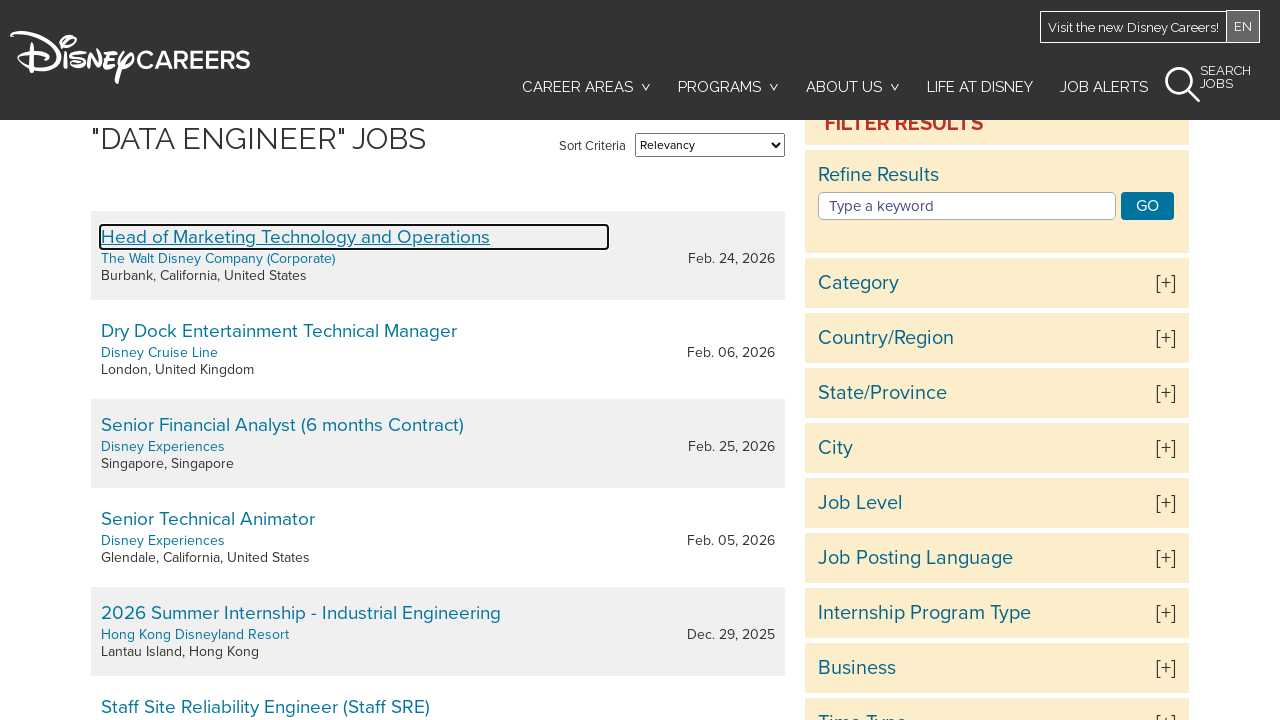

Located next page button
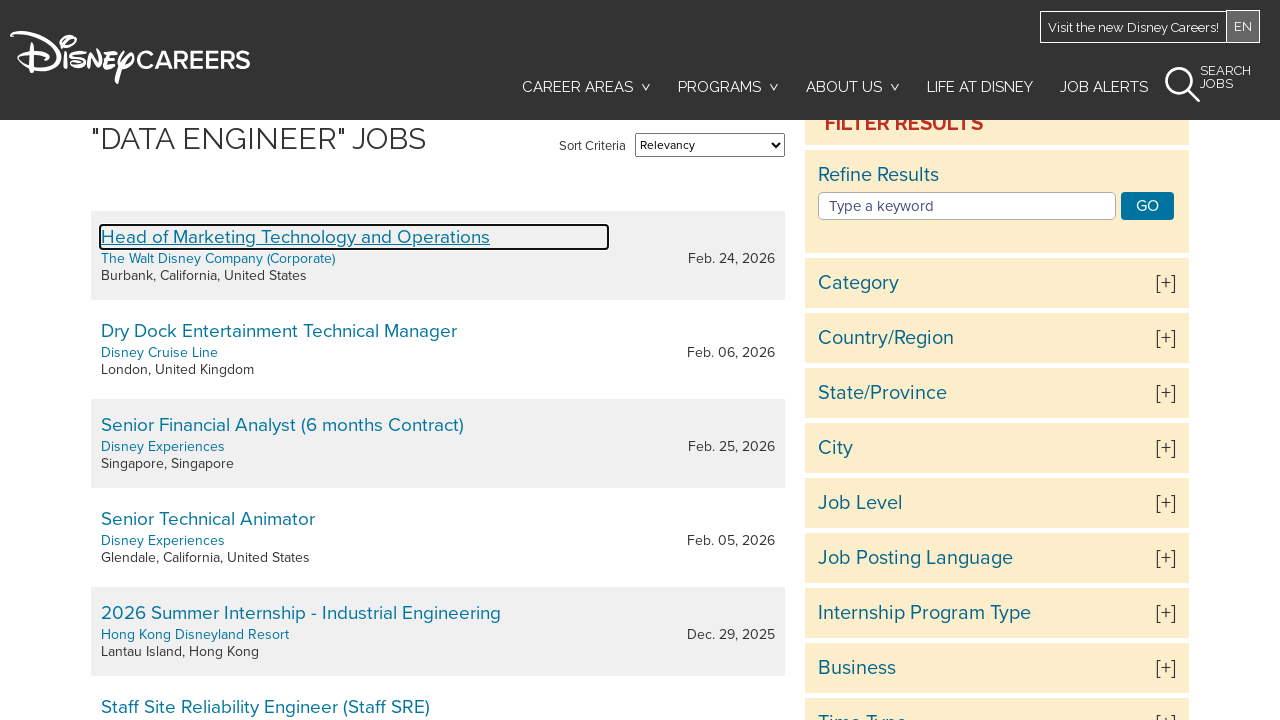

Clicked next page button
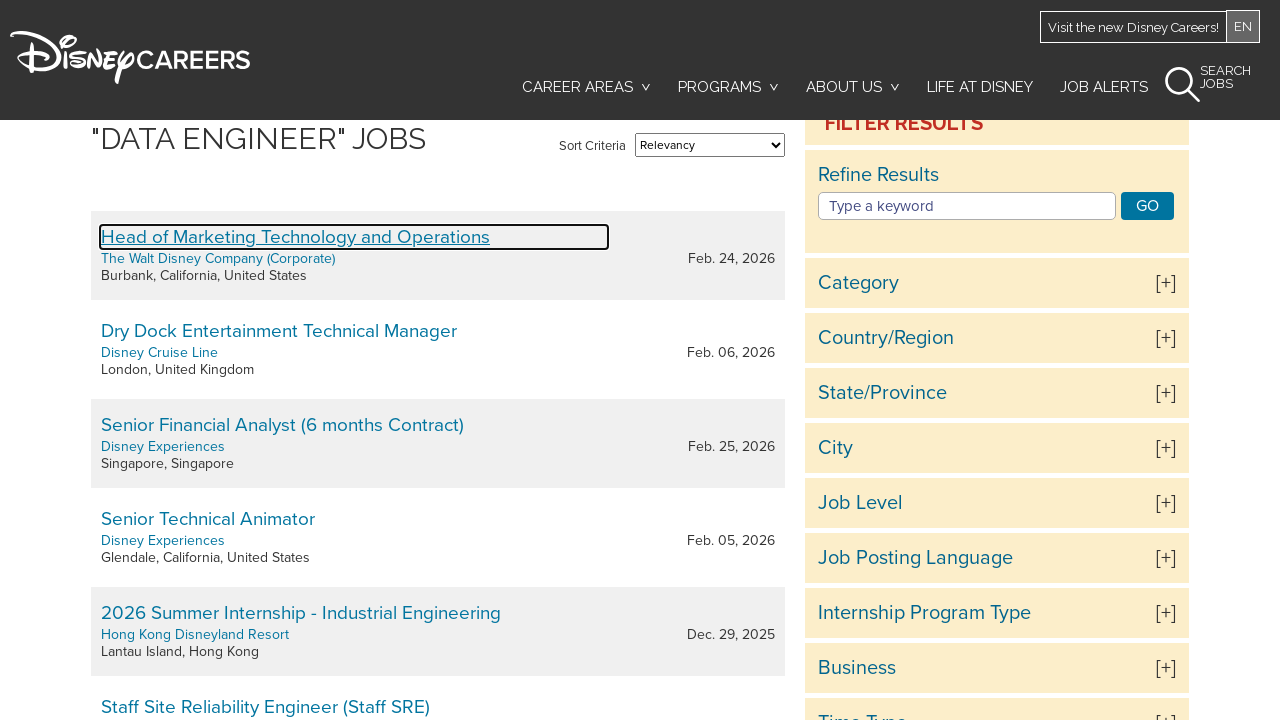

Waited 2 seconds between pages (page 15 of initial total)
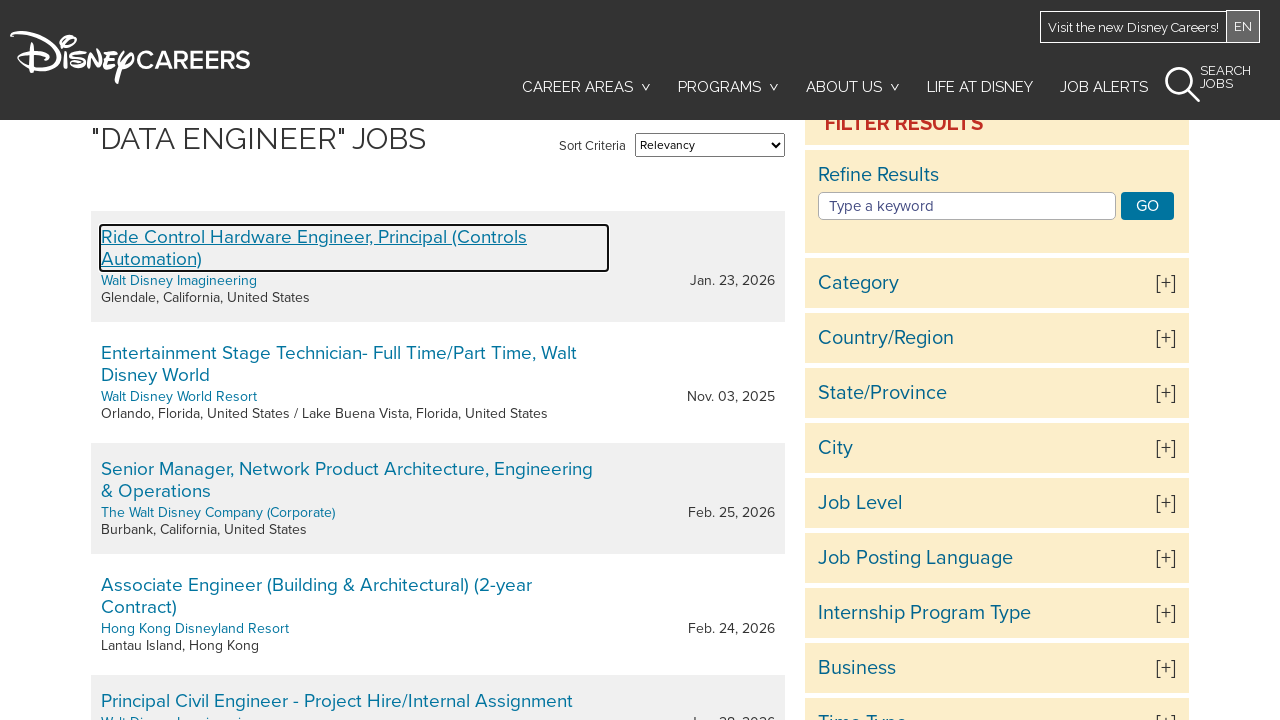

Cookie popup not found or already closed on #onetrust-close-btn-container
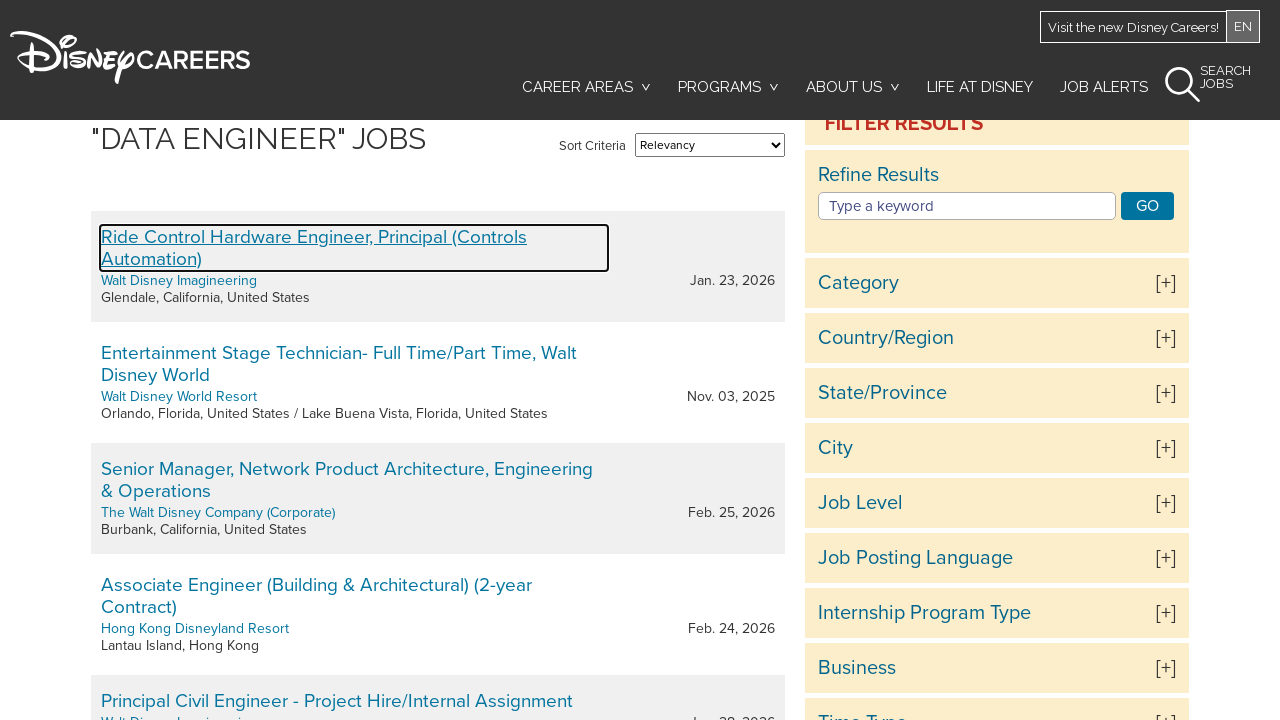

Job listings table loaded
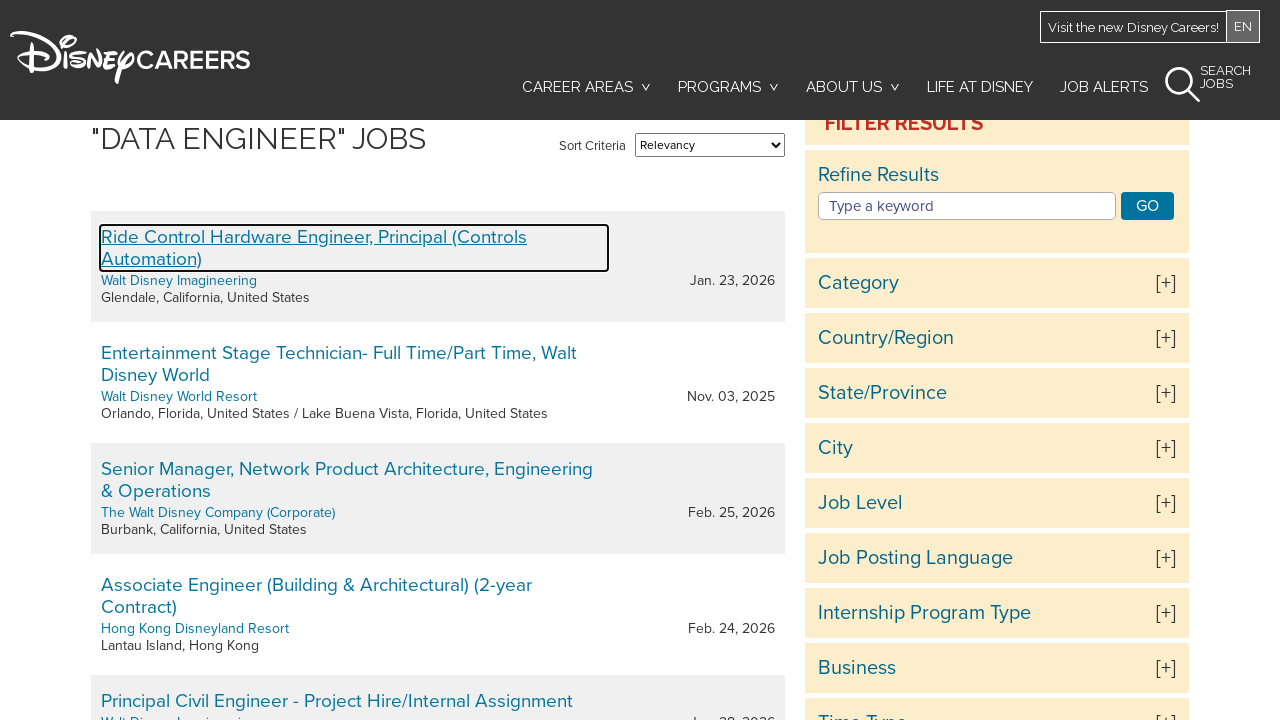

Located next page button
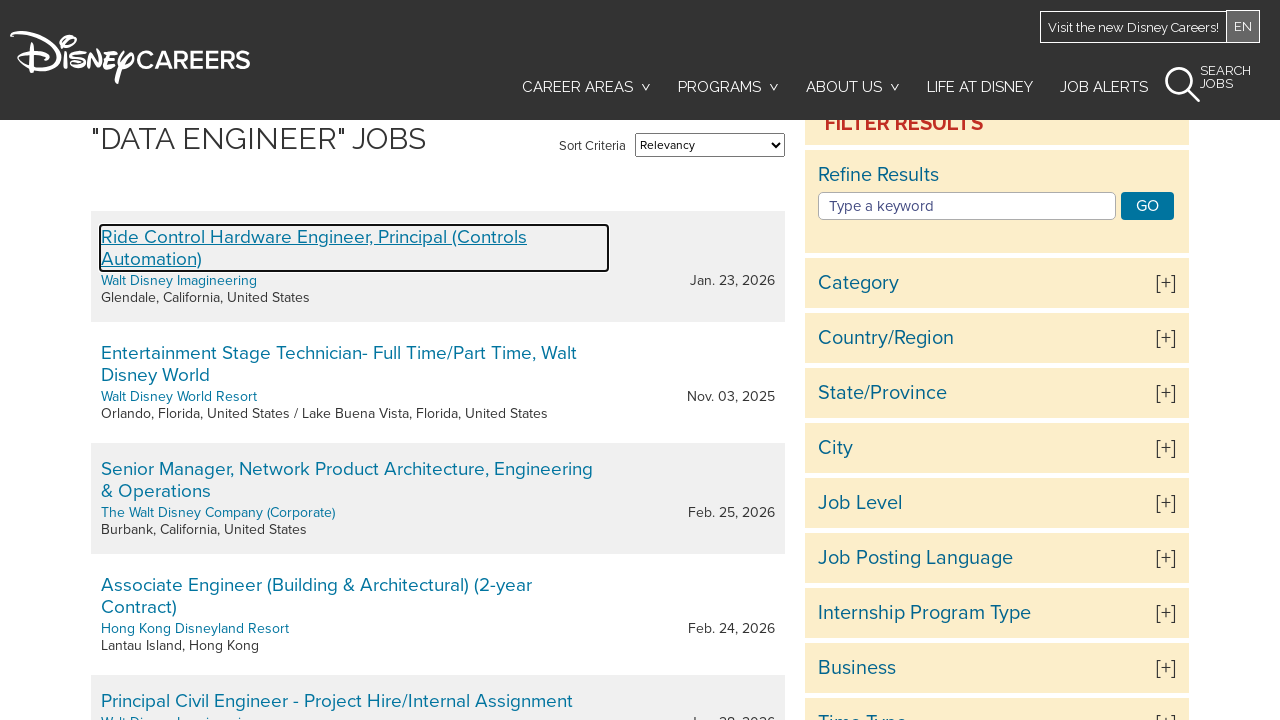

Clicked next page button
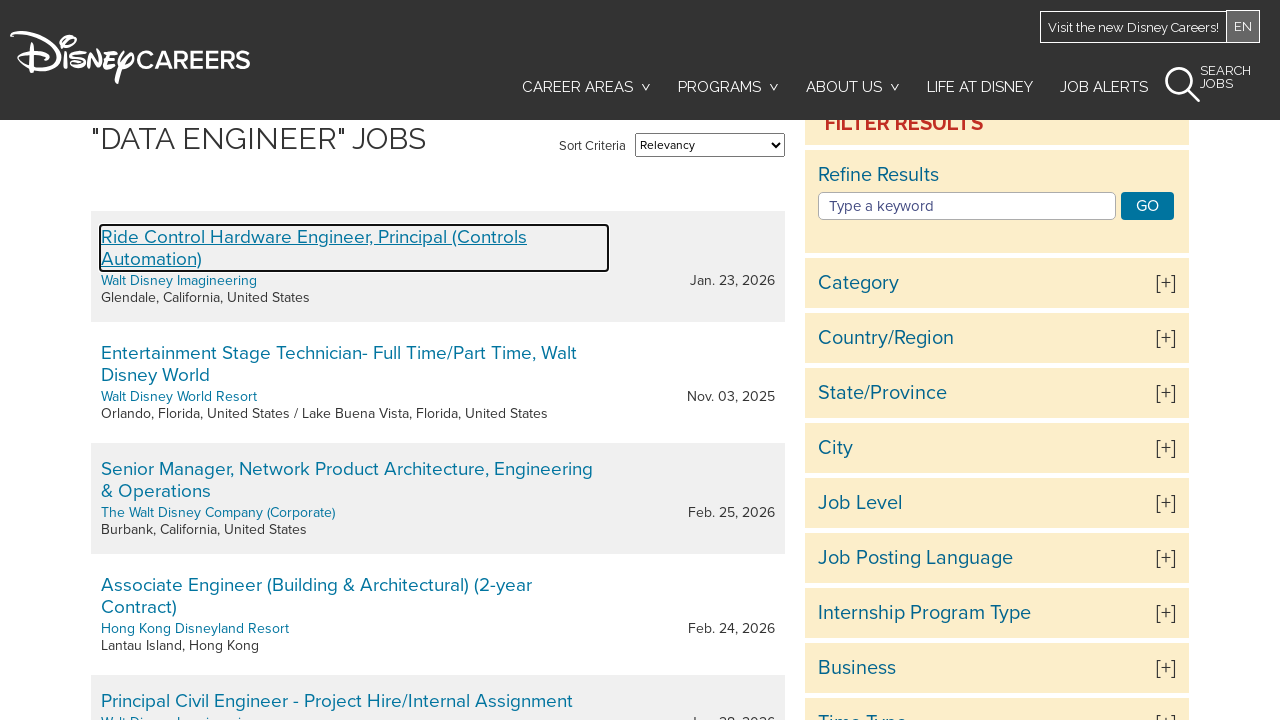

Waited 2 seconds between pages (page 16 of initial total)
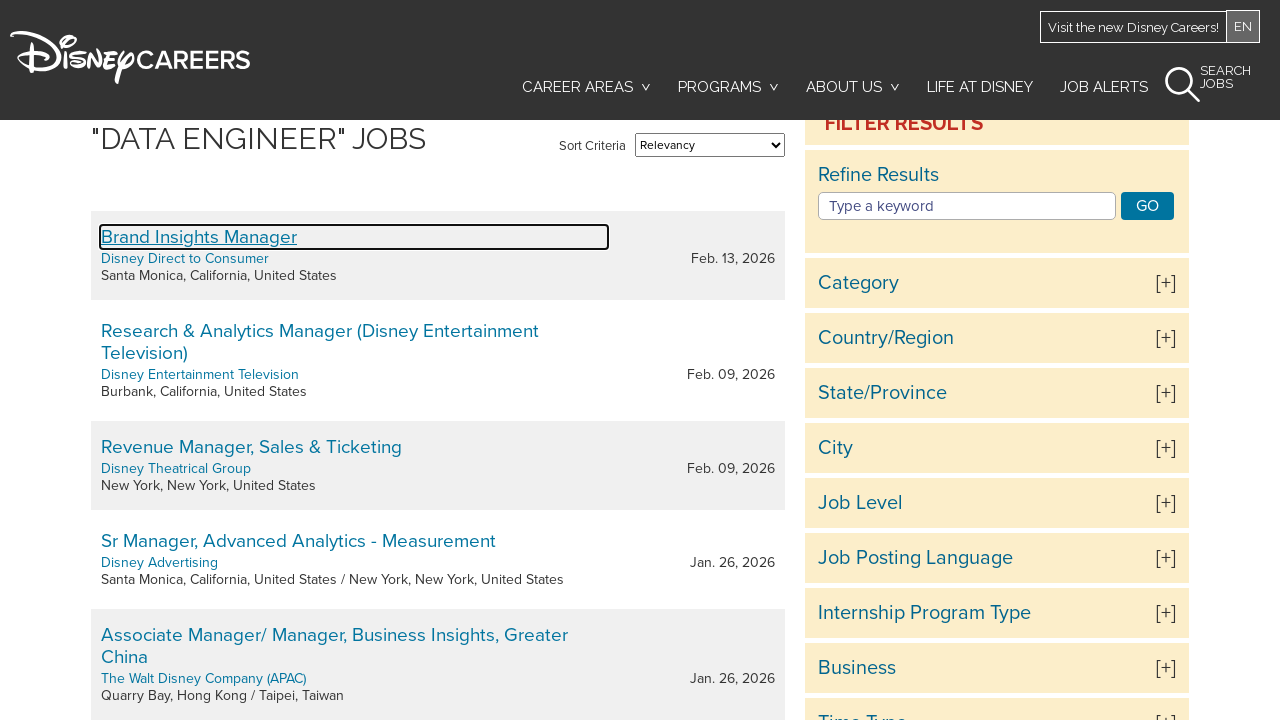

Cookie popup not found or already closed on #onetrust-close-btn-container
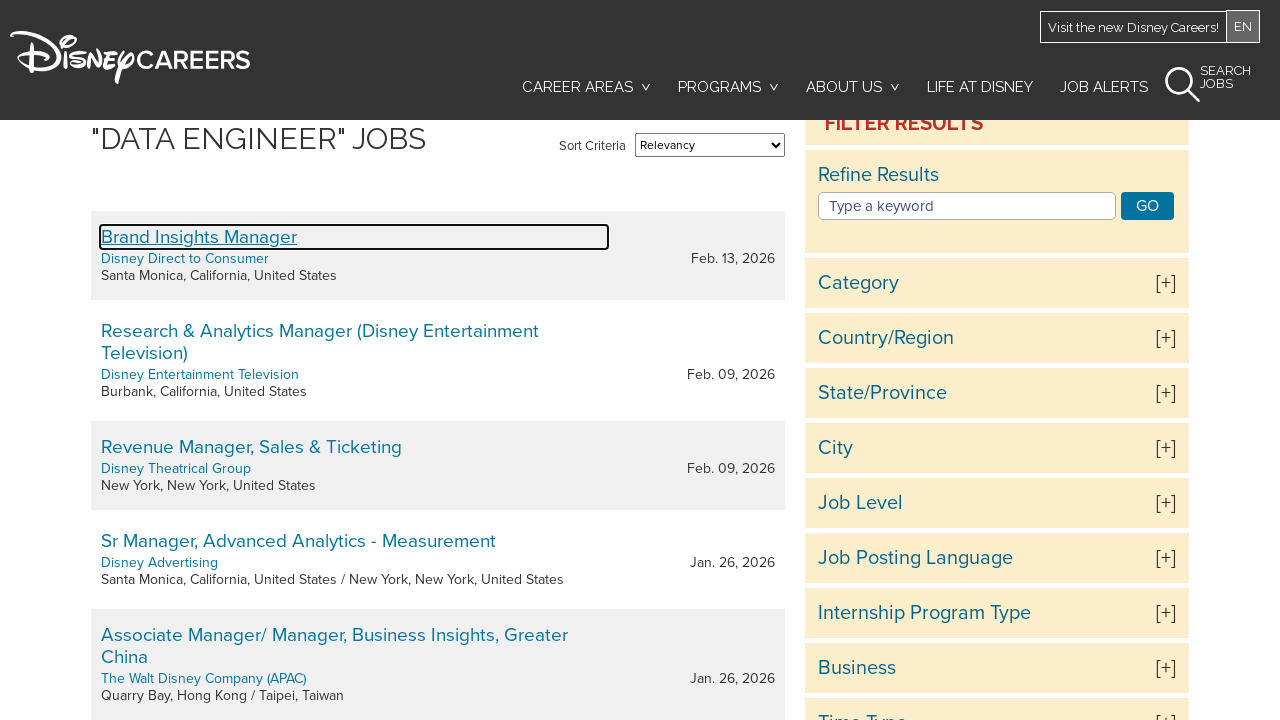

Job listings table loaded
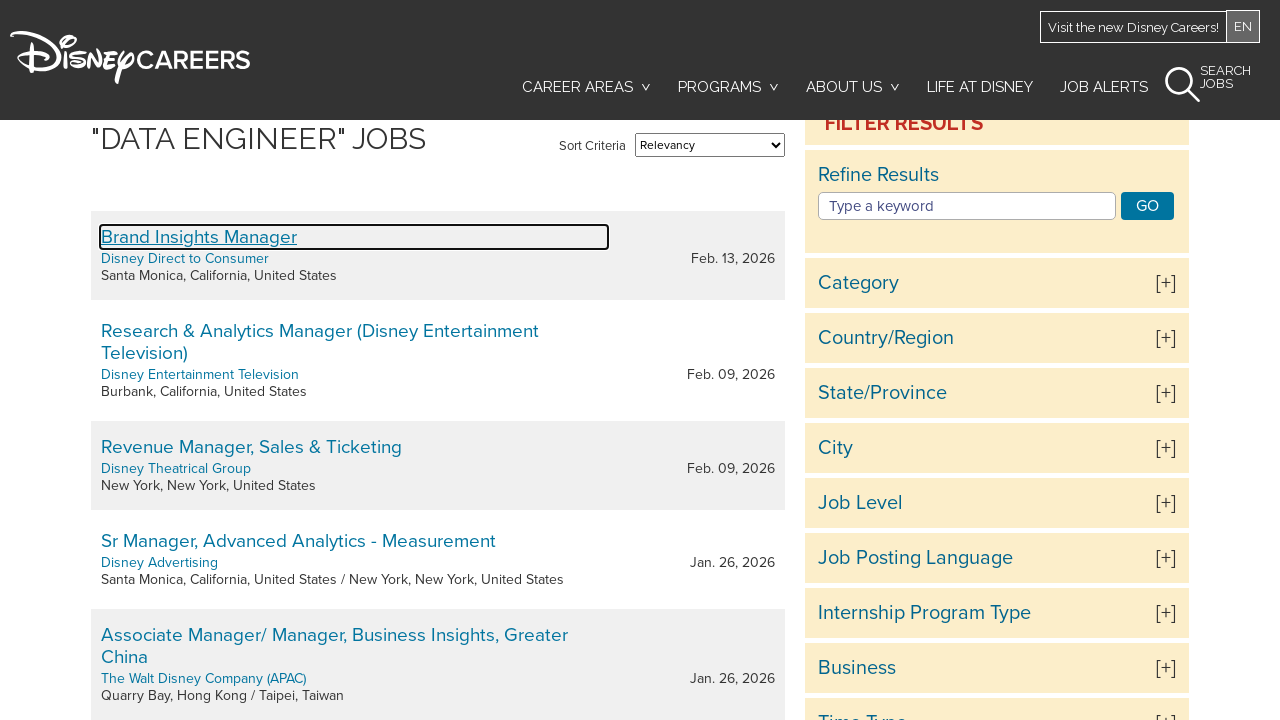

Located next page button
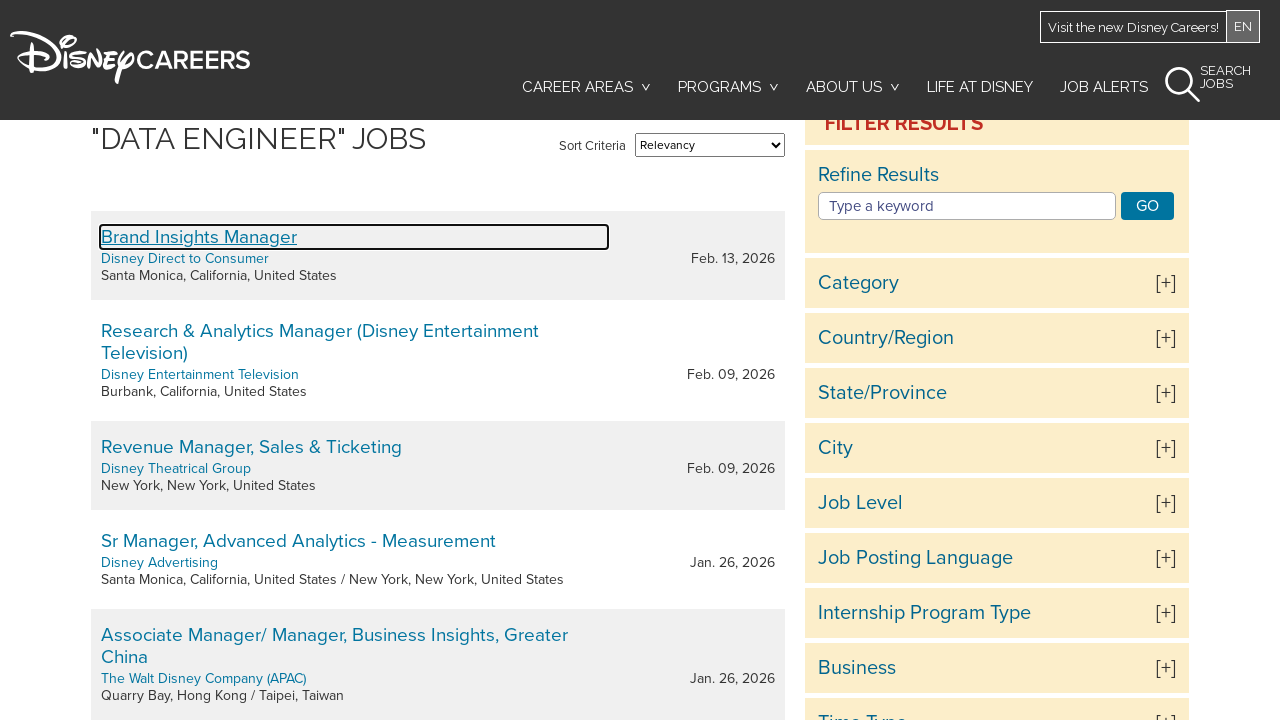

Clicked next page button
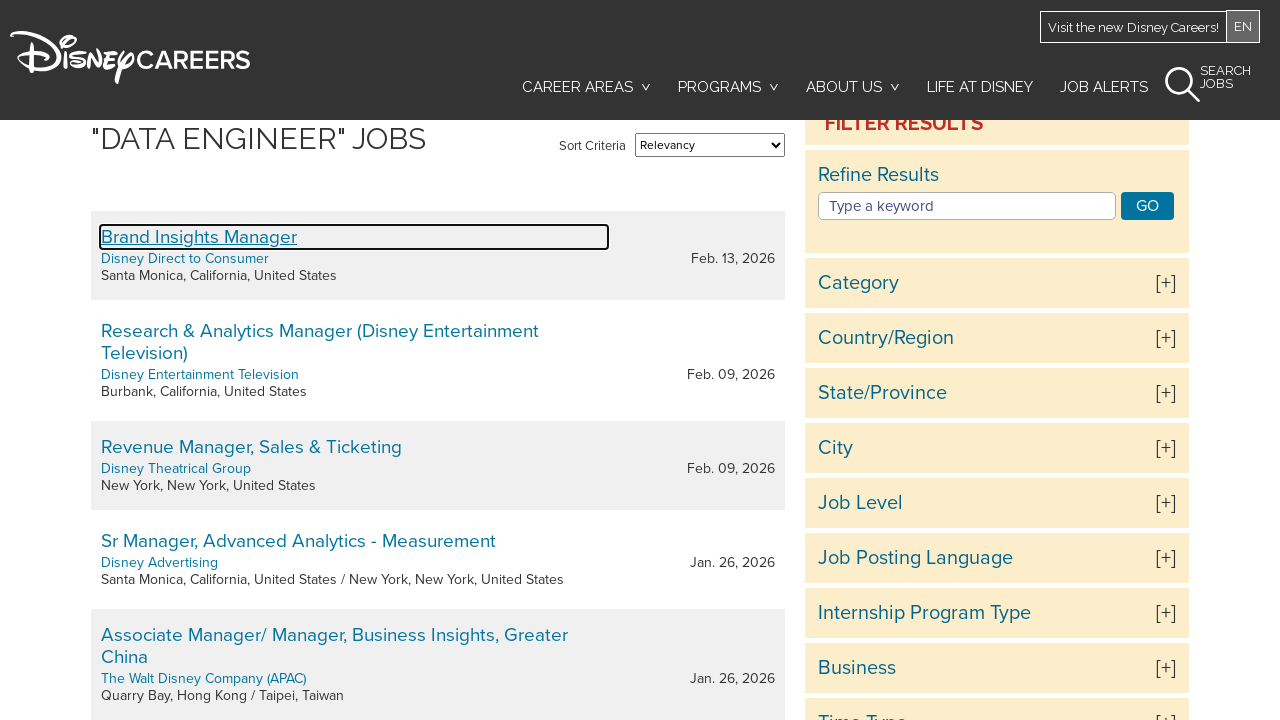

Waited 2 seconds between pages (page 17 of initial total)
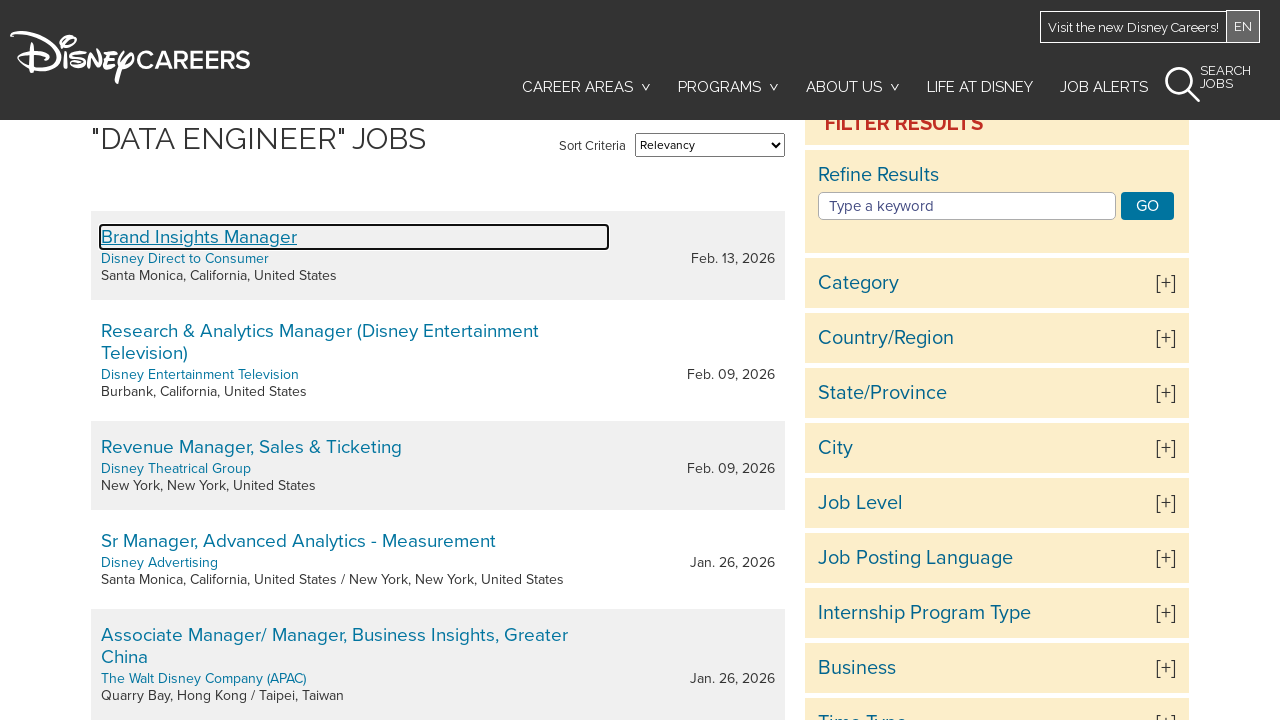

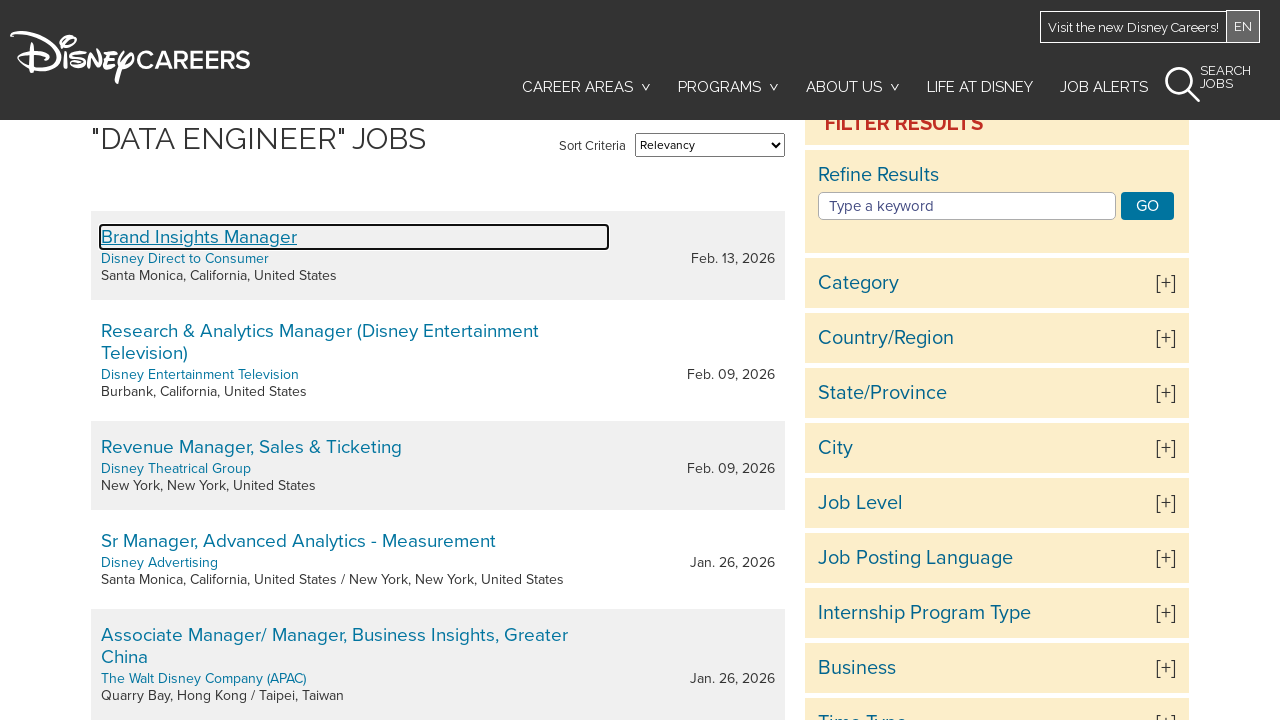